Tests the add/remove elements functionality by clicking the "Add Element" button 100 times to create delete buttons, then deleting 40 of them and validating the remaining count

Starting URL: http://the-internet.herokuapp.com/add_remove_elements/

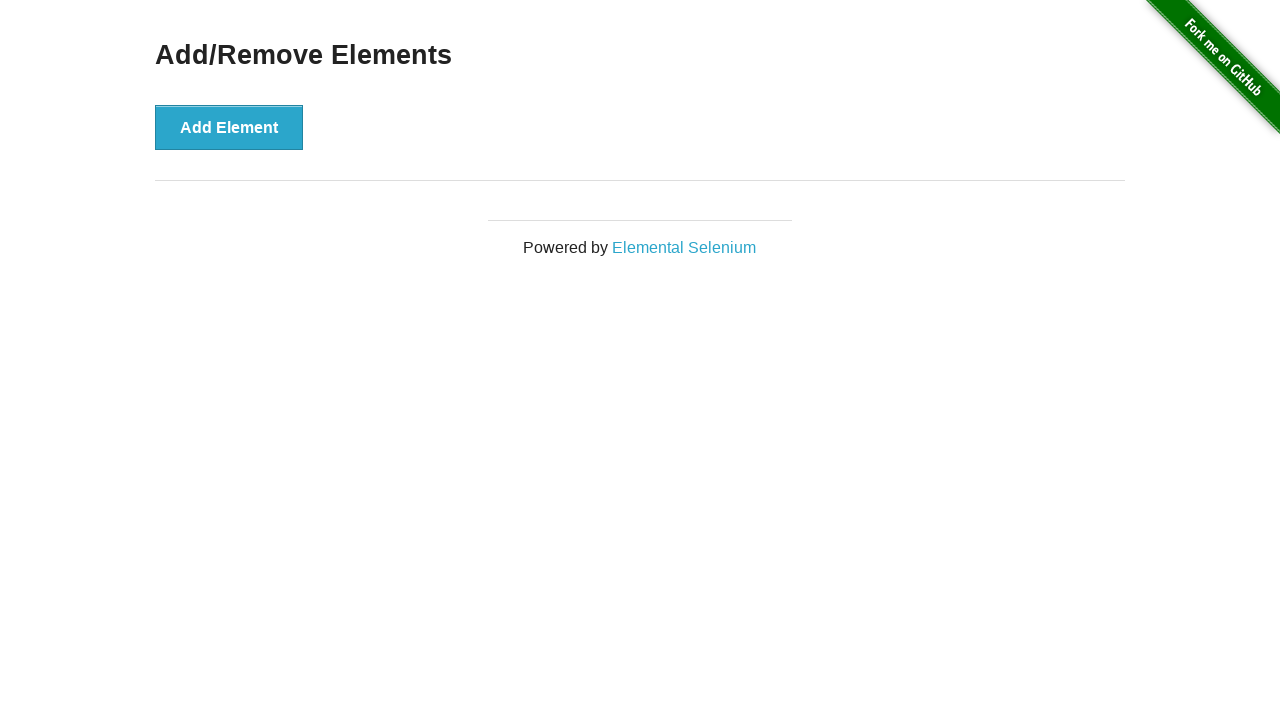

Navigated to add/remove elements page
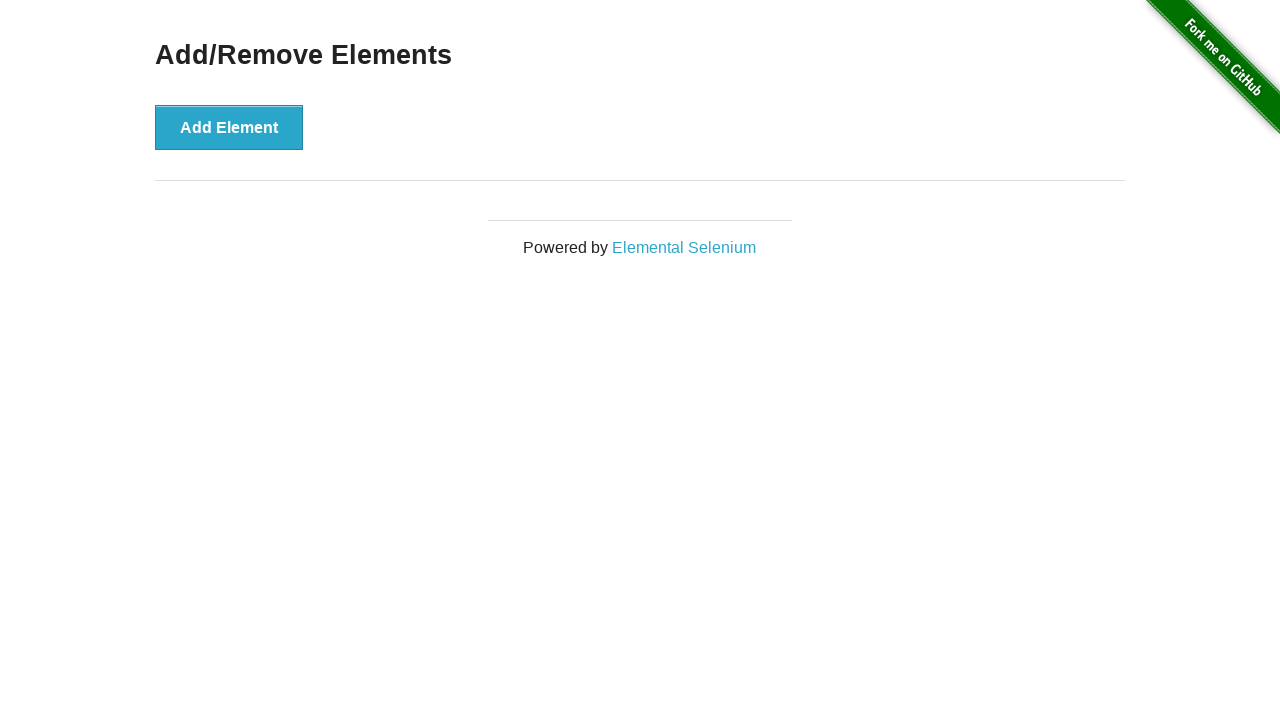

Clicked 'Add Element' button (iteration 1/100) at (229, 127) on button[onclick='addElement()']
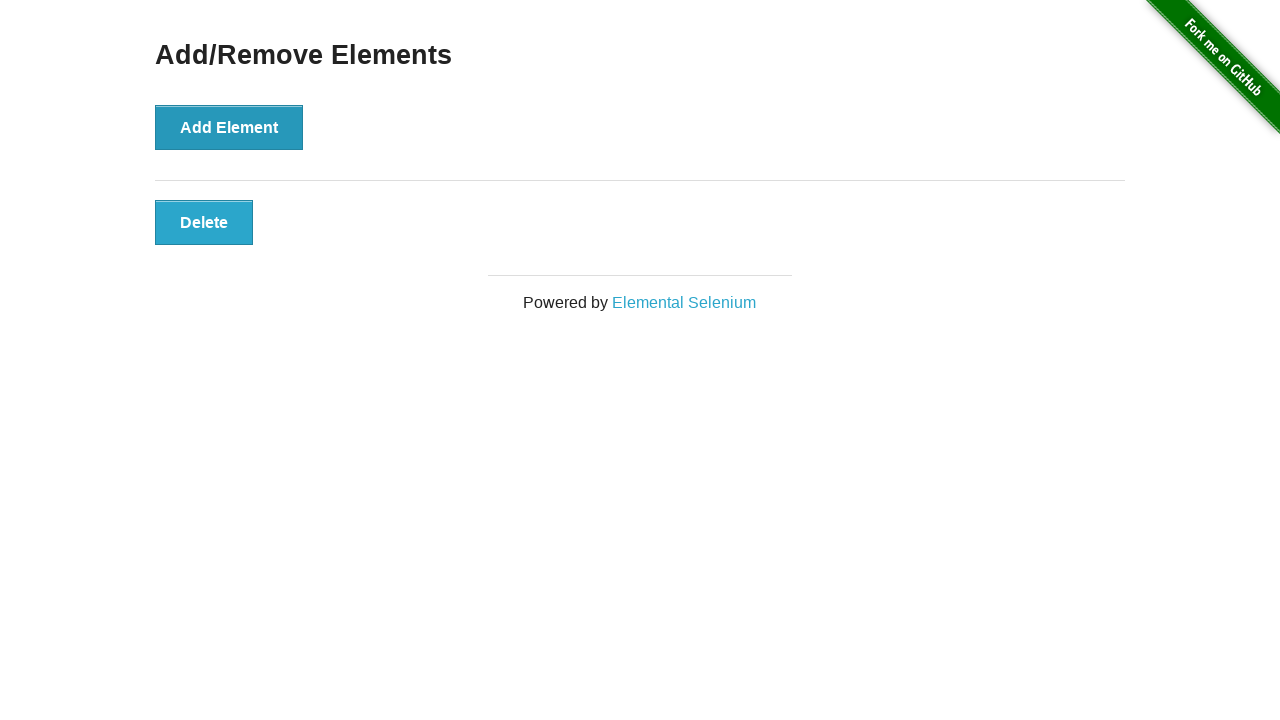

Clicked 'Add Element' button (iteration 2/100) at (229, 127) on button[onclick='addElement()']
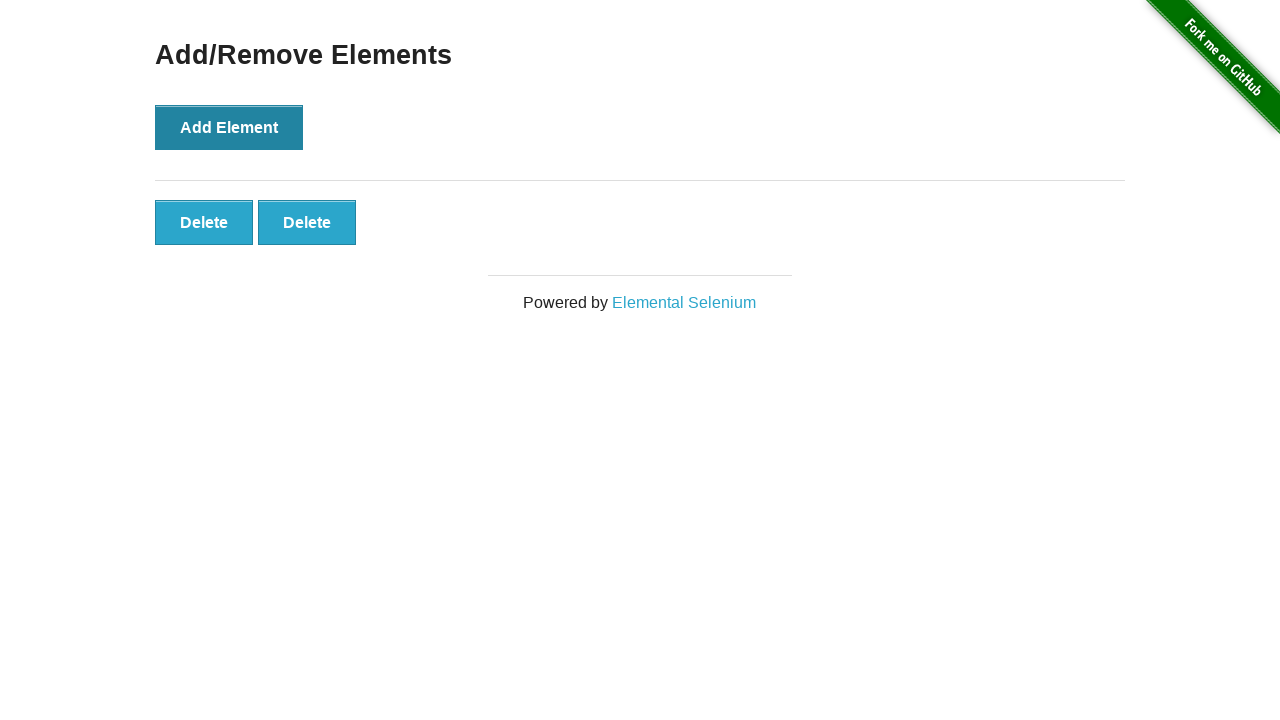

Clicked 'Add Element' button (iteration 3/100) at (229, 127) on button[onclick='addElement()']
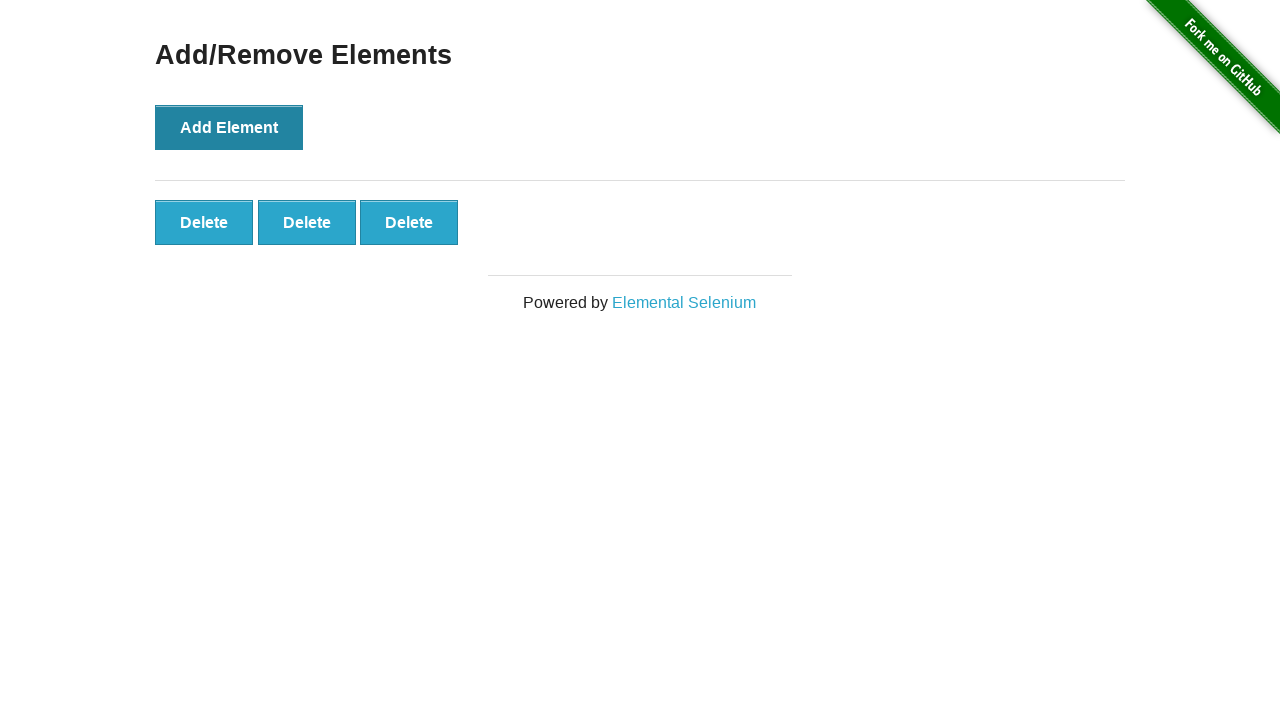

Clicked 'Add Element' button (iteration 4/100) at (229, 127) on button[onclick='addElement()']
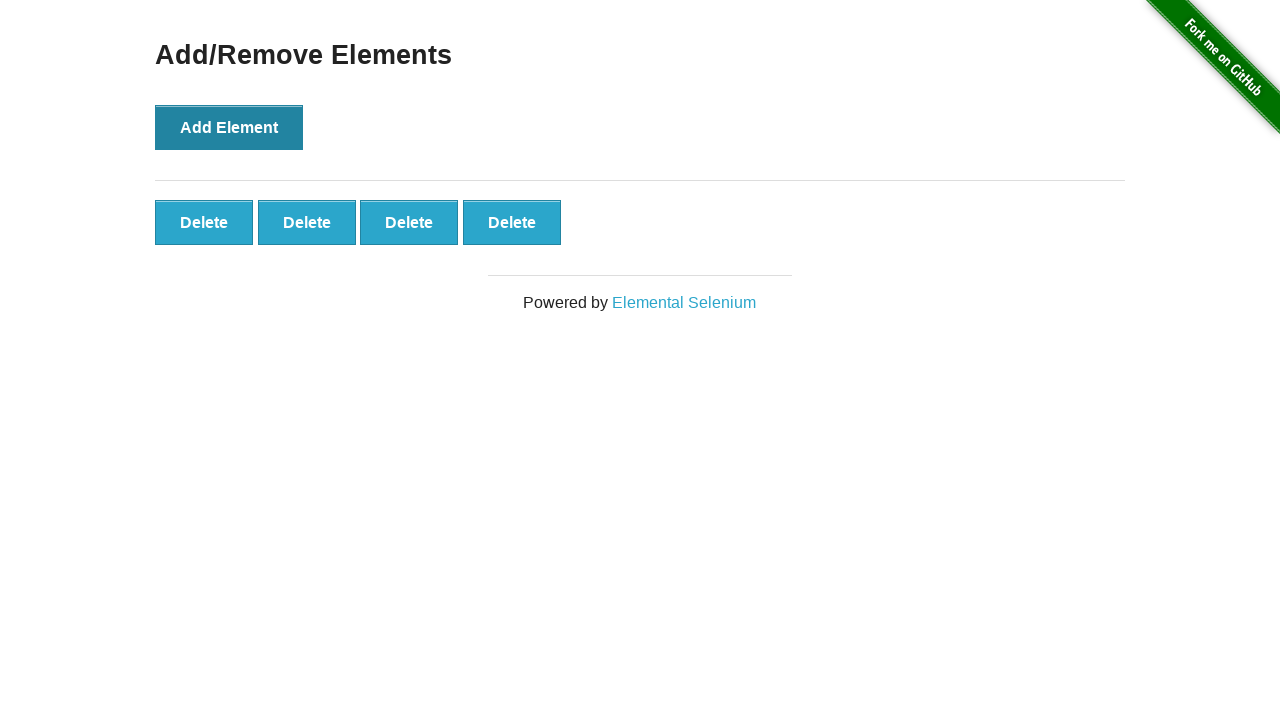

Clicked 'Add Element' button (iteration 5/100) at (229, 127) on button[onclick='addElement()']
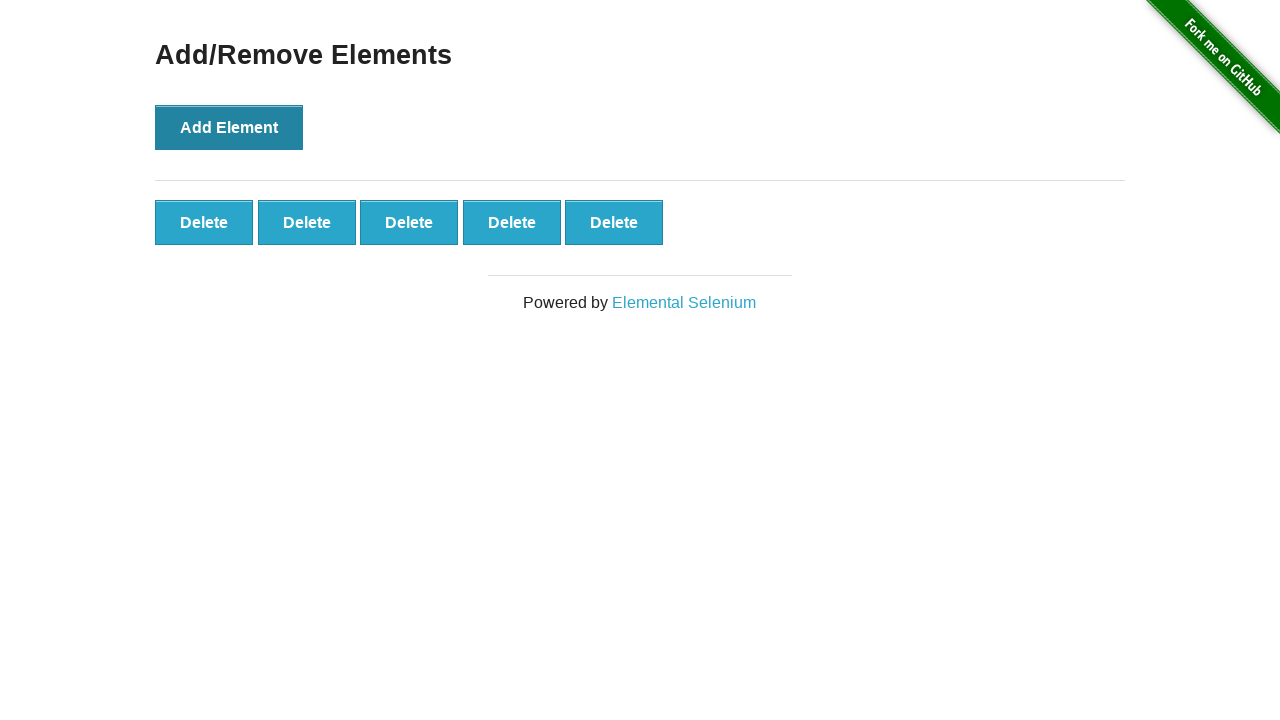

Clicked 'Add Element' button (iteration 6/100) at (229, 127) on button[onclick='addElement()']
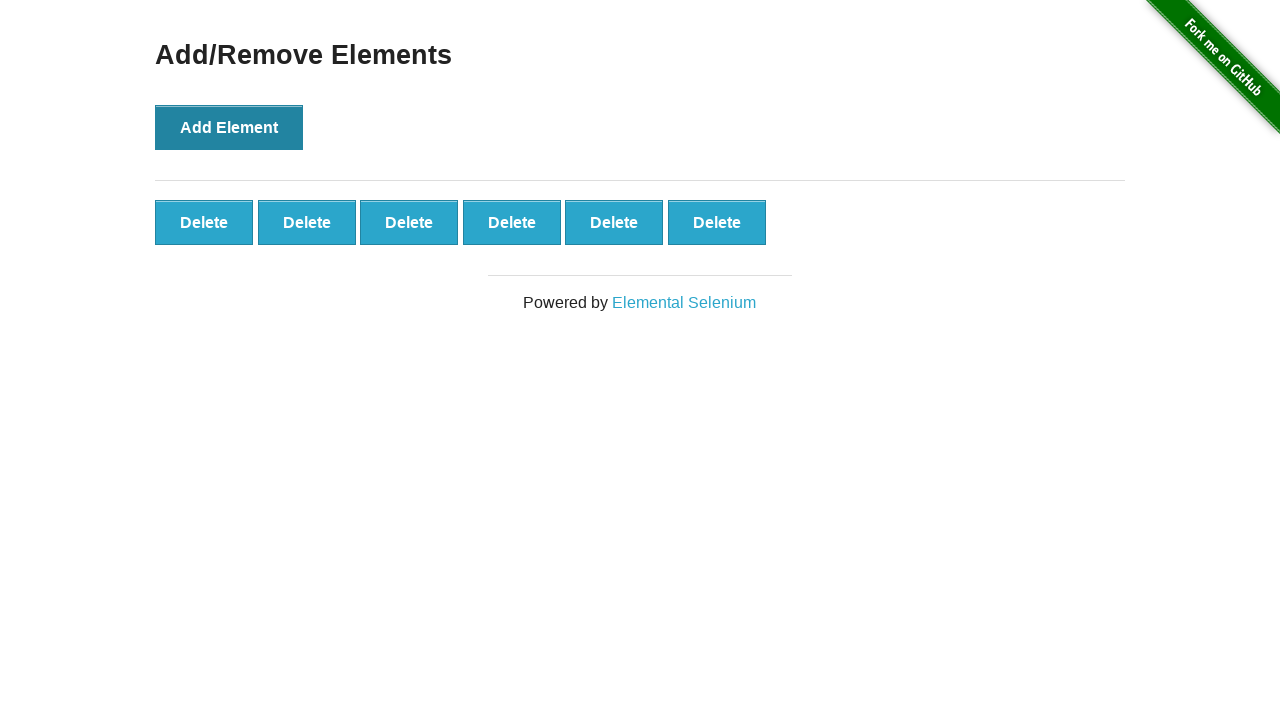

Clicked 'Add Element' button (iteration 7/100) at (229, 127) on button[onclick='addElement()']
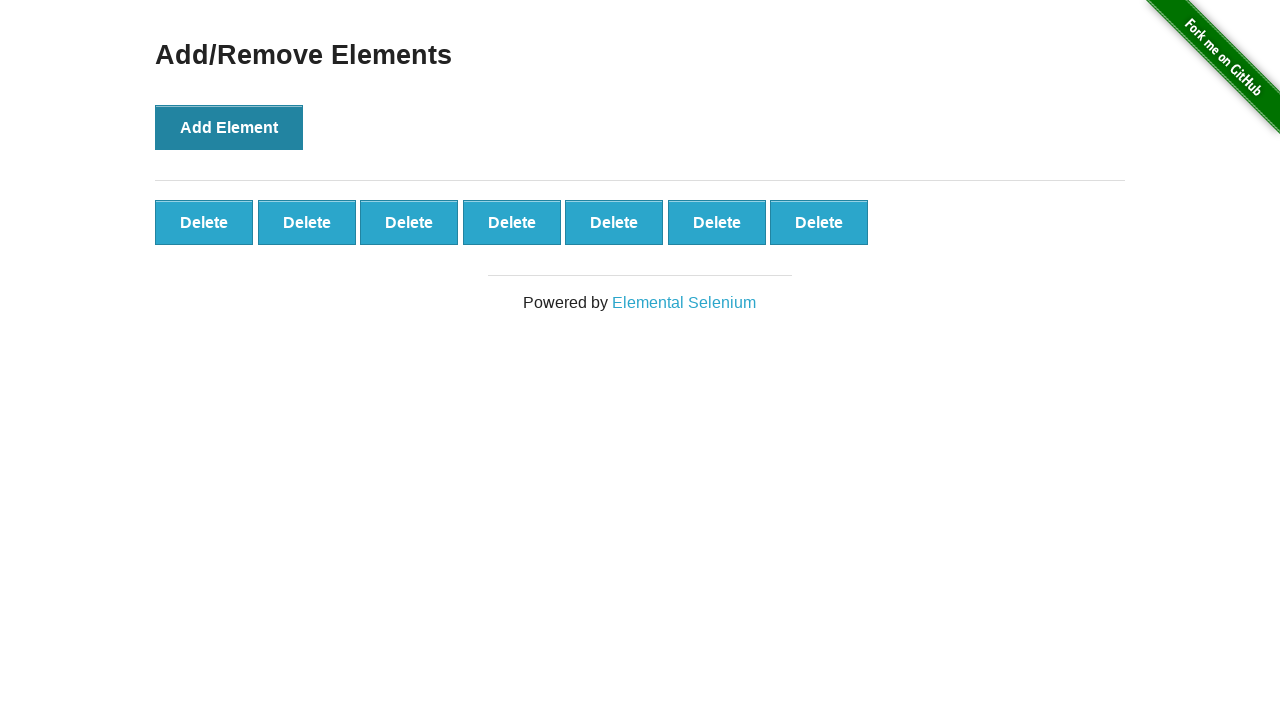

Clicked 'Add Element' button (iteration 8/100) at (229, 127) on button[onclick='addElement()']
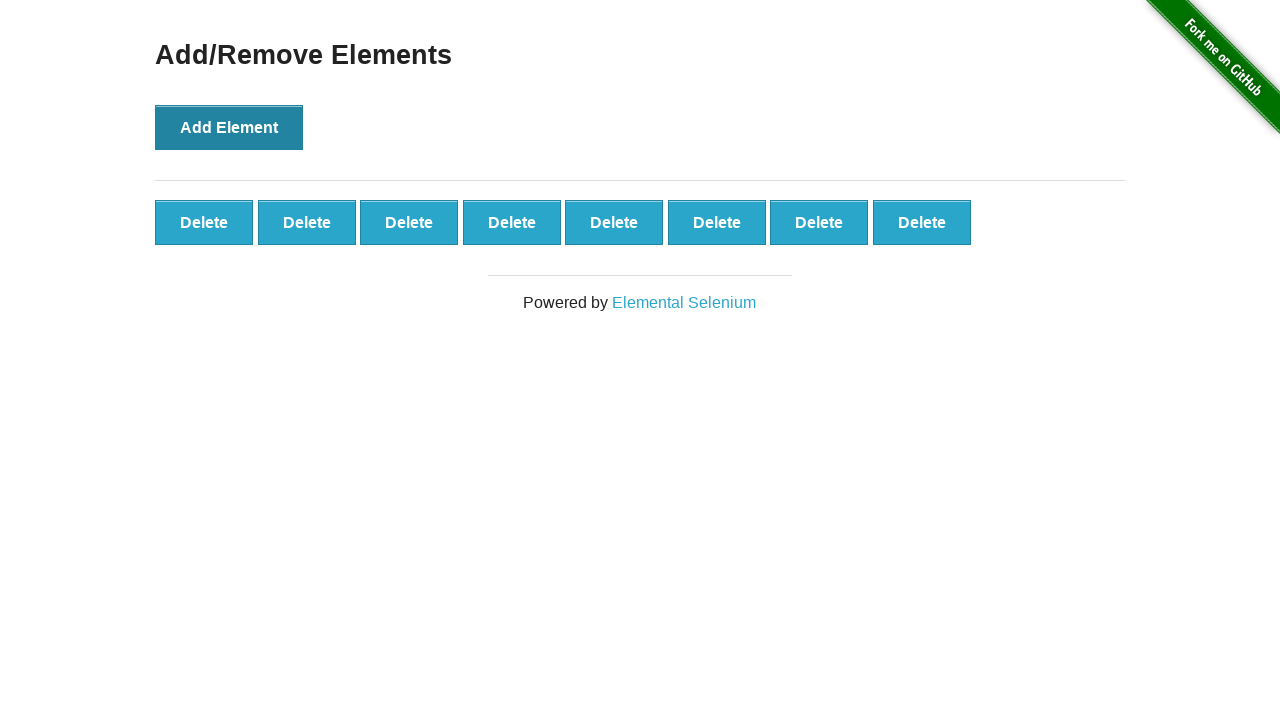

Clicked 'Add Element' button (iteration 9/100) at (229, 127) on button[onclick='addElement()']
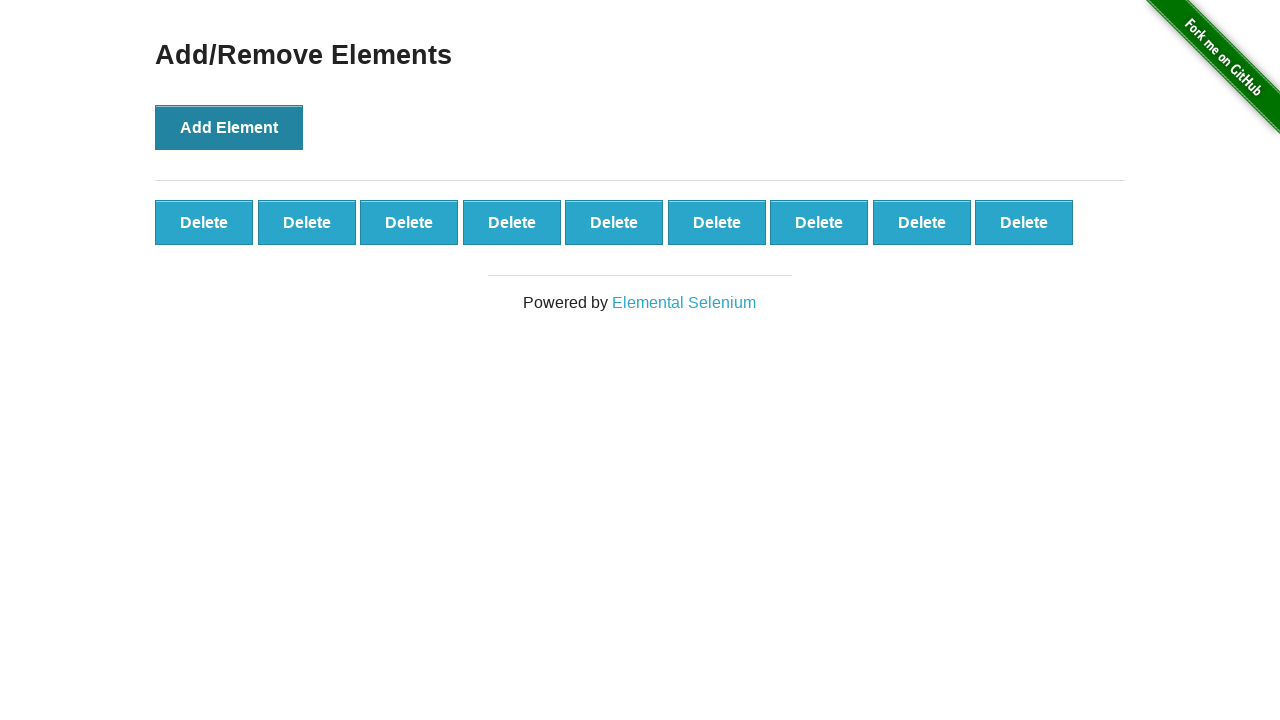

Clicked 'Add Element' button (iteration 10/100) at (229, 127) on button[onclick='addElement()']
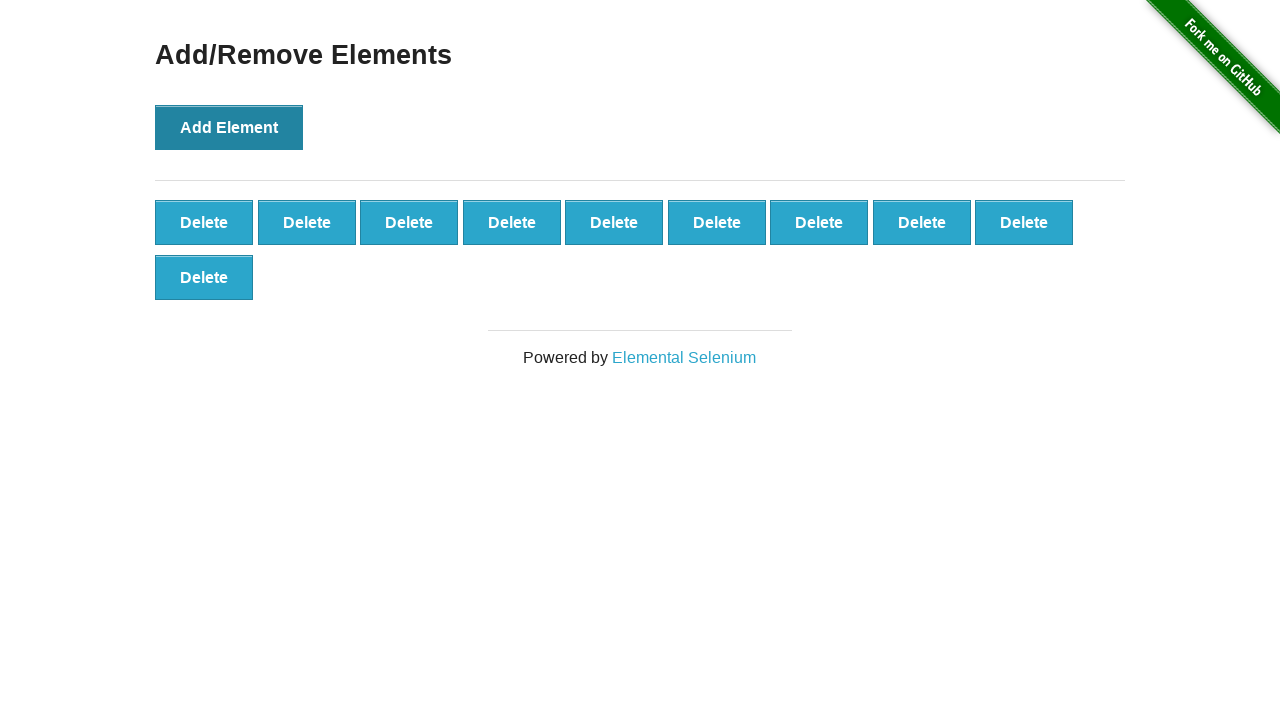

Clicked 'Add Element' button (iteration 11/100) at (229, 127) on button[onclick='addElement()']
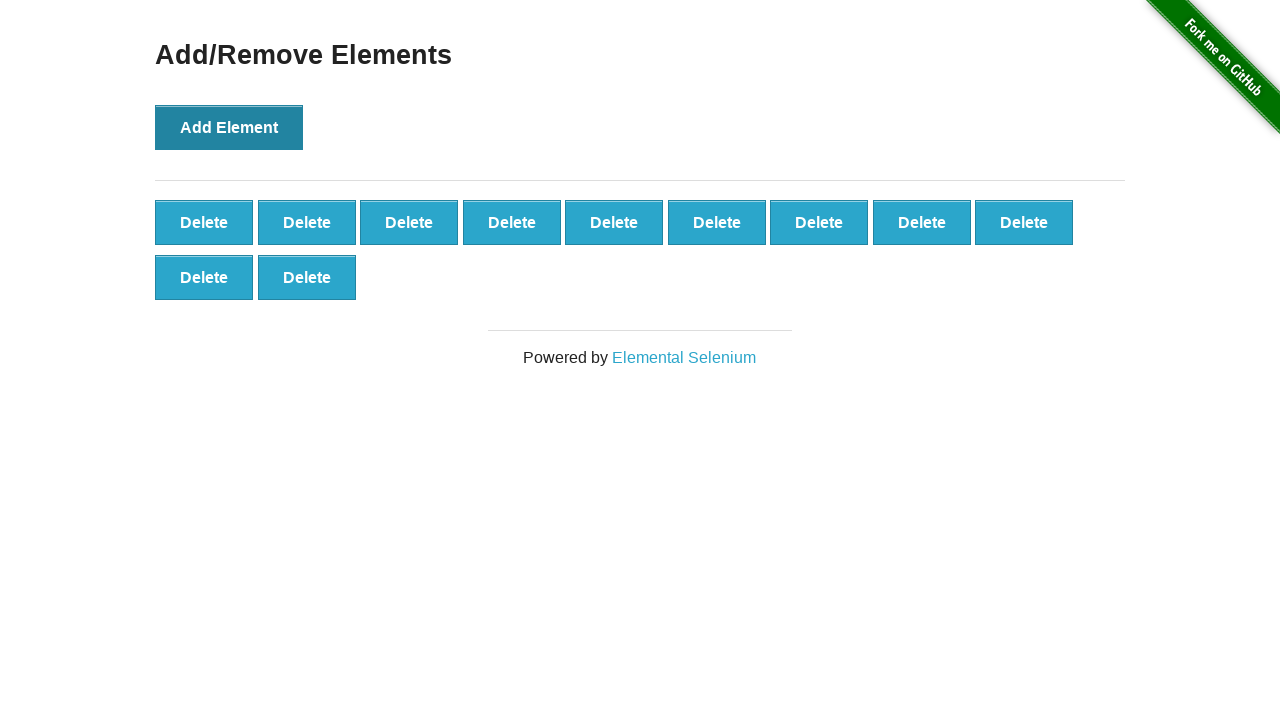

Clicked 'Add Element' button (iteration 12/100) at (229, 127) on button[onclick='addElement()']
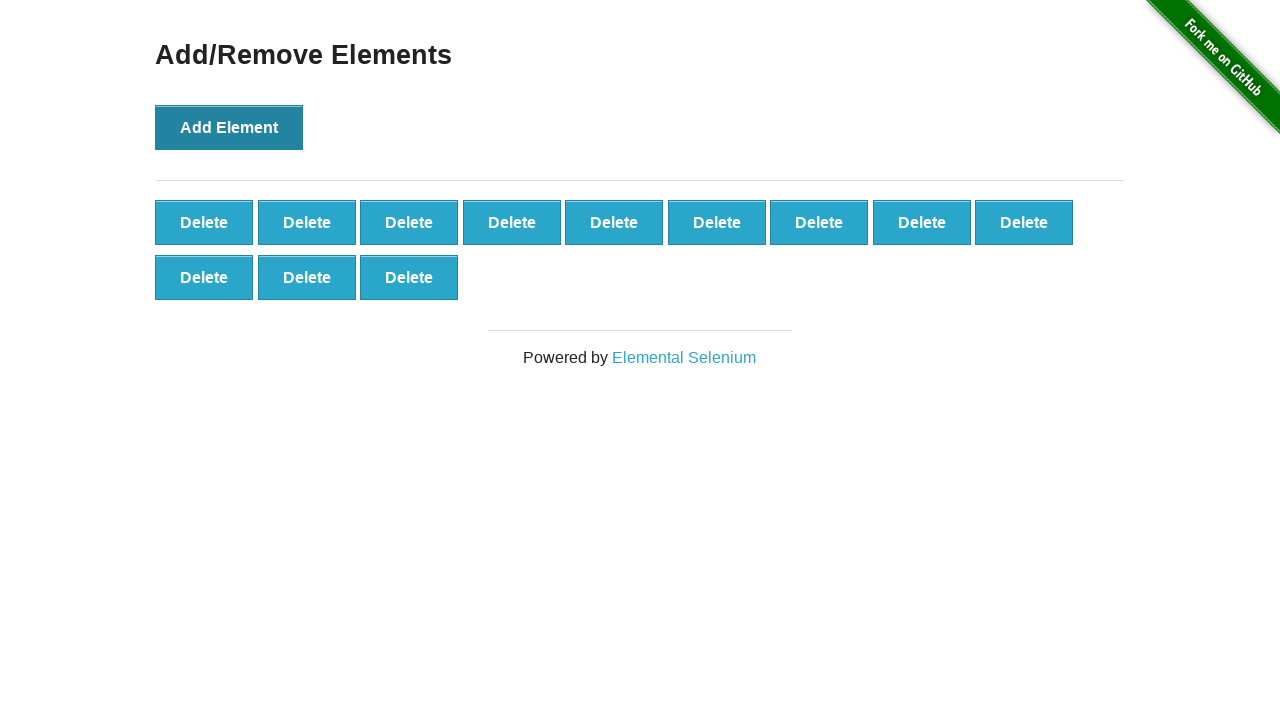

Clicked 'Add Element' button (iteration 13/100) at (229, 127) on button[onclick='addElement()']
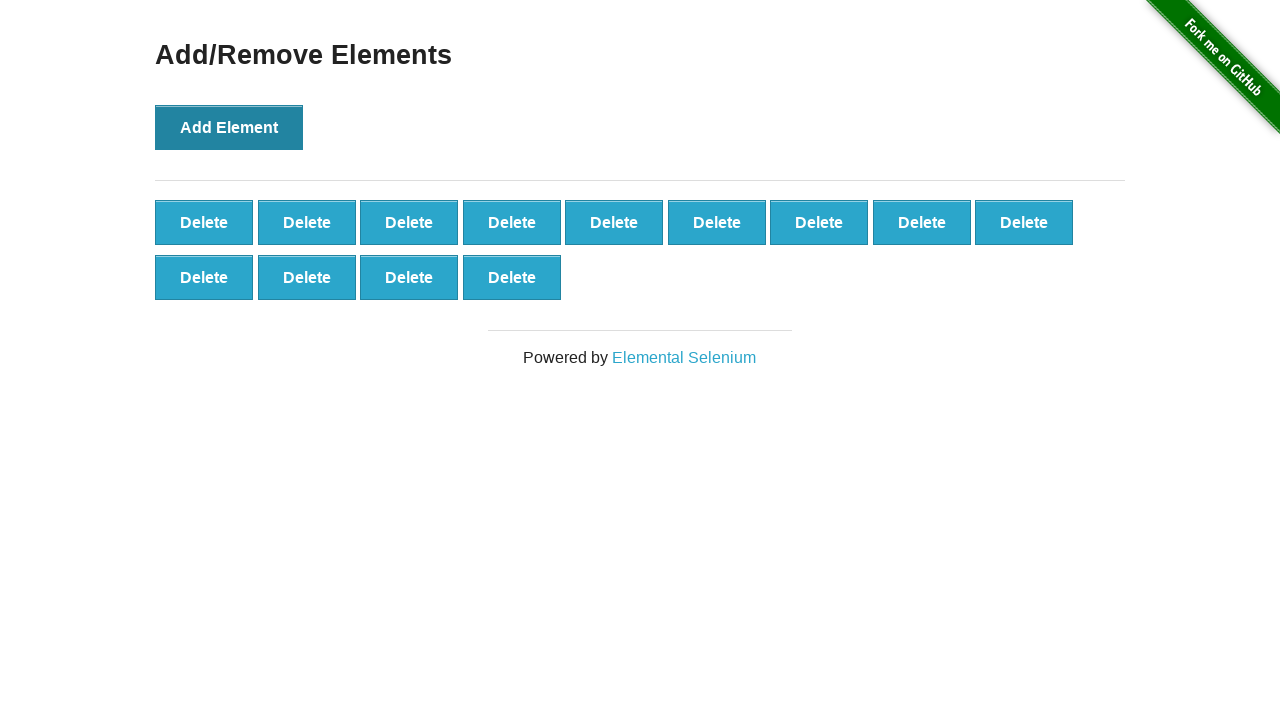

Clicked 'Add Element' button (iteration 14/100) at (229, 127) on button[onclick='addElement()']
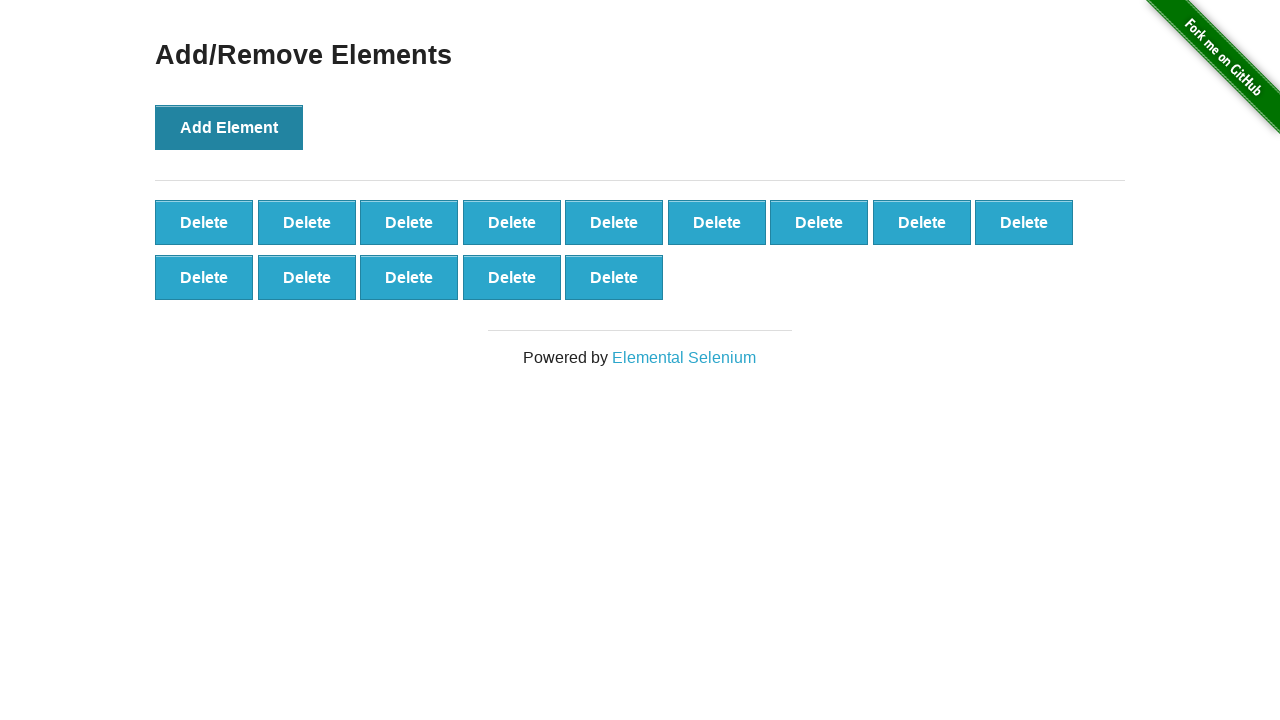

Clicked 'Add Element' button (iteration 15/100) at (229, 127) on button[onclick='addElement()']
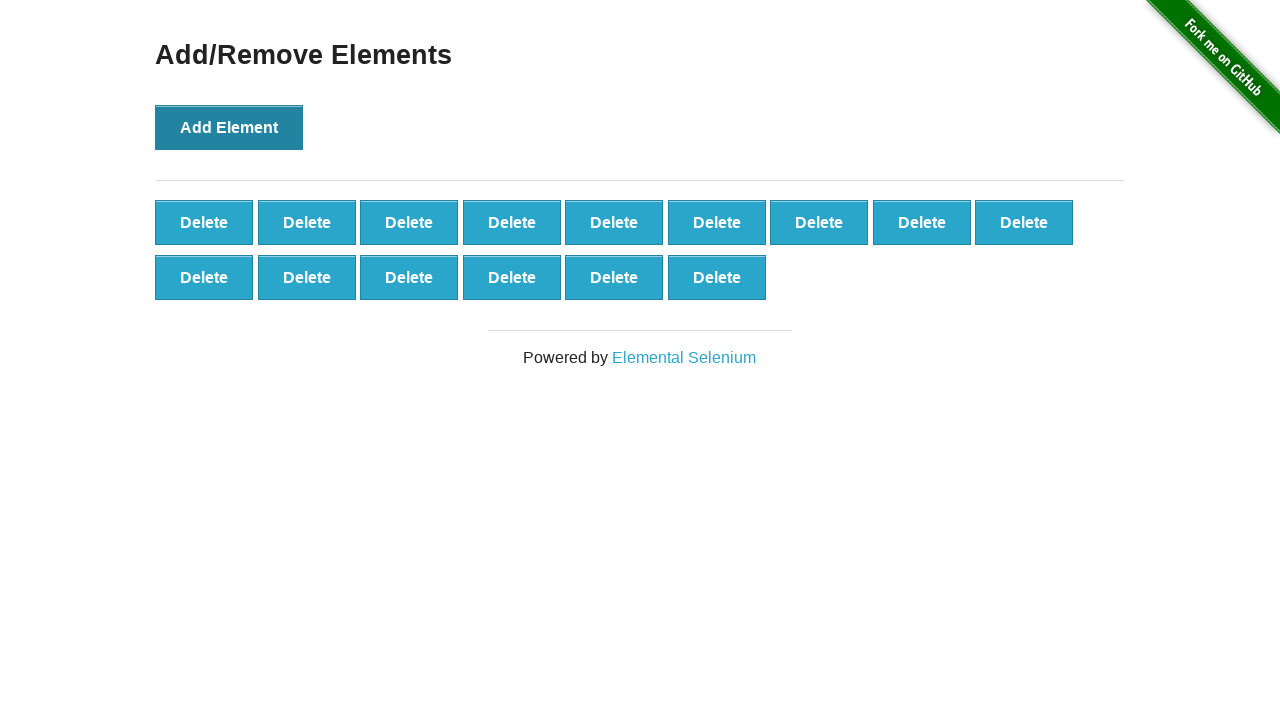

Clicked 'Add Element' button (iteration 16/100) at (229, 127) on button[onclick='addElement()']
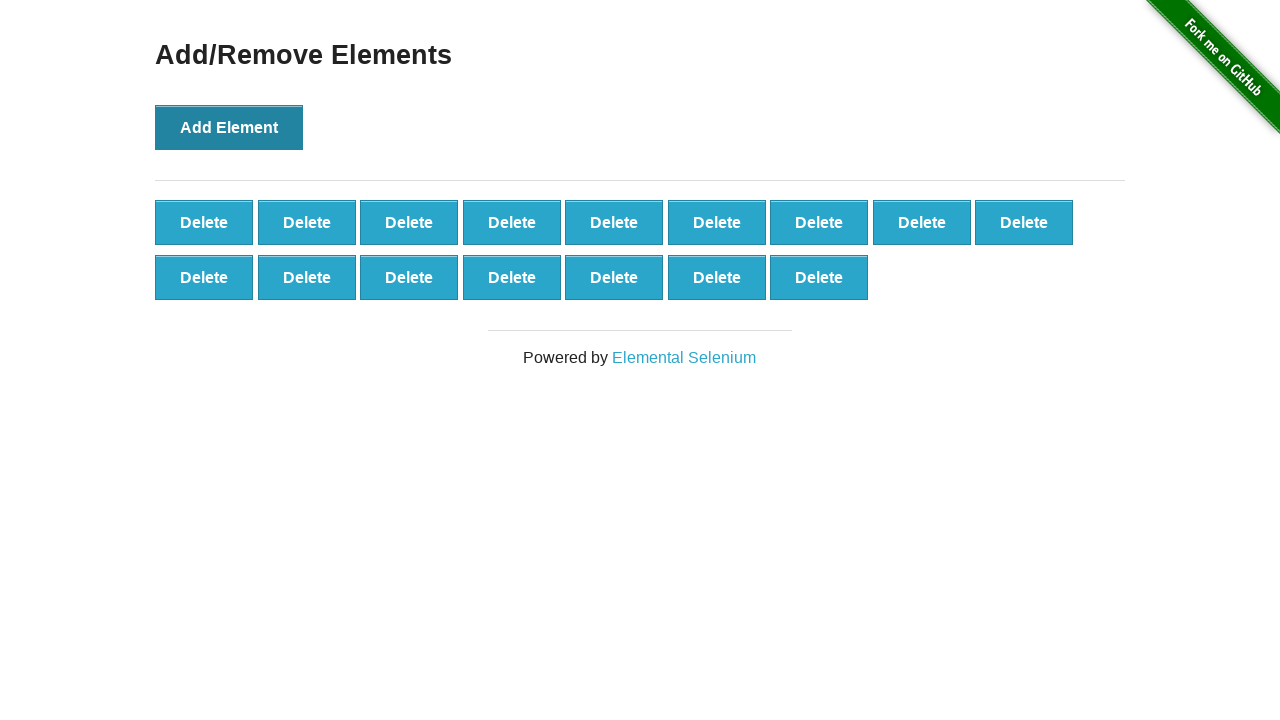

Clicked 'Add Element' button (iteration 17/100) at (229, 127) on button[onclick='addElement()']
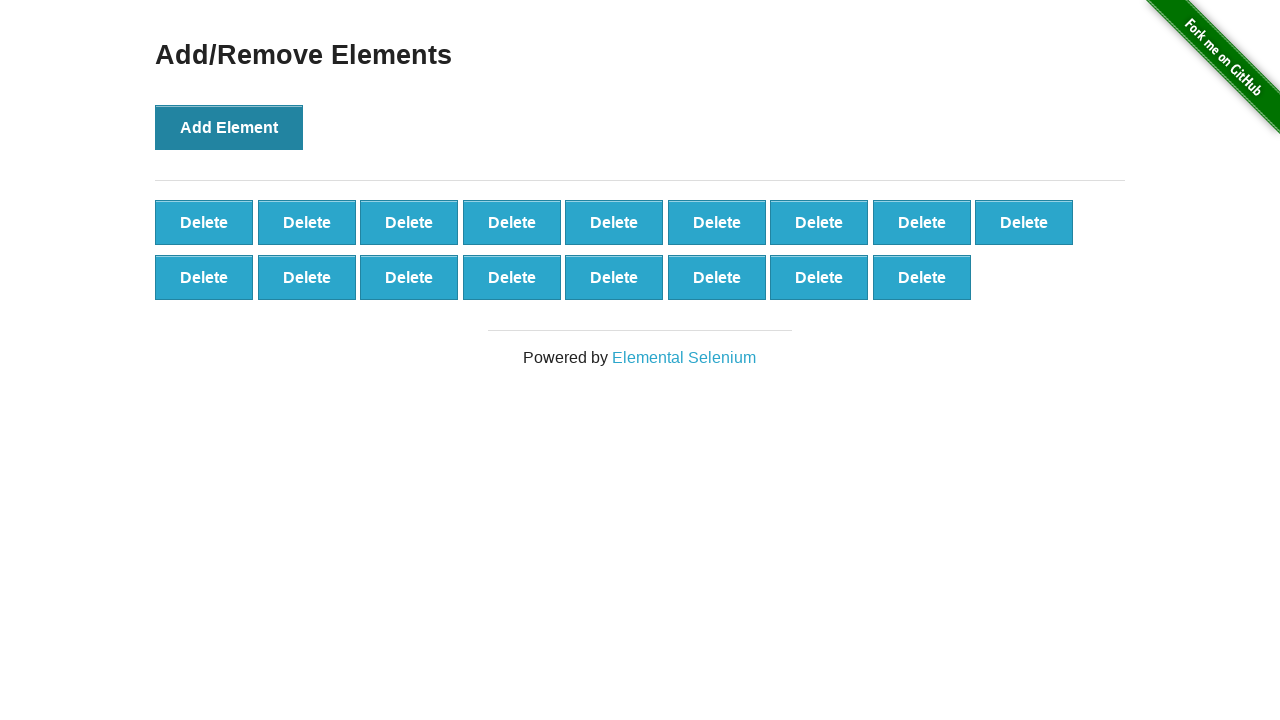

Clicked 'Add Element' button (iteration 18/100) at (229, 127) on button[onclick='addElement()']
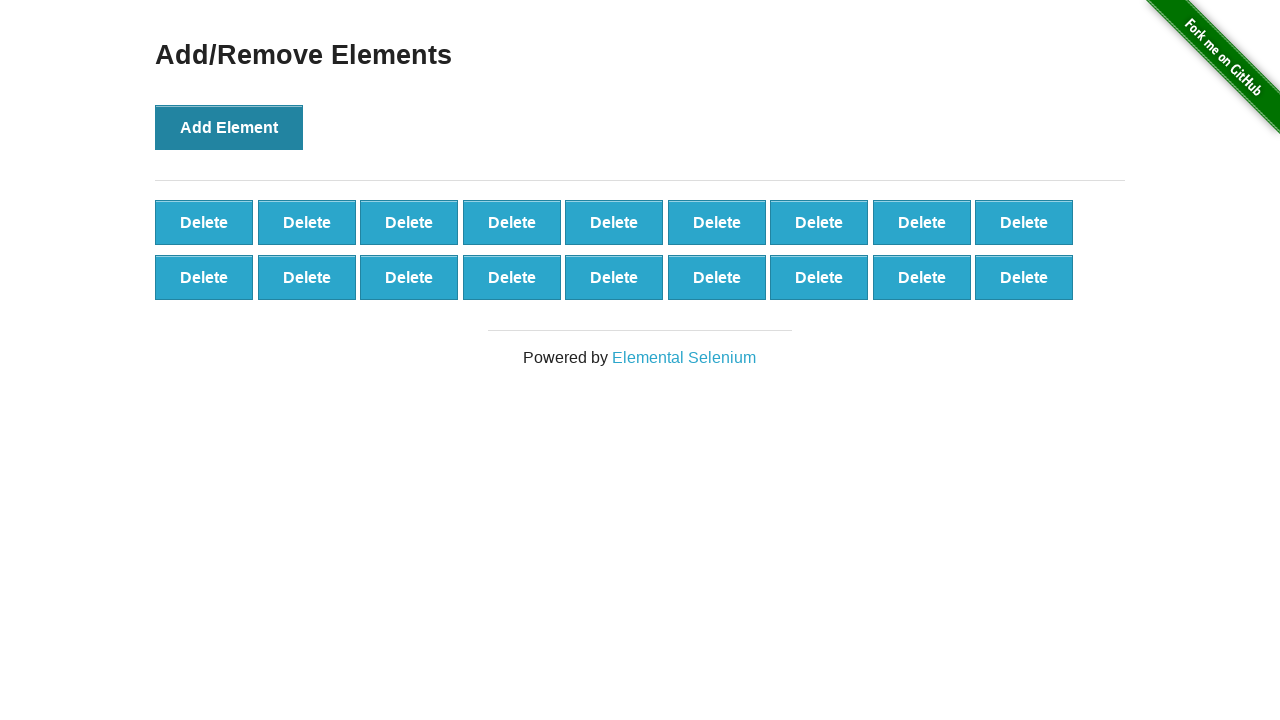

Clicked 'Add Element' button (iteration 19/100) at (229, 127) on button[onclick='addElement()']
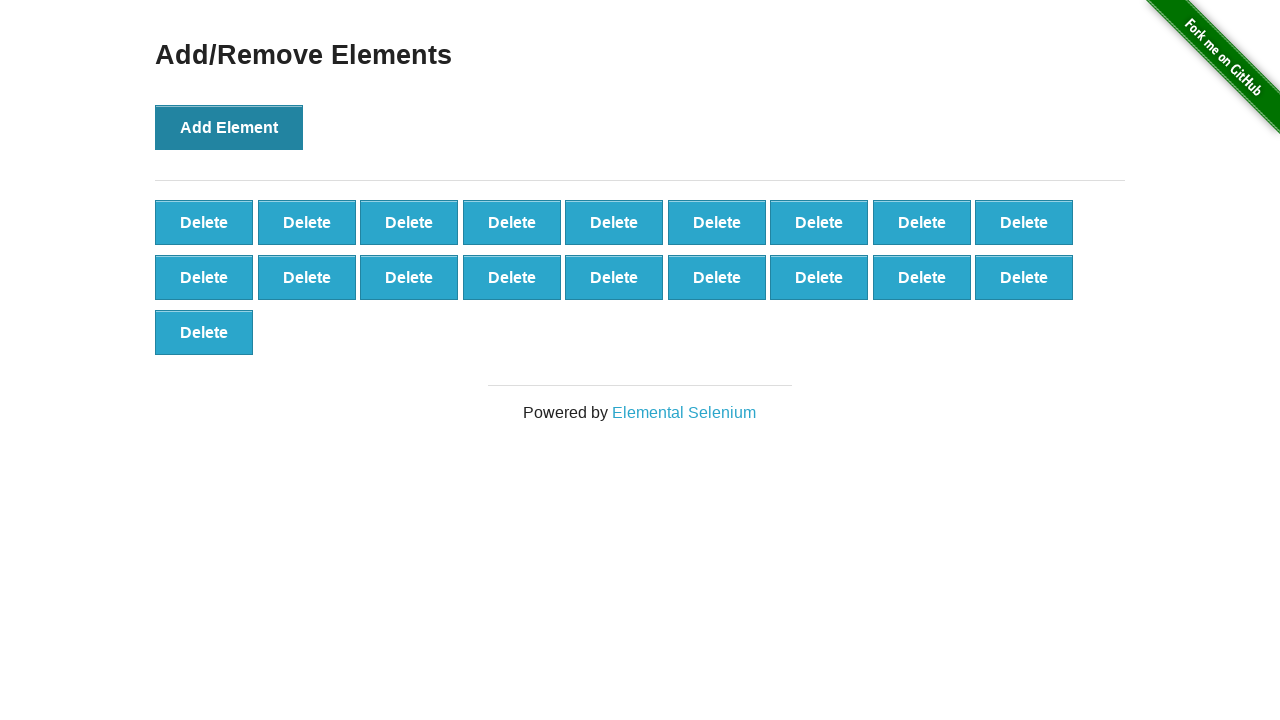

Clicked 'Add Element' button (iteration 20/100) at (229, 127) on button[onclick='addElement()']
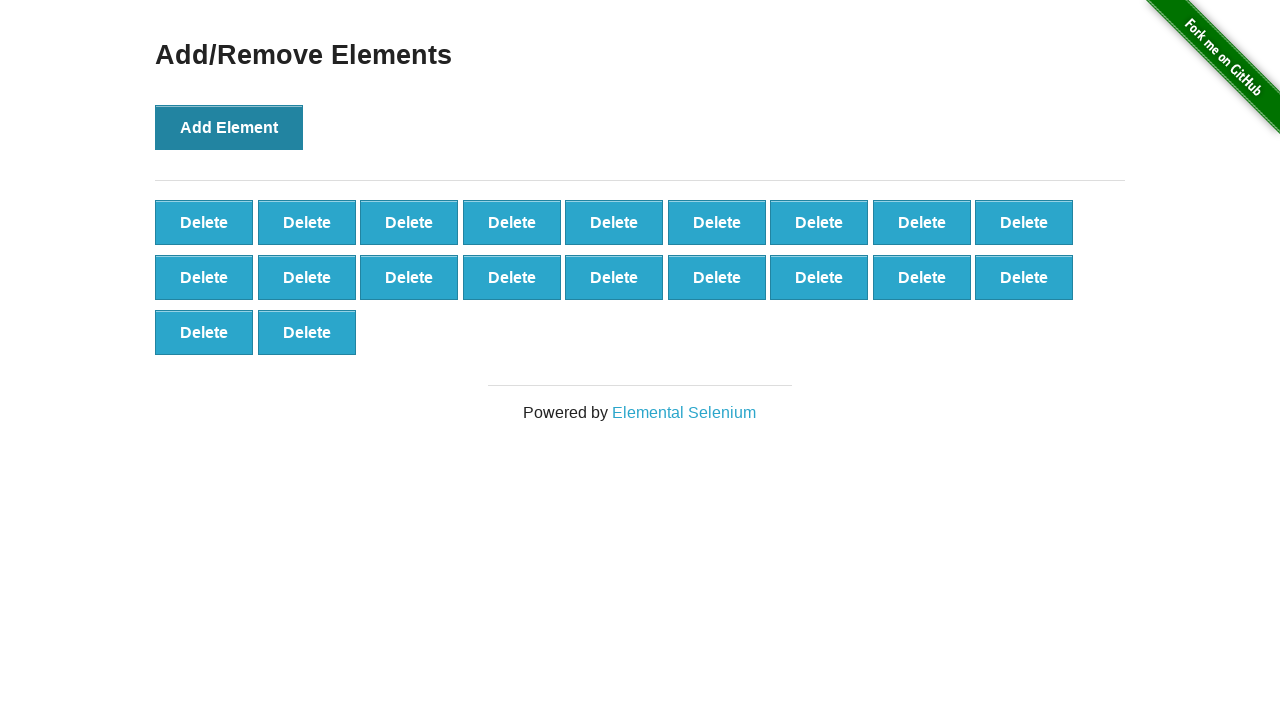

Clicked 'Add Element' button (iteration 21/100) at (229, 127) on button[onclick='addElement()']
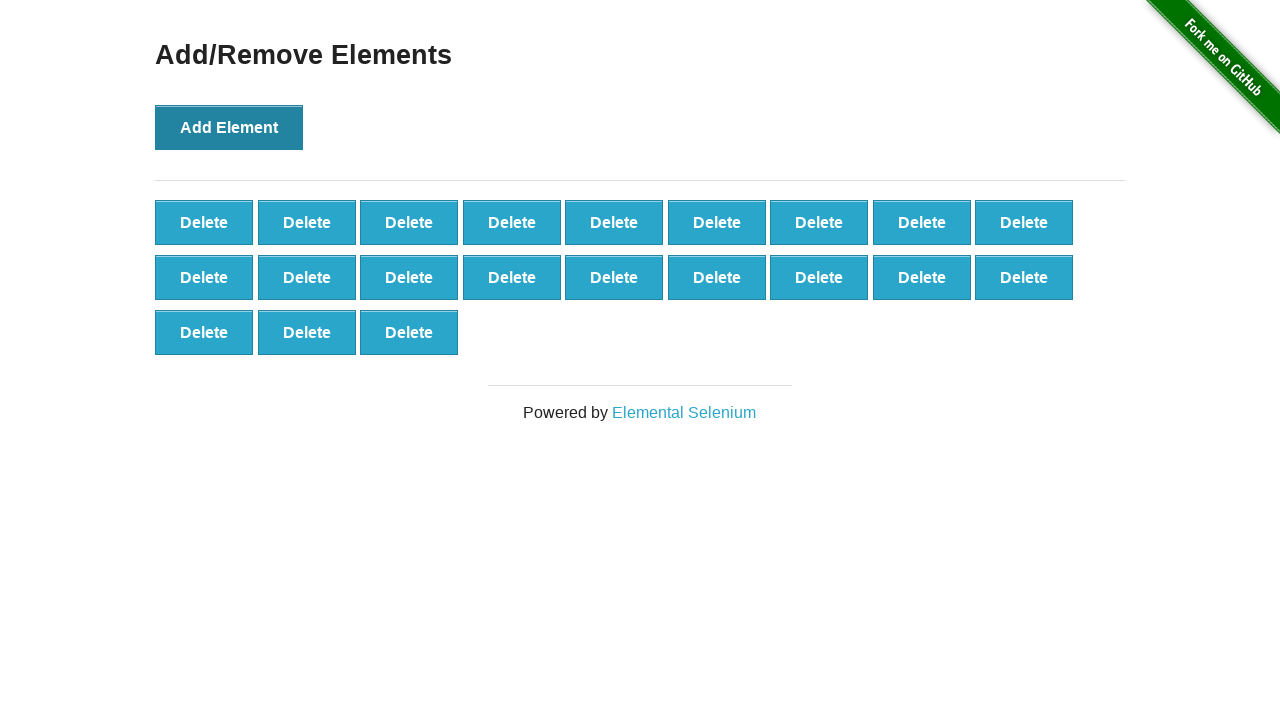

Clicked 'Add Element' button (iteration 22/100) at (229, 127) on button[onclick='addElement()']
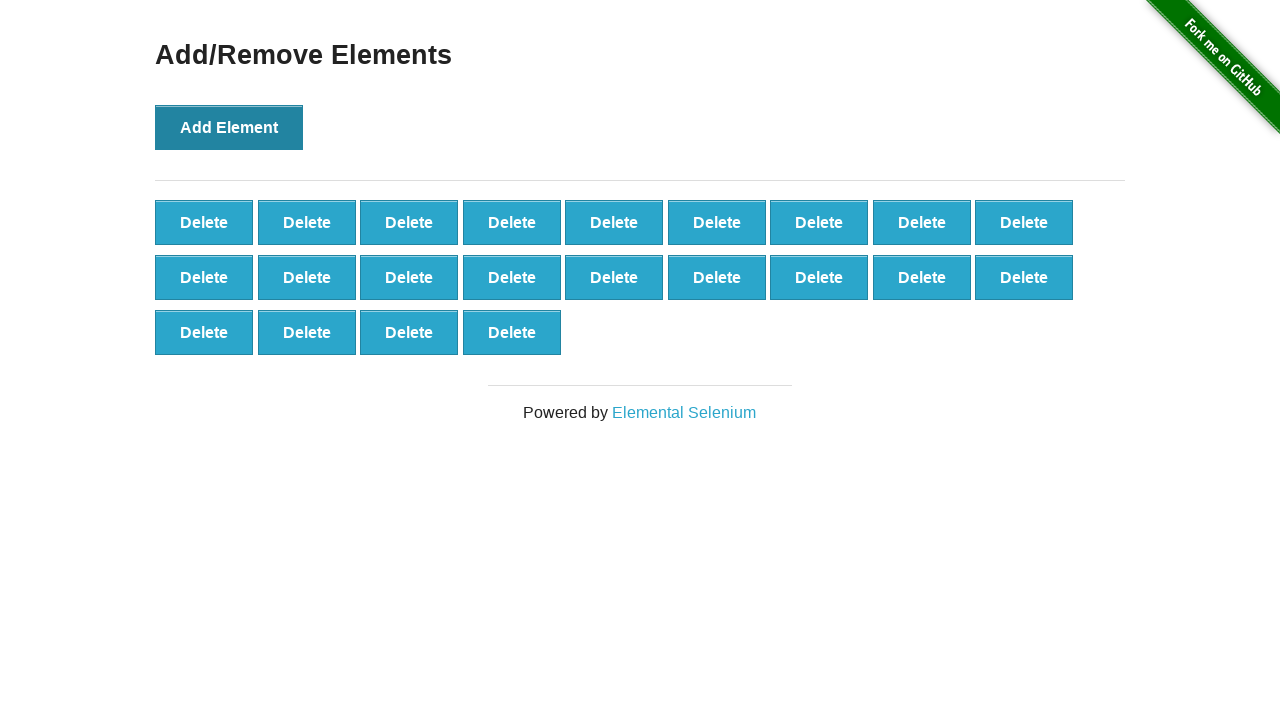

Clicked 'Add Element' button (iteration 23/100) at (229, 127) on button[onclick='addElement()']
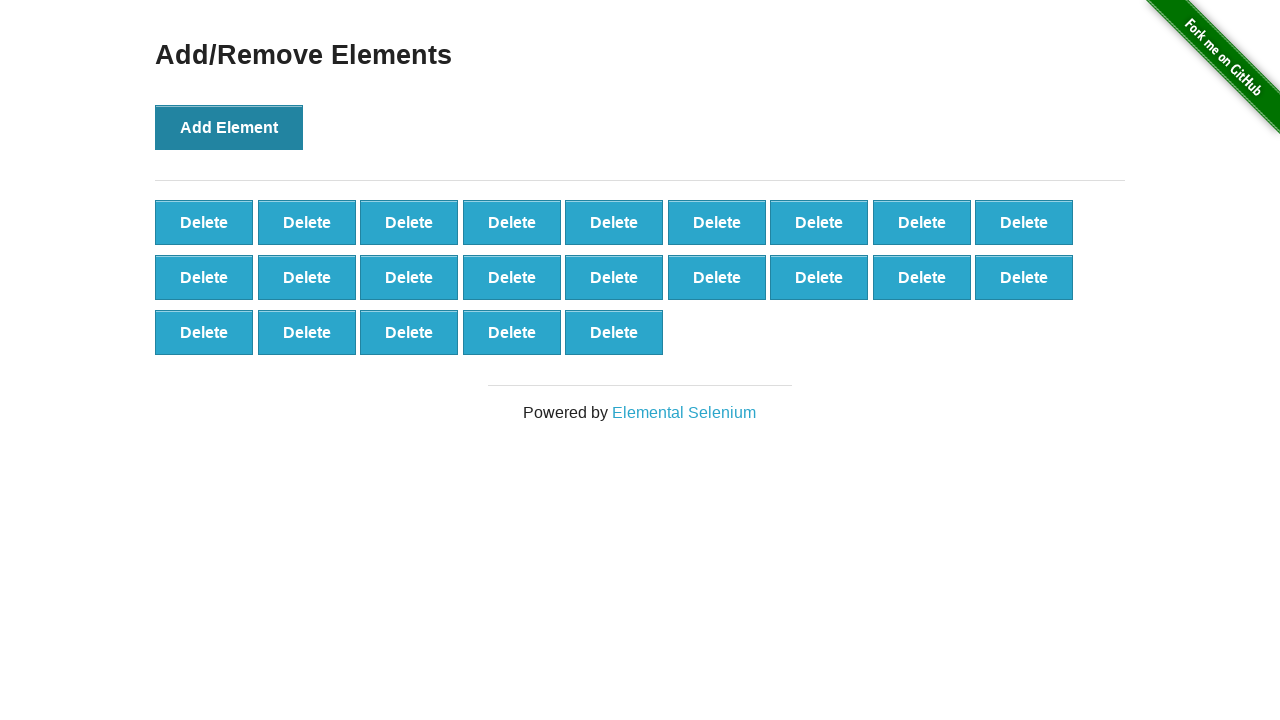

Clicked 'Add Element' button (iteration 24/100) at (229, 127) on button[onclick='addElement()']
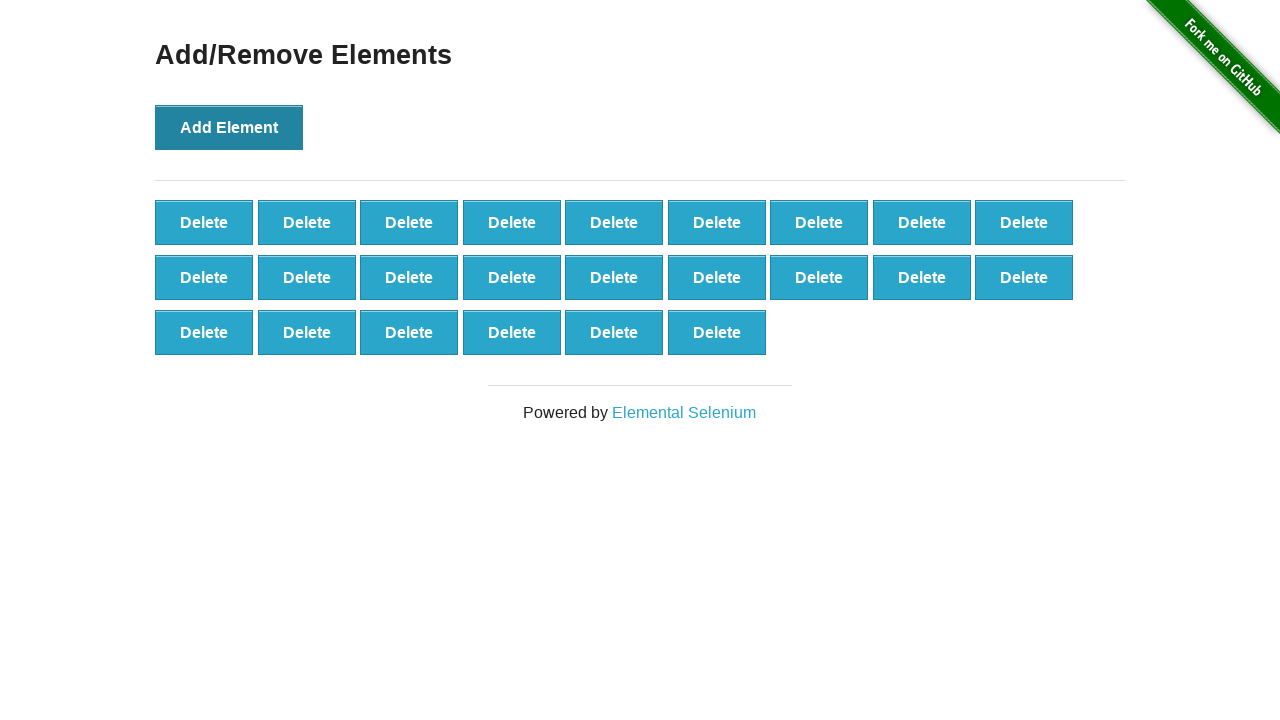

Clicked 'Add Element' button (iteration 25/100) at (229, 127) on button[onclick='addElement()']
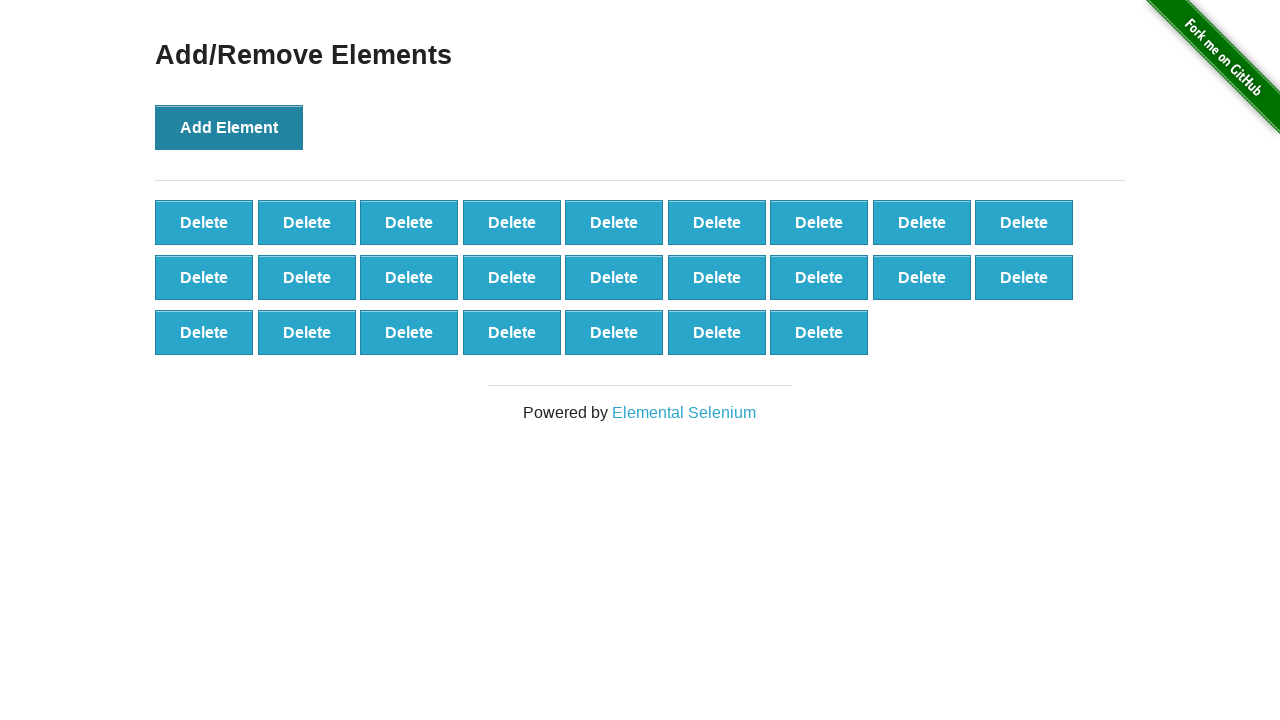

Clicked 'Add Element' button (iteration 26/100) at (229, 127) on button[onclick='addElement()']
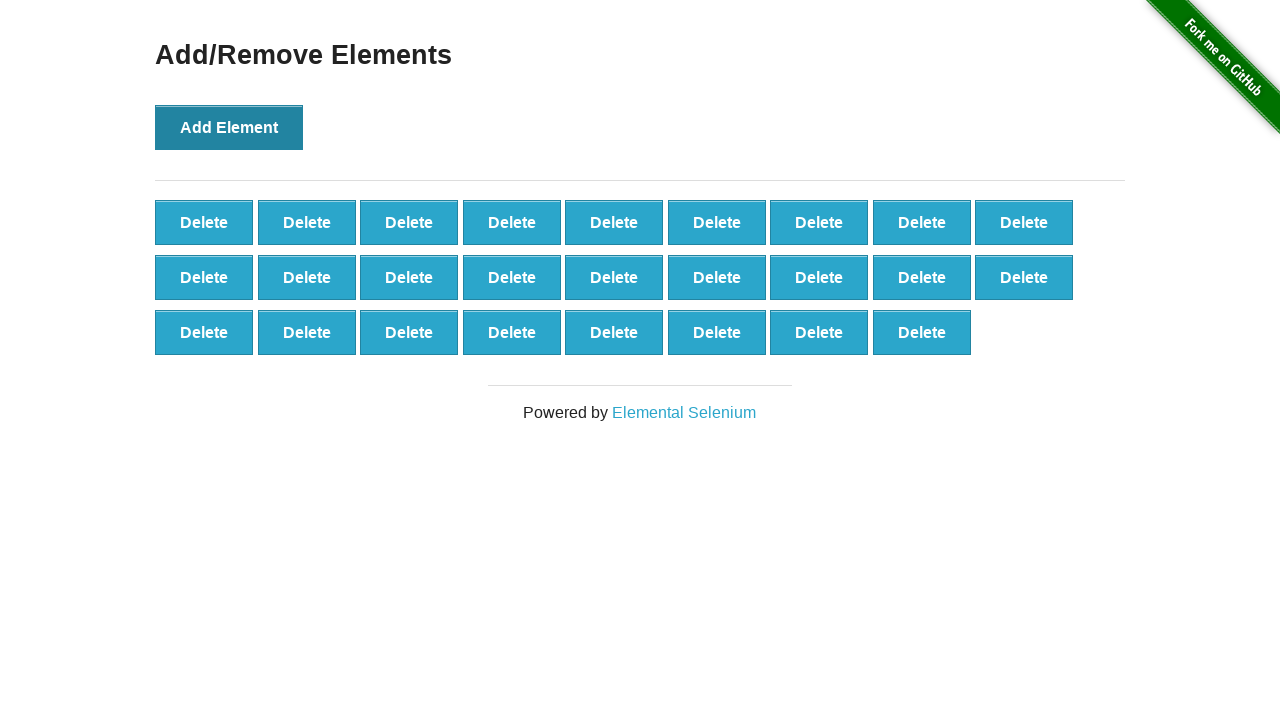

Clicked 'Add Element' button (iteration 27/100) at (229, 127) on button[onclick='addElement()']
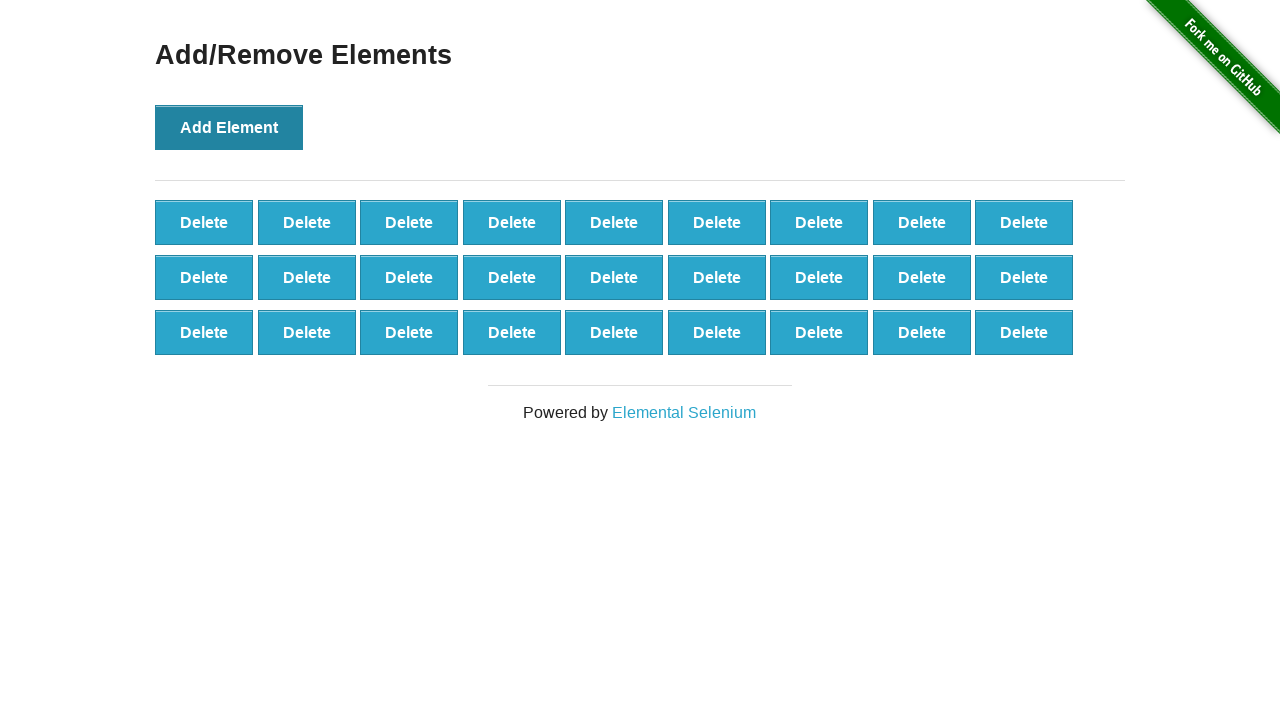

Clicked 'Add Element' button (iteration 28/100) at (229, 127) on button[onclick='addElement()']
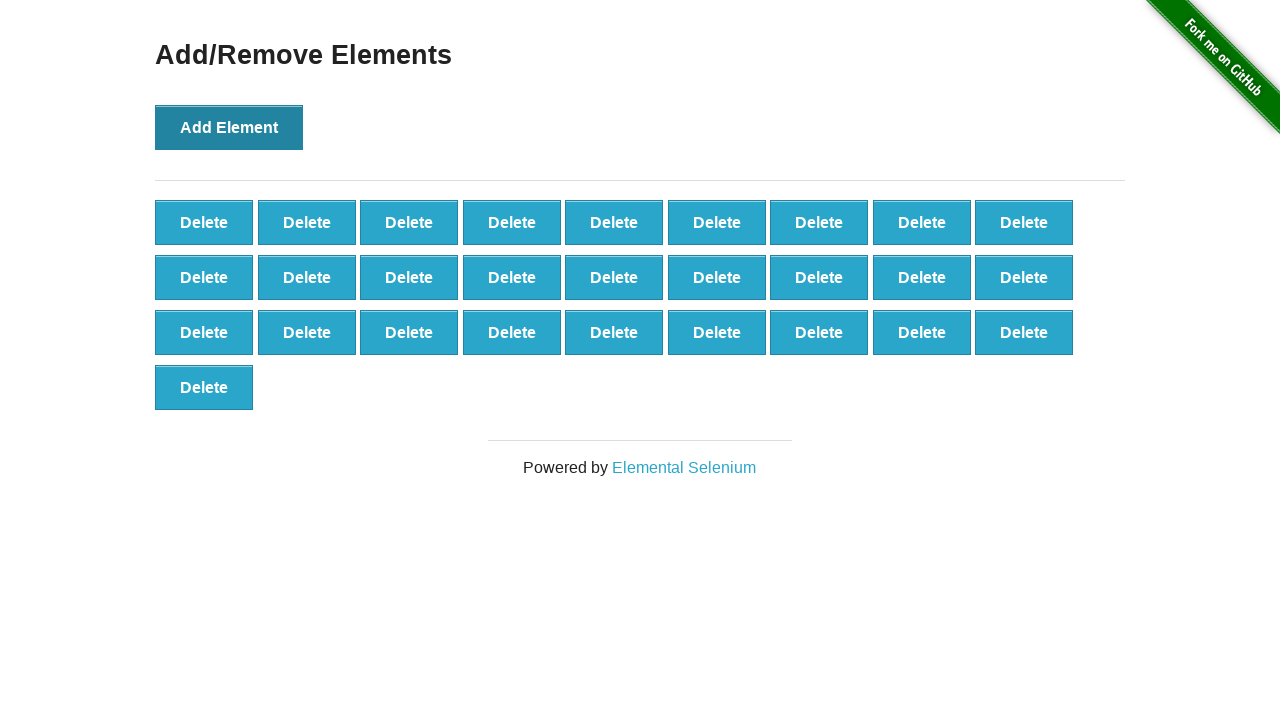

Clicked 'Add Element' button (iteration 29/100) at (229, 127) on button[onclick='addElement()']
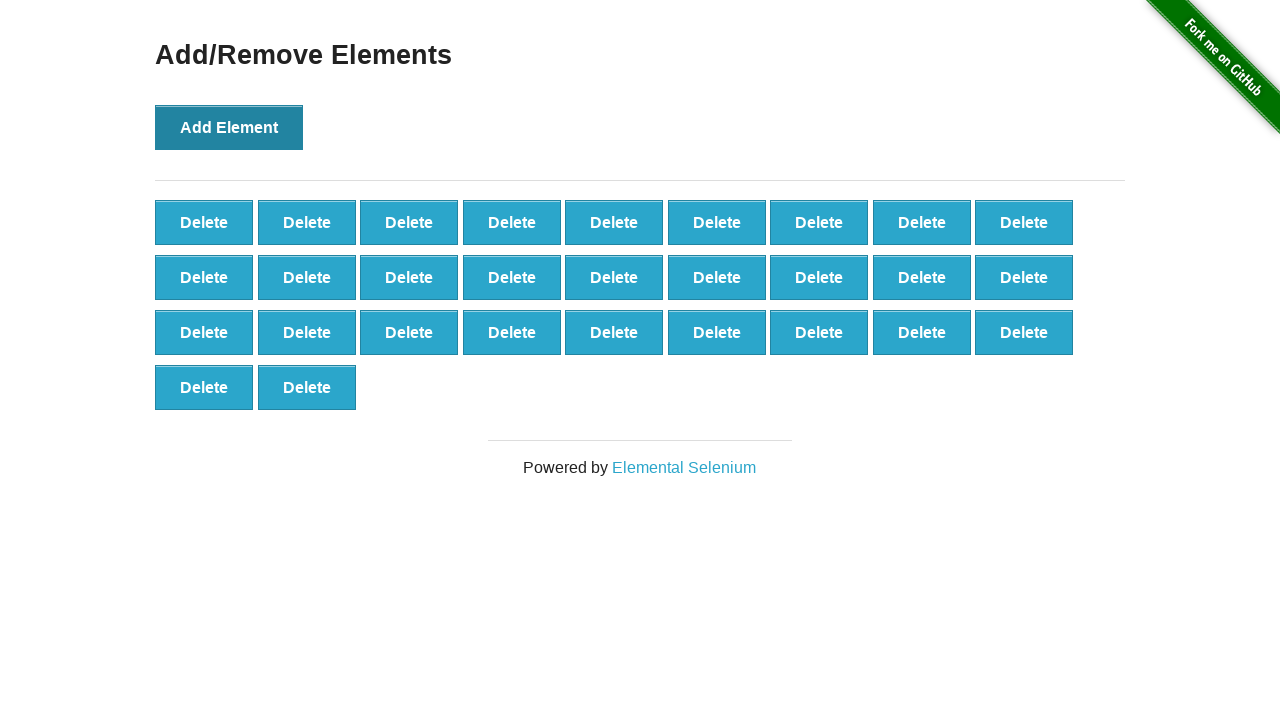

Clicked 'Add Element' button (iteration 30/100) at (229, 127) on button[onclick='addElement()']
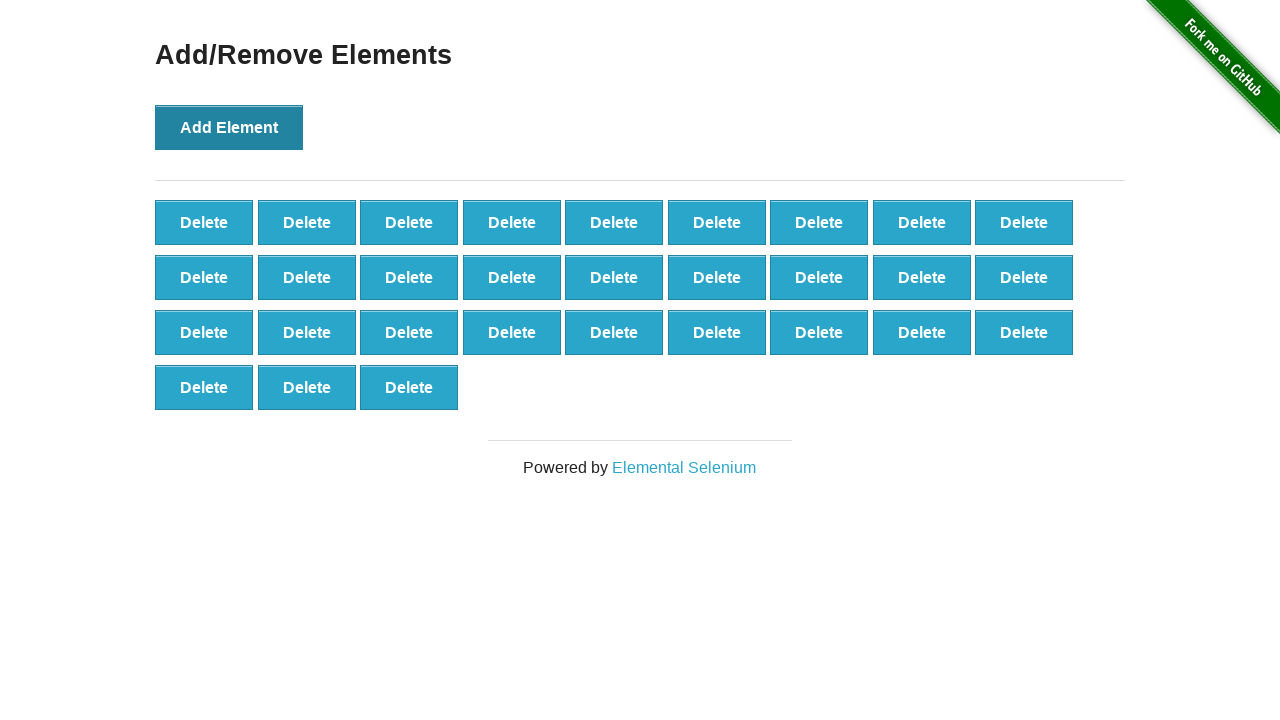

Clicked 'Add Element' button (iteration 31/100) at (229, 127) on button[onclick='addElement()']
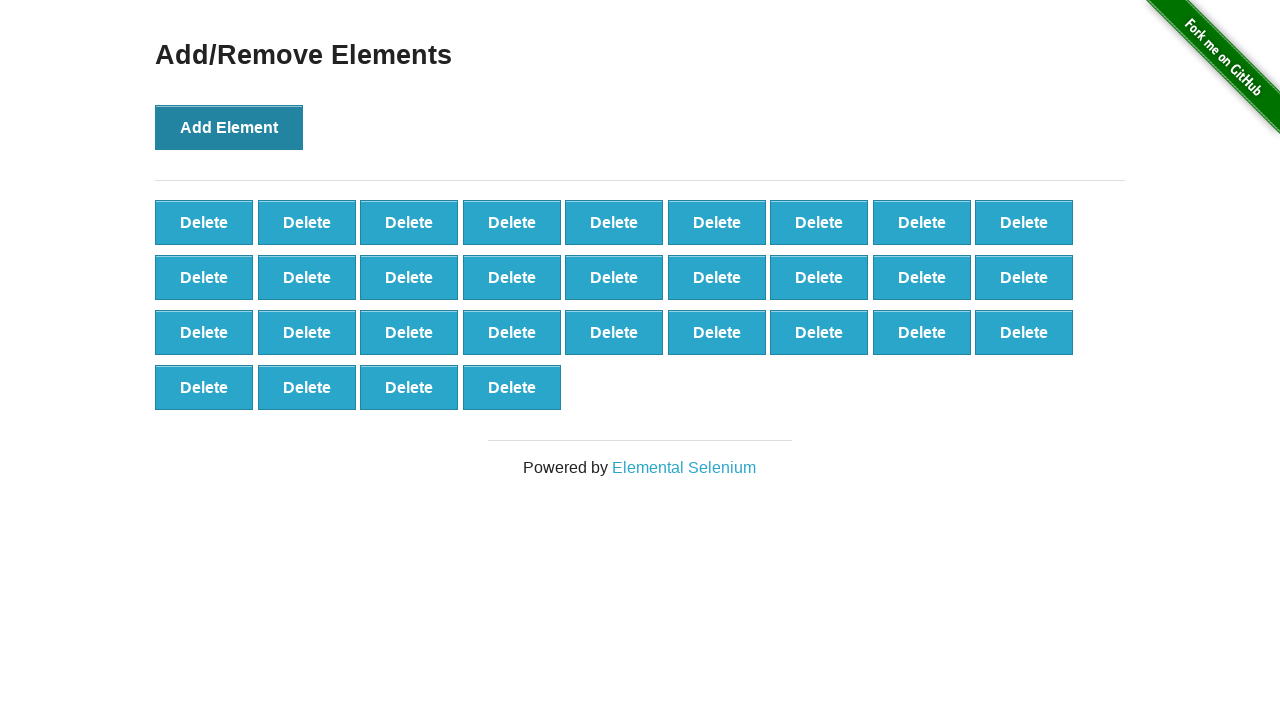

Clicked 'Add Element' button (iteration 32/100) at (229, 127) on button[onclick='addElement()']
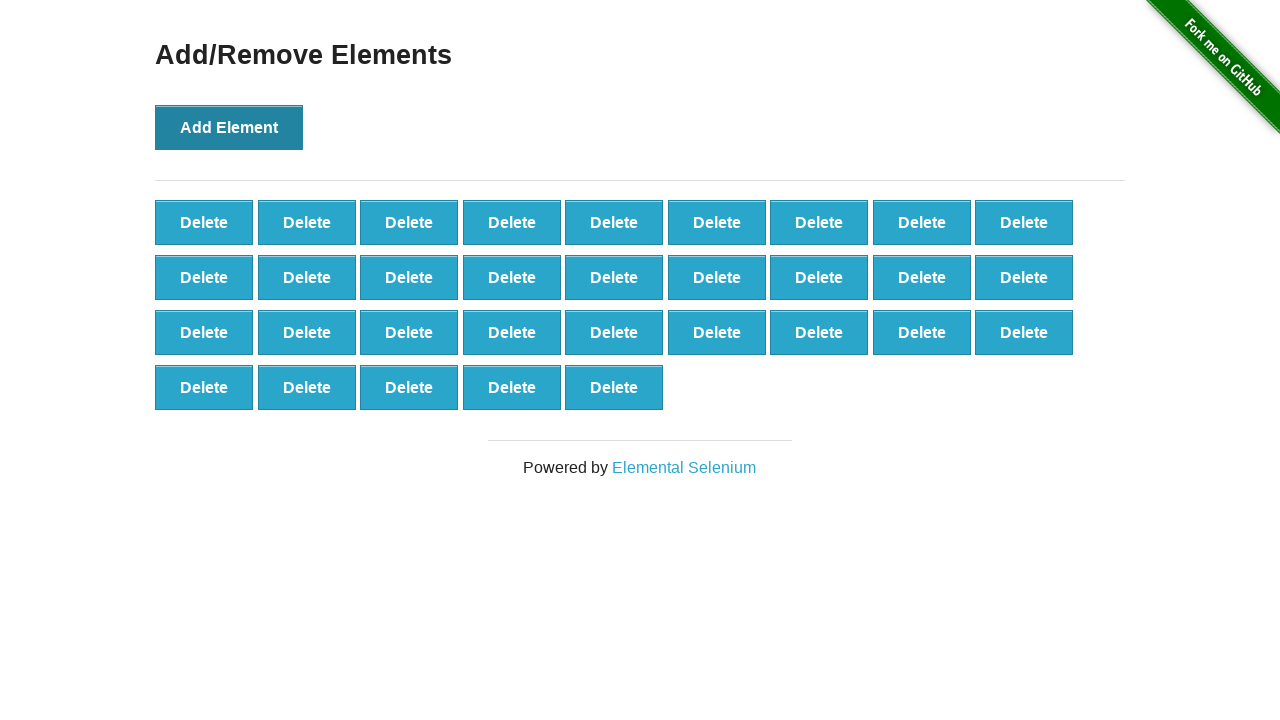

Clicked 'Add Element' button (iteration 33/100) at (229, 127) on button[onclick='addElement()']
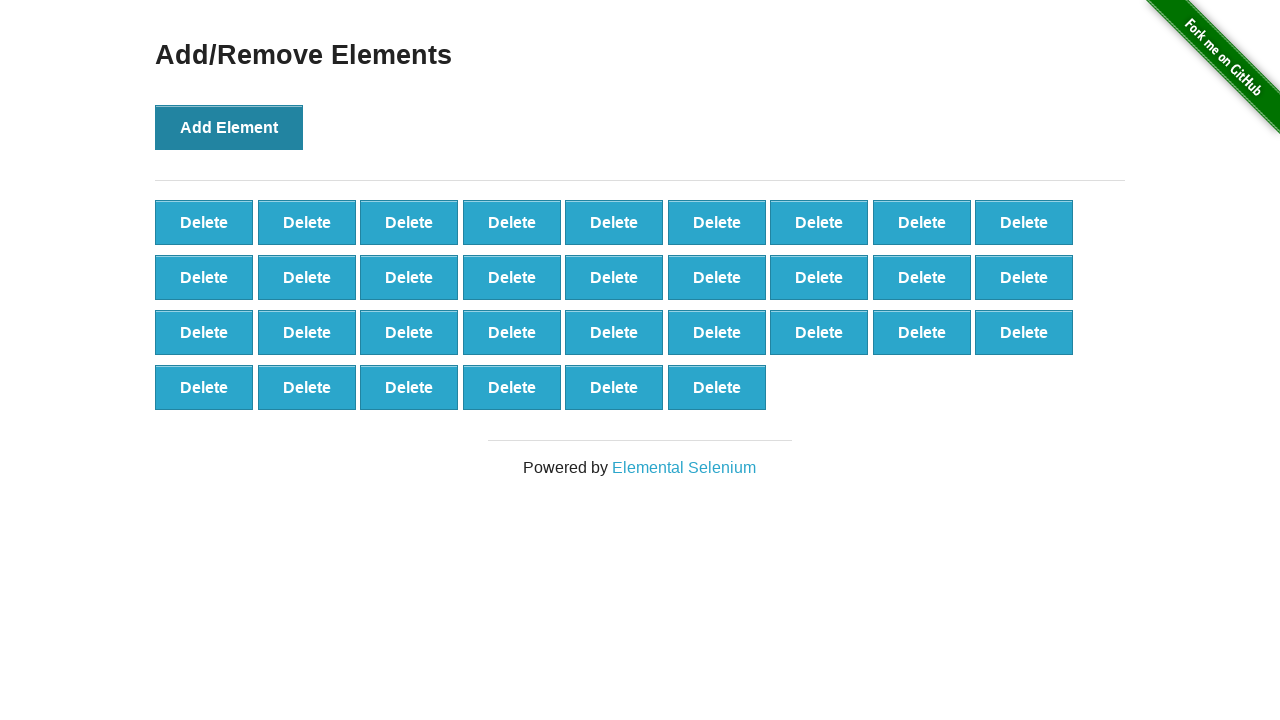

Clicked 'Add Element' button (iteration 34/100) at (229, 127) on button[onclick='addElement()']
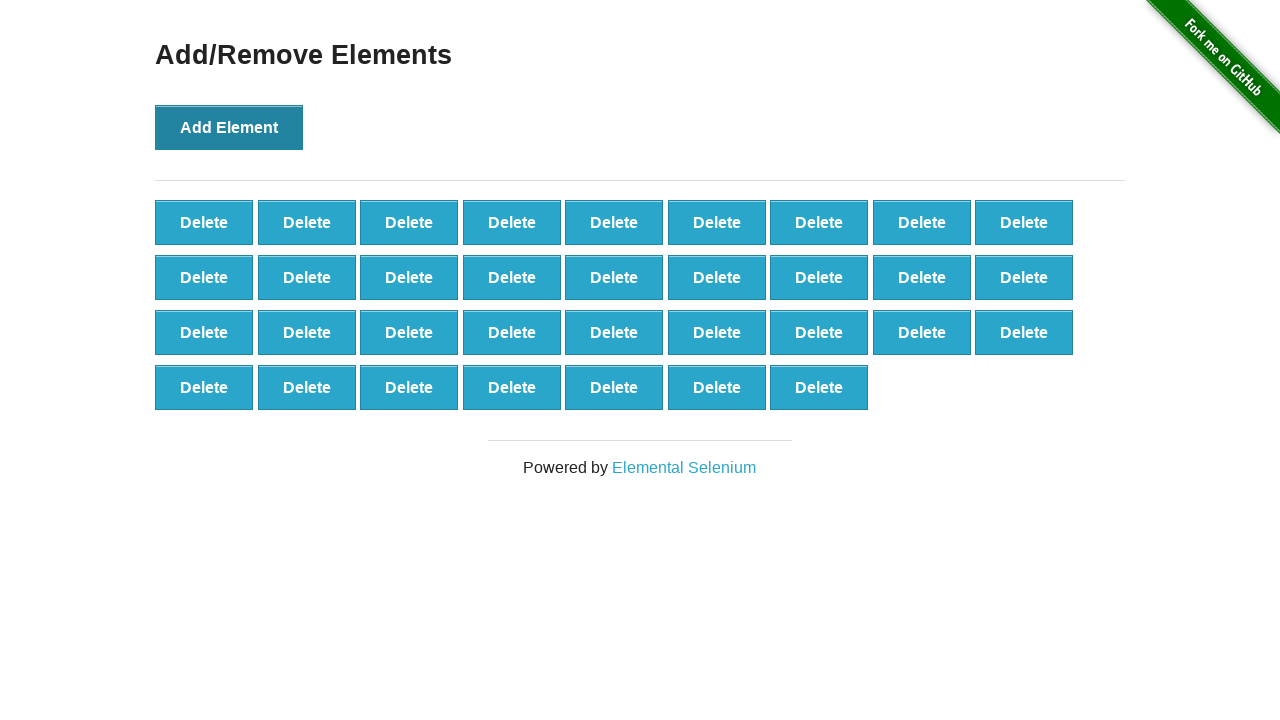

Clicked 'Add Element' button (iteration 35/100) at (229, 127) on button[onclick='addElement()']
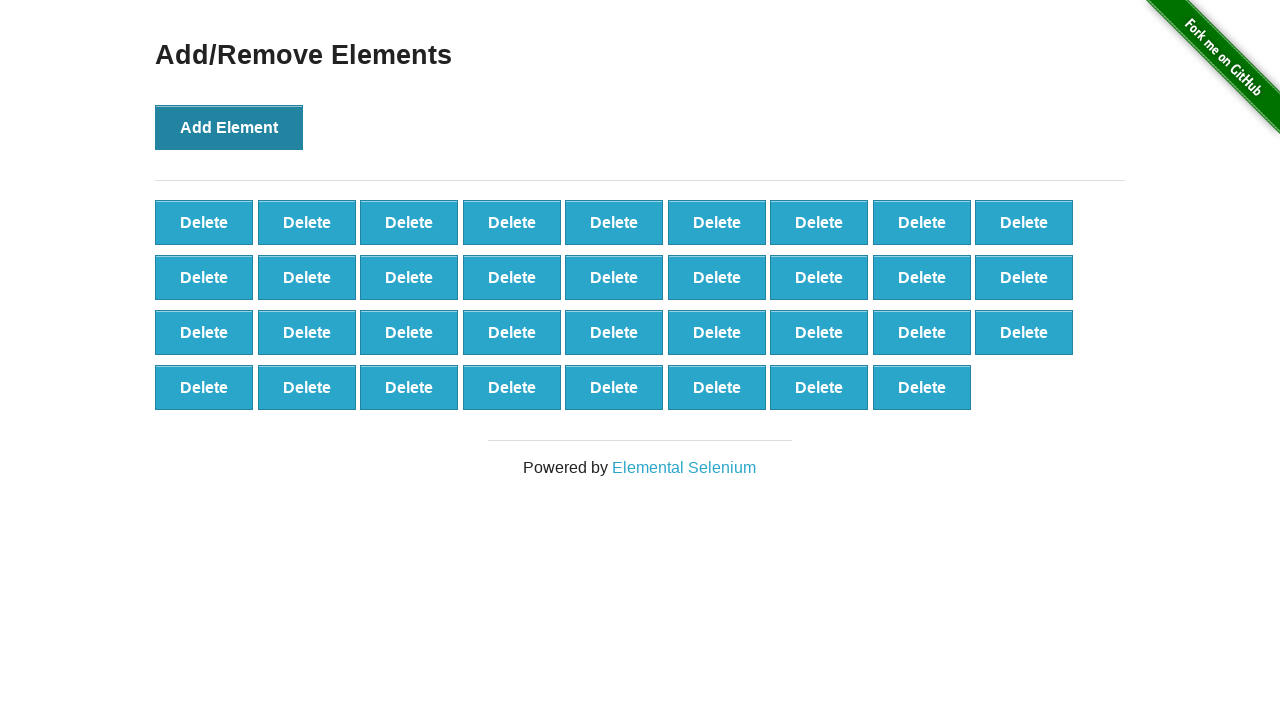

Clicked 'Add Element' button (iteration 36/100) at (229, 127) on button[onclick='addElement()']
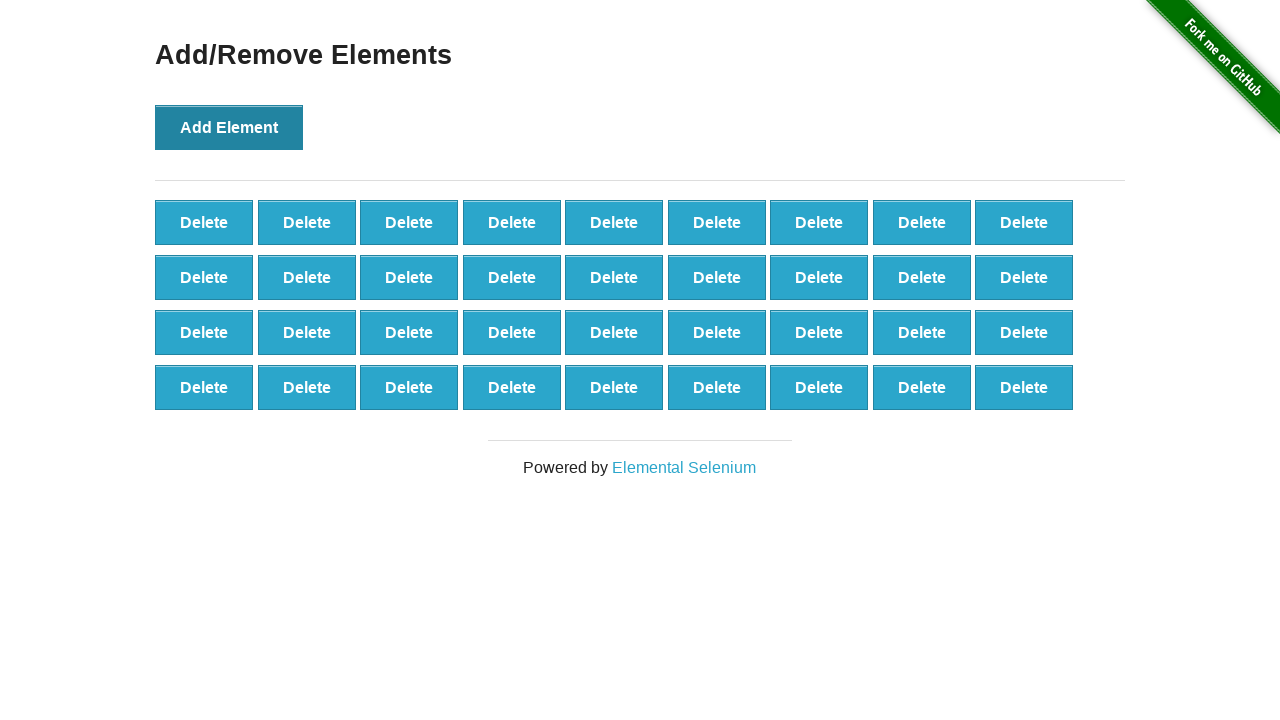

Clicked 'Add Element' button (iteration 37/100) at (229, 127) on button[onclick='addElement()']
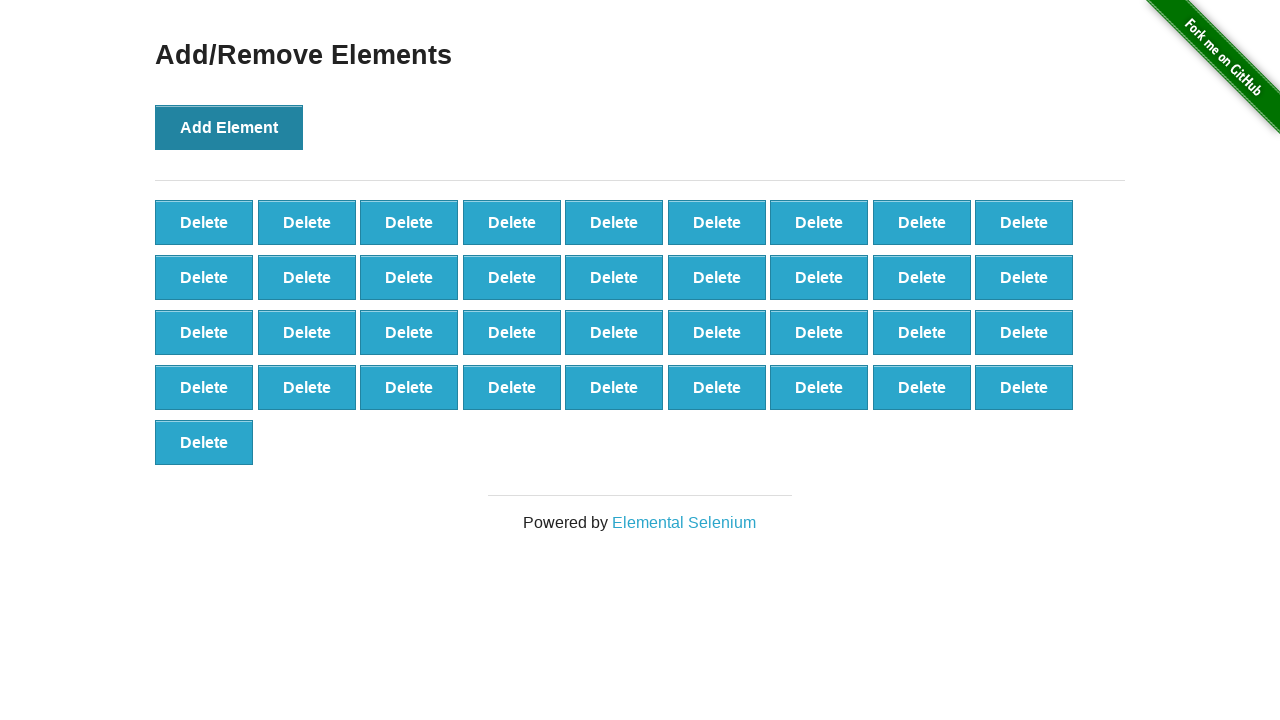

Clicked 'Add Element' button (iteration 38/100) at (229, 127) on button[onclick='addElement()']
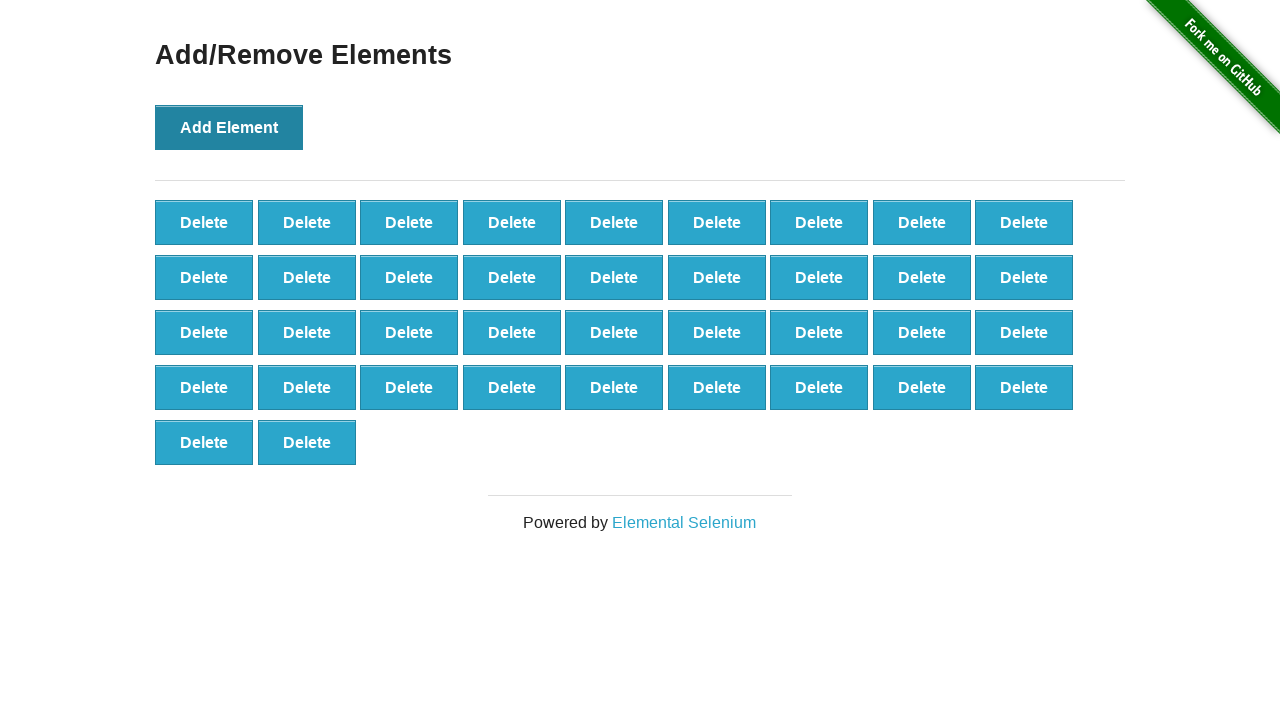

Clicked 'Add Element' button (iteration 39/100) at (229, 127) on button[onclick='addElement()']
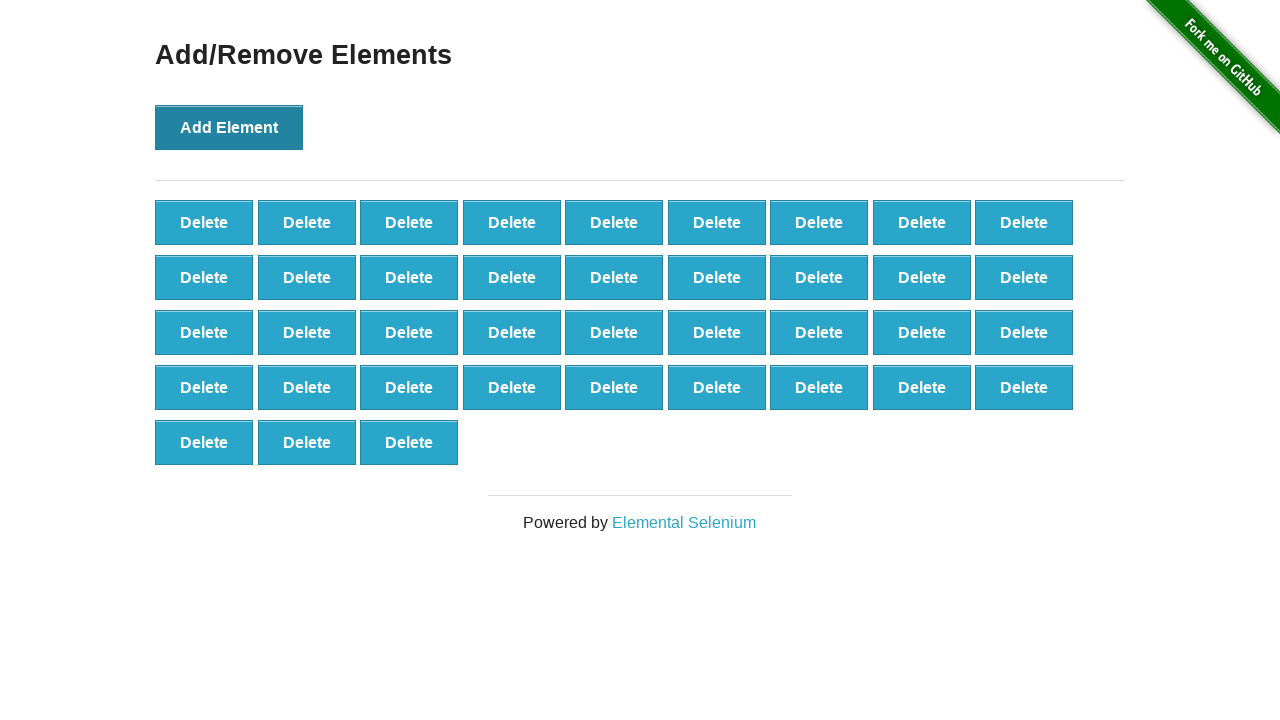

Clicked 'Add Element' button (iteration 40/100) at (229, 127) on button[onclick='addElement()']
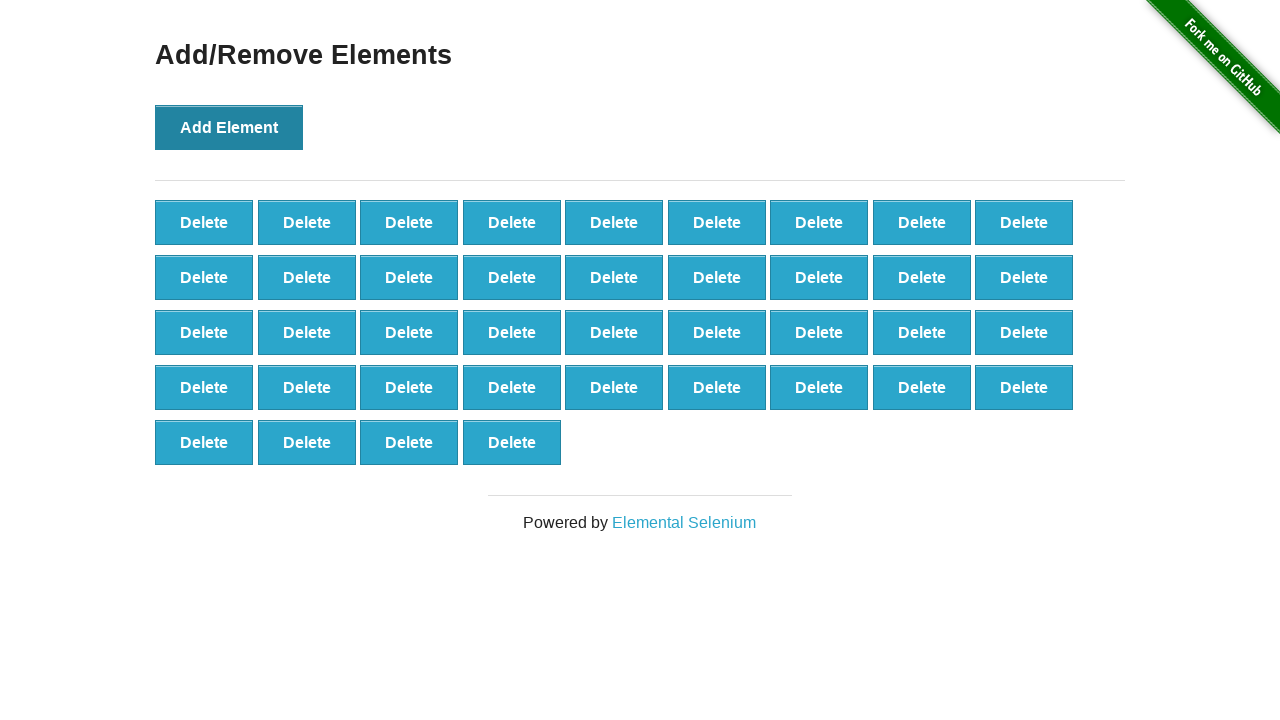

Clicked 'Add Element' button (iteration 41/100) at (229, 127) on button[onclick='addElement()']
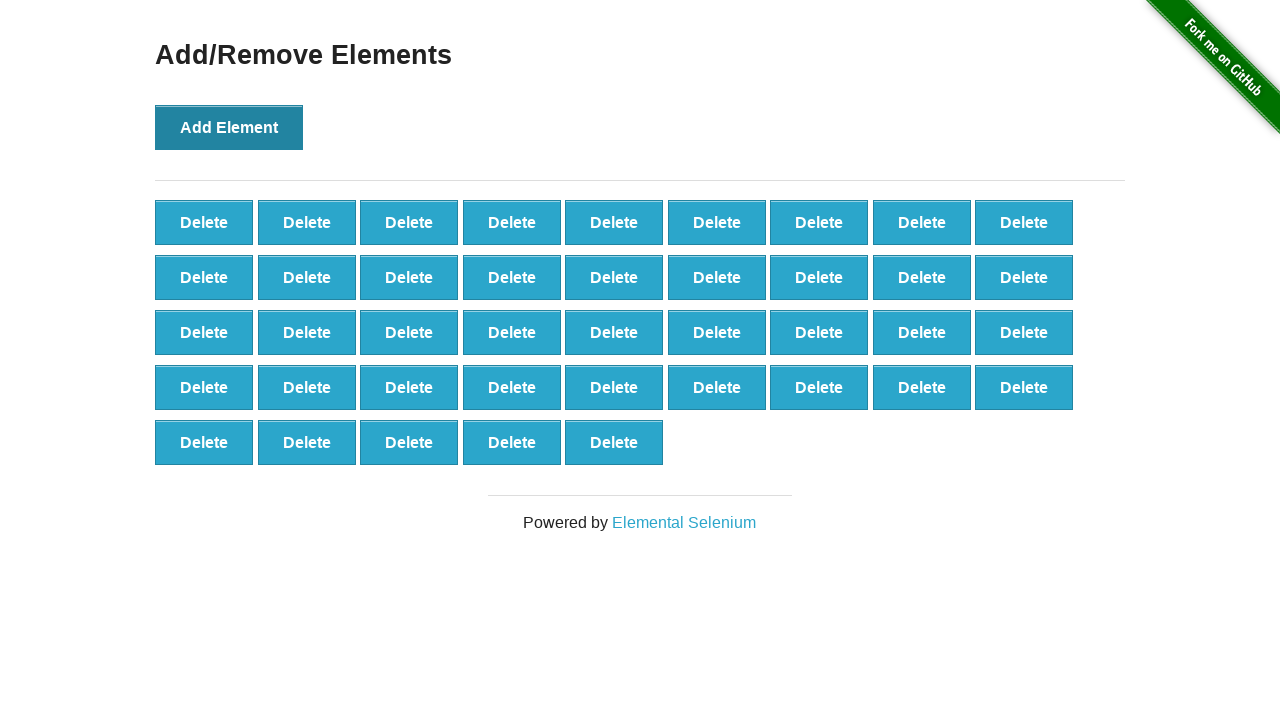

Clicked 'Add Element' button (iteration 42/100) at (229, 127) on button[onclick='addElement()']
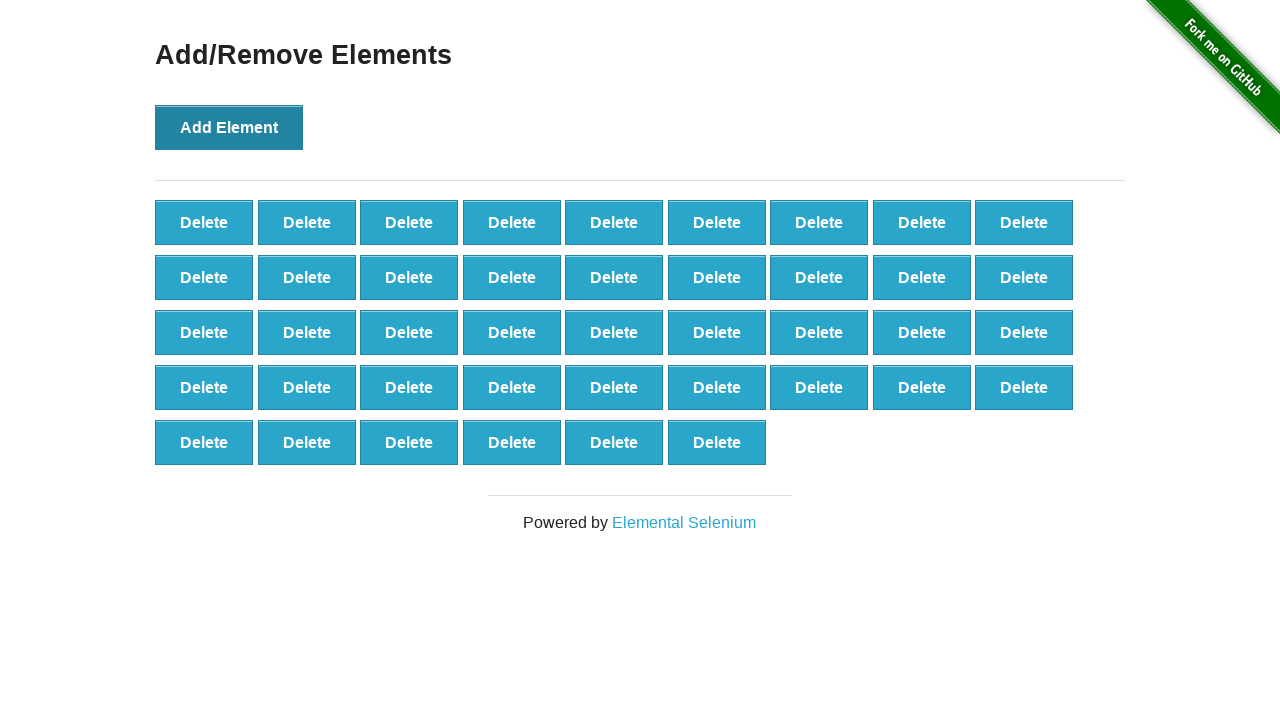

Clicked 'Add Element' button (iteration 43/100) at (229, 127) on button[onclick='addElement()']
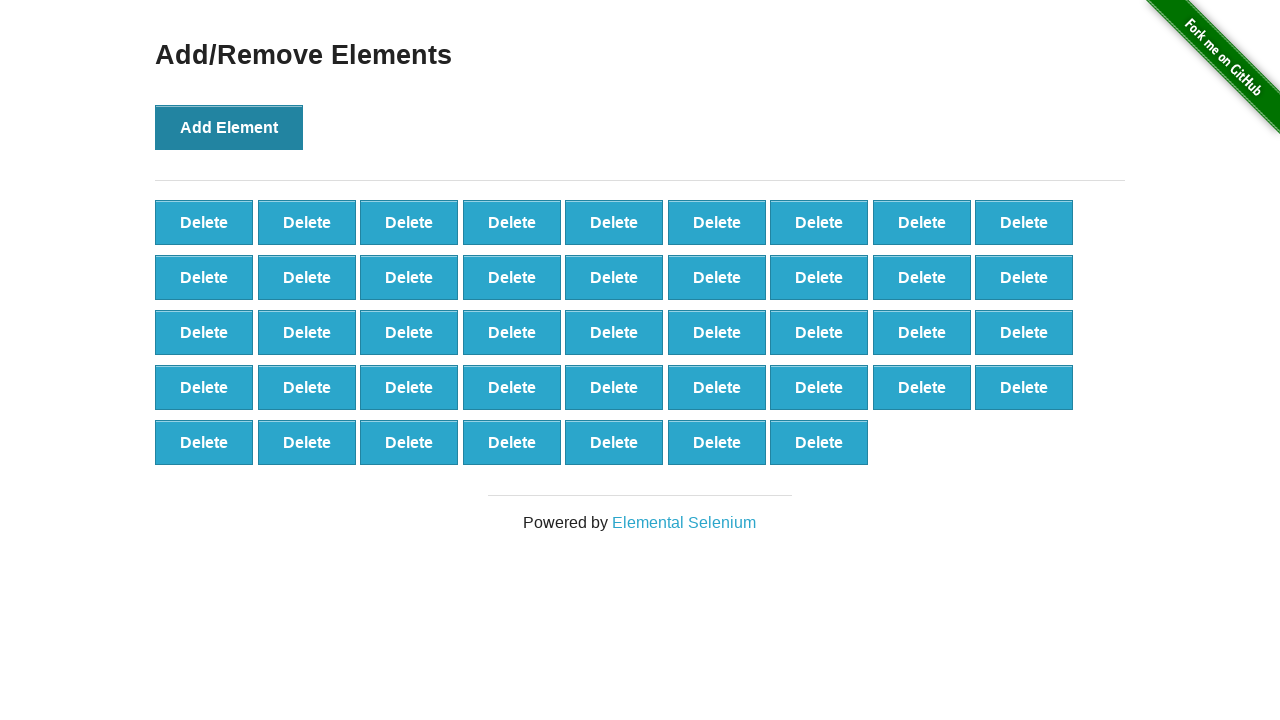

Clicked 'Add Element' button (iteration 44/100) at (229, 127) on button[onclick='addElement()']
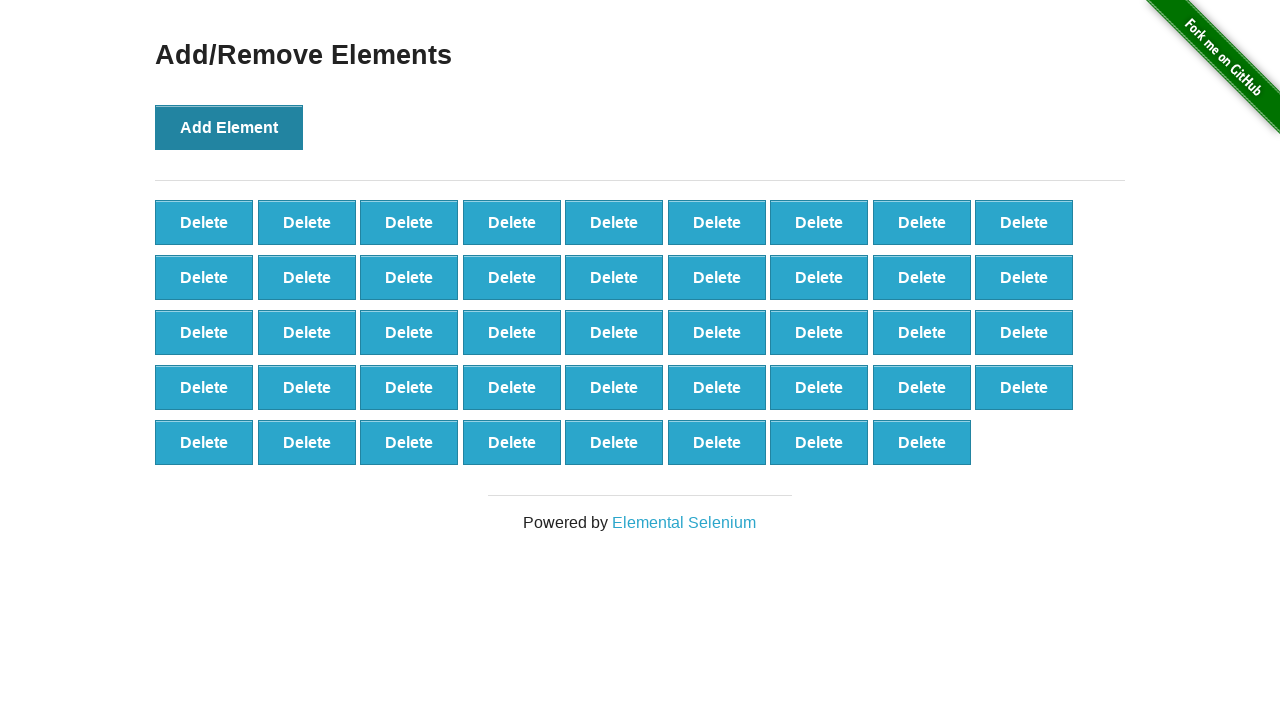

Clicked 'Add Element' button (iteration 45/100) at (229, 127) on button[onclick='addElement()']
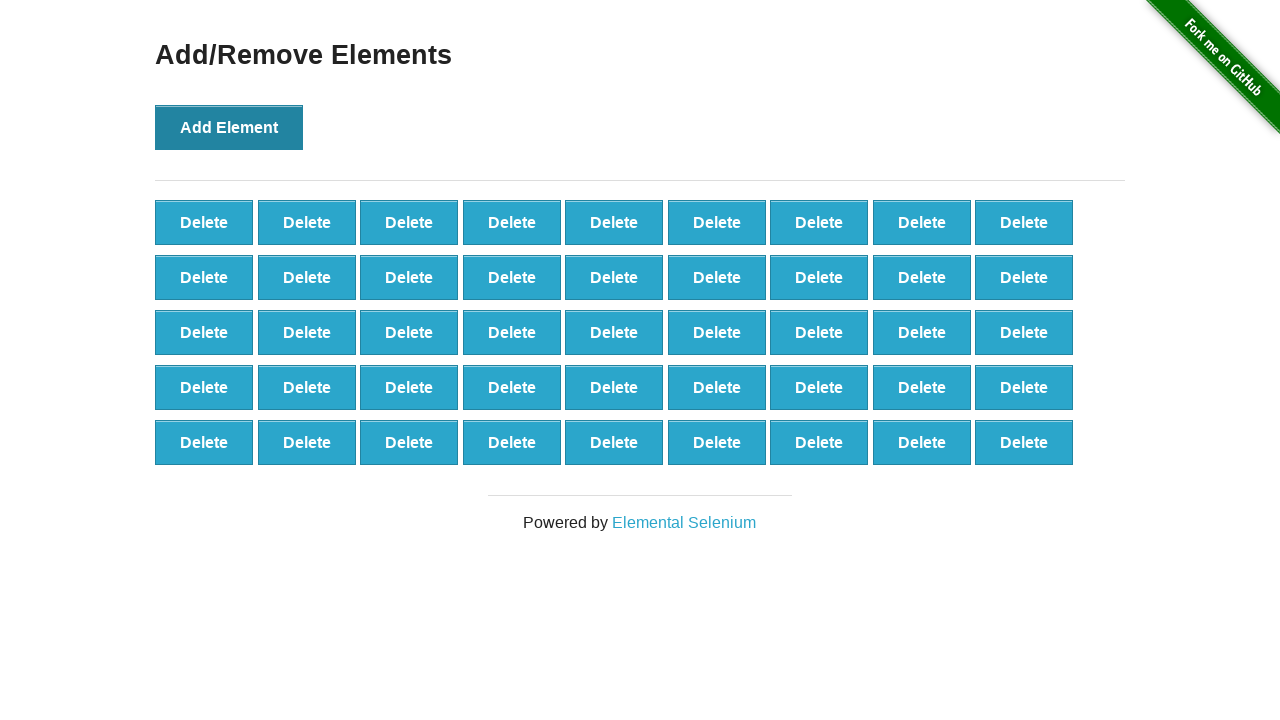

Clicked 'Add Element' button (iteration 46/100) at (229, 127) on button[onclick='addElement()']
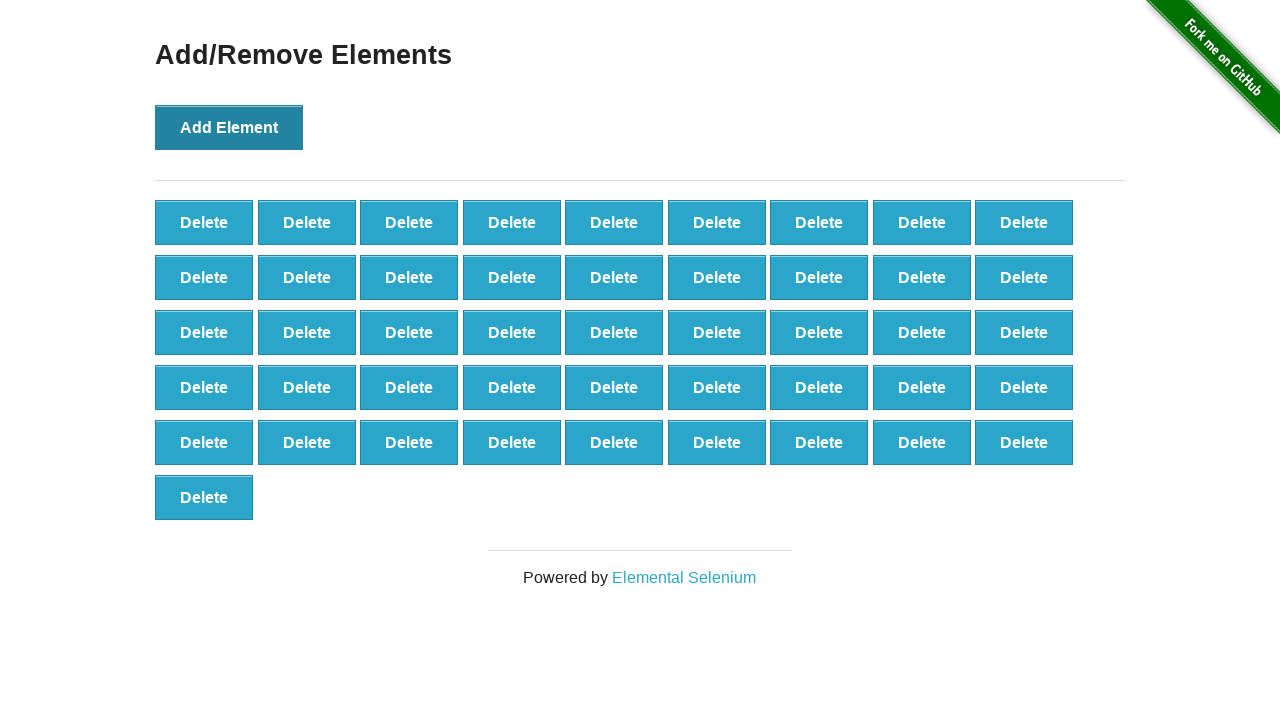

Clicked 'Add Element' button (iteration 47/100) at (229, 127) on button[onclick='addElement()']
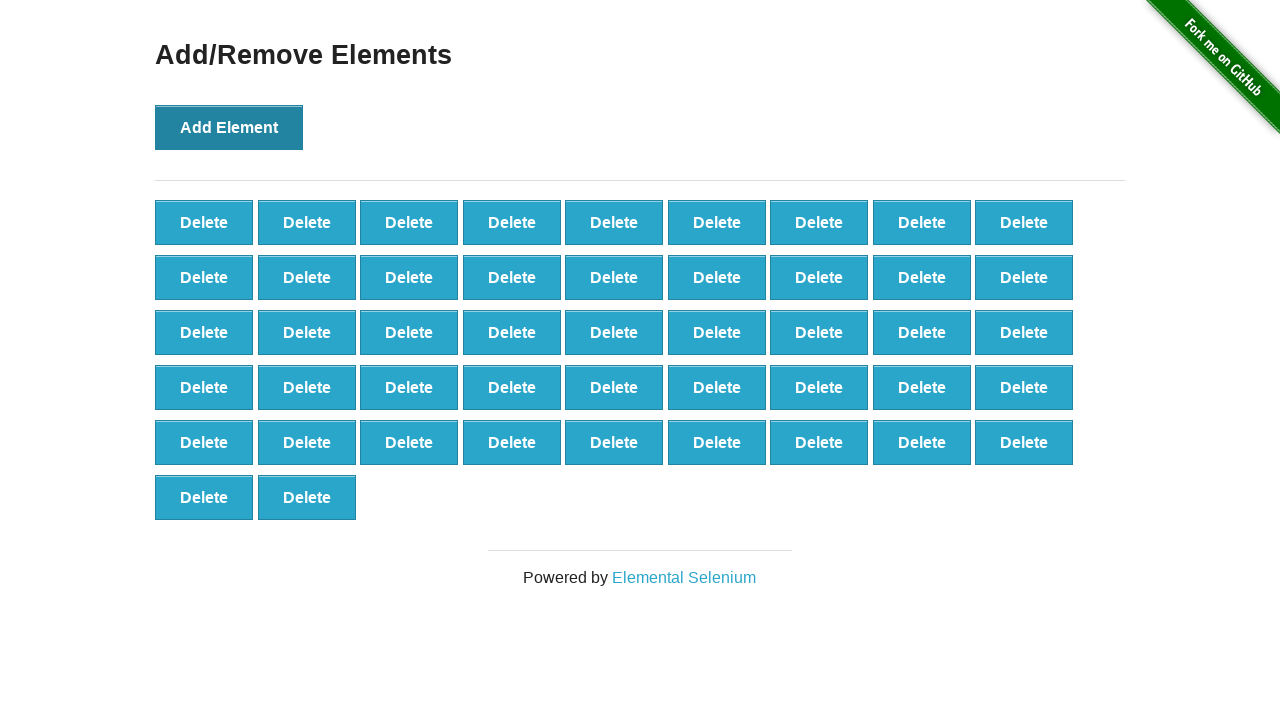

Clicked 'Add Element' button (iteration 48/100) at (229, 127) on button[onclick='addElement()']
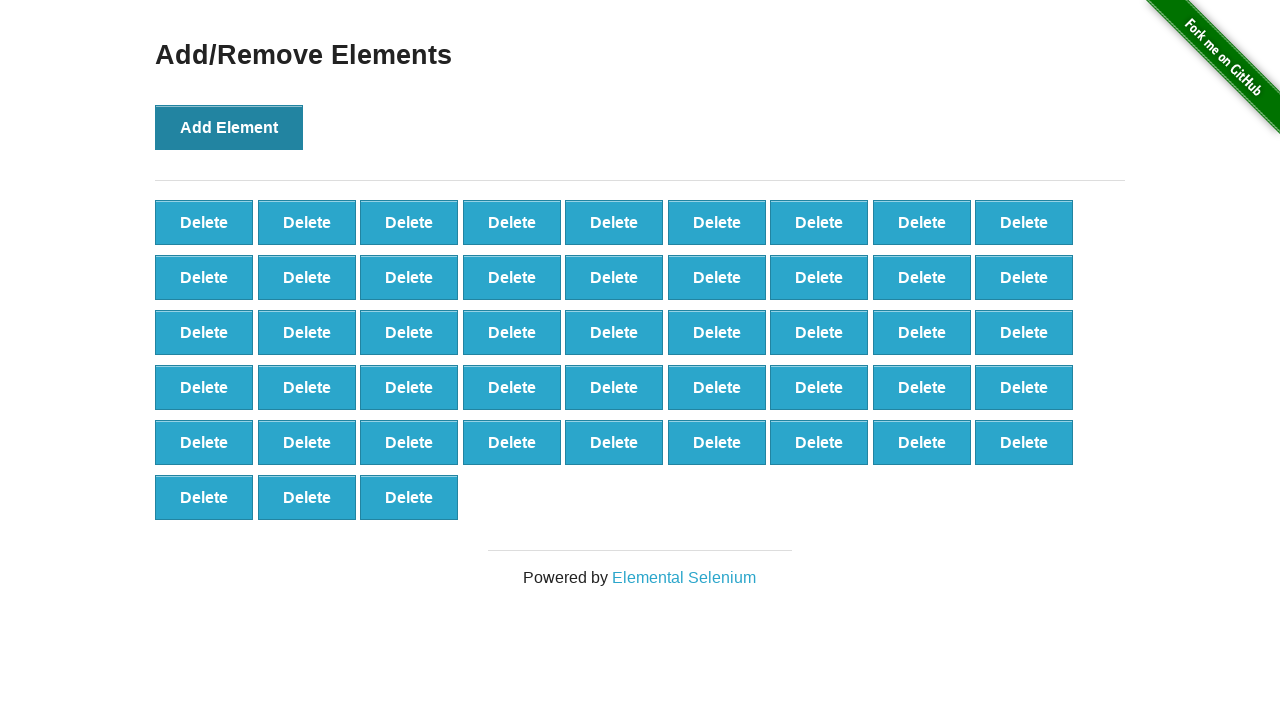

Clicked 'Add Element' button (iteration 49/100) at (229, 127) on button[onclick='addElement()']
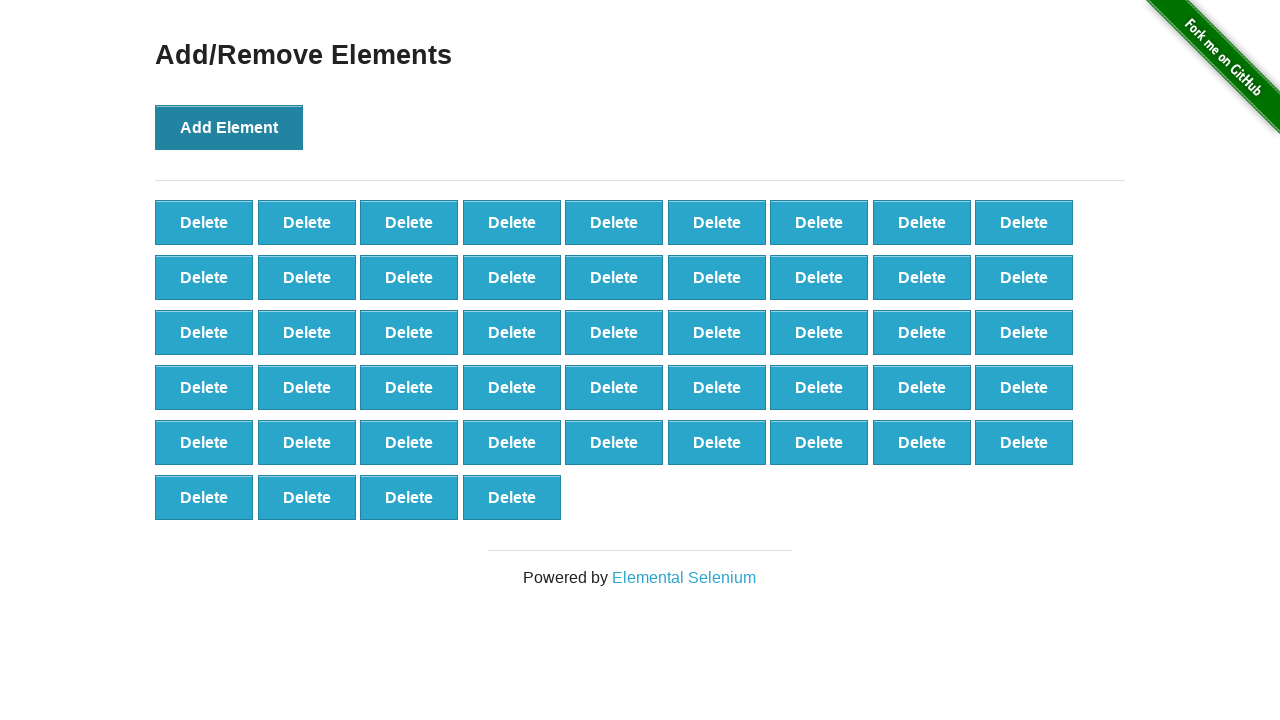

Clicked 'Add Element' button (iteration 50/100) at (229, 127) on button[onclick='addElement()']
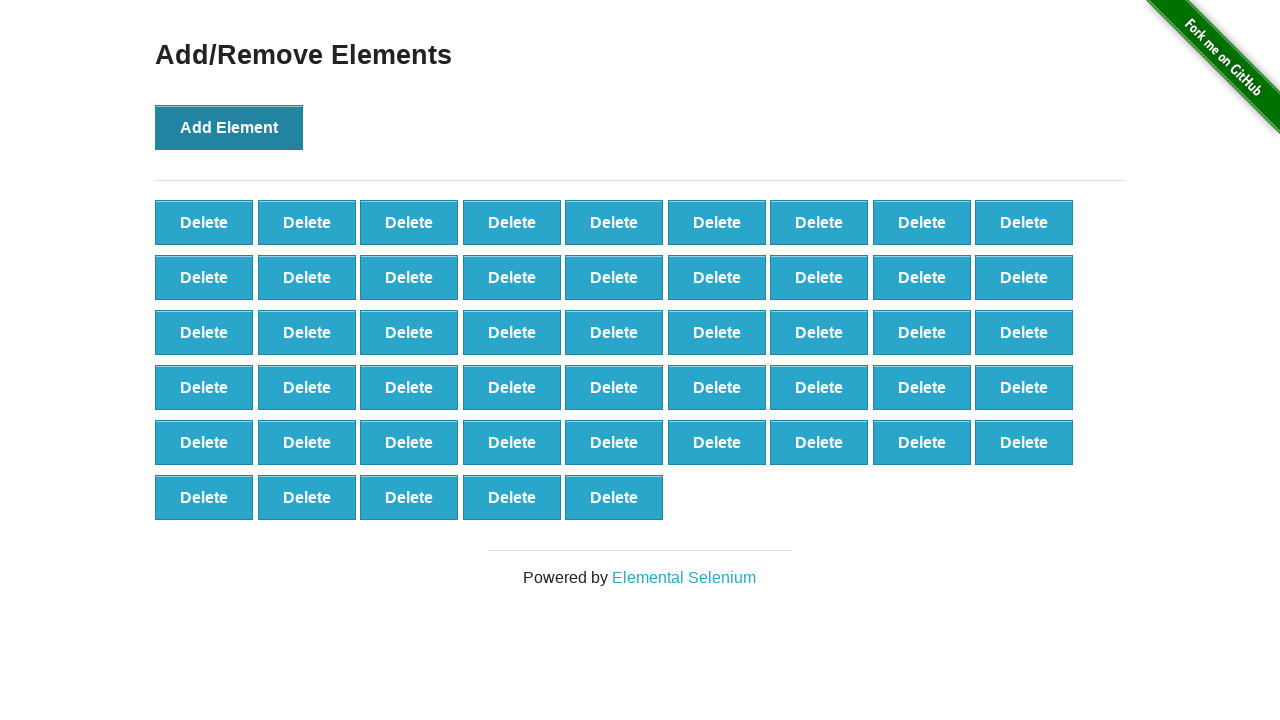

Clicked 'Add Element' button (iteration 51/100) at (229, 127) on button[onclick='addElement()']
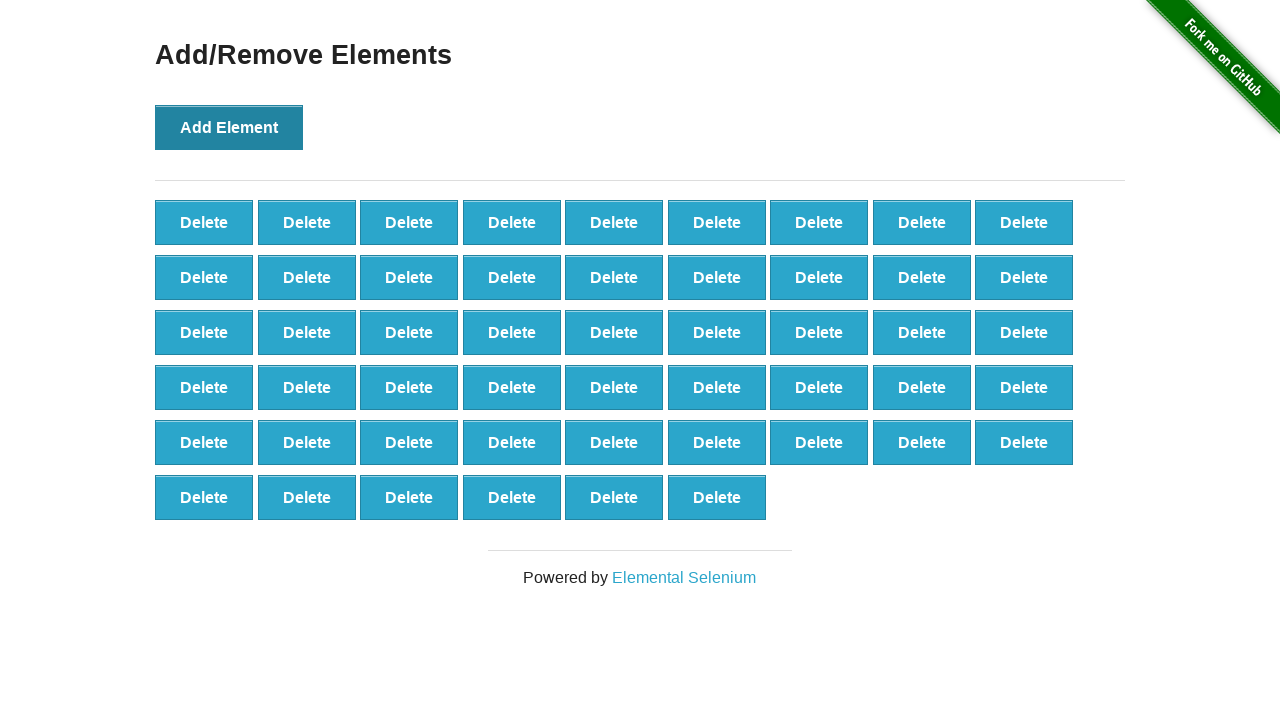

Clicked 'Add Element' button (iteration 52/100) at (229, 127) on button[onclick='addElement()']
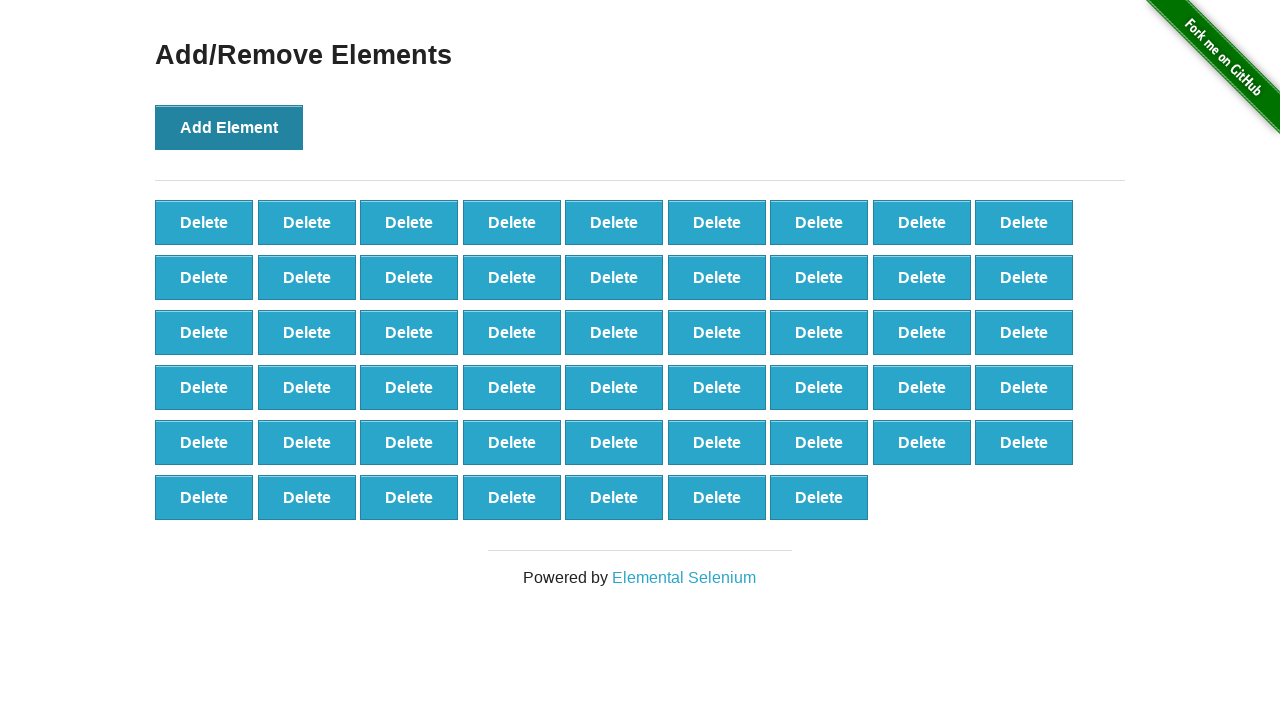

Clicked 'Add Element' button (iteration 53/100) at (229, 127) on button[onclick='addElement()']
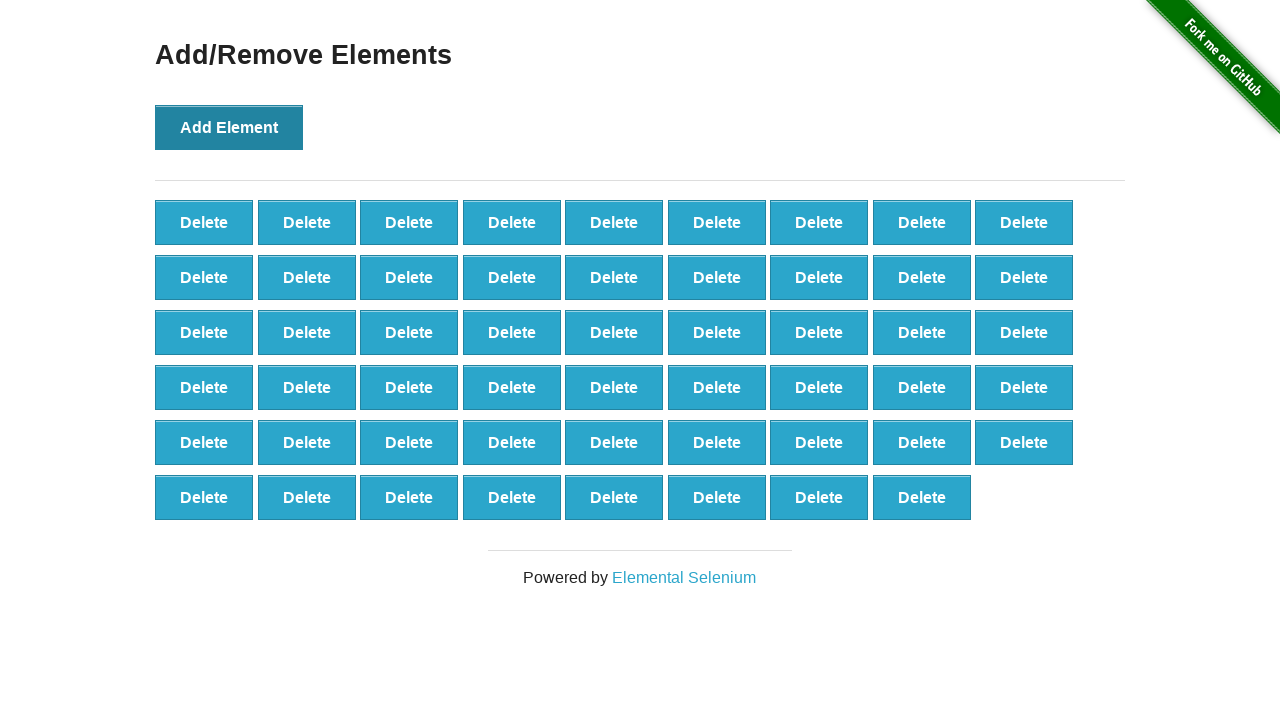

Clicked 'Add Element' button (iteration 54/100) at (229, 127) on button[onclick='addElement()']
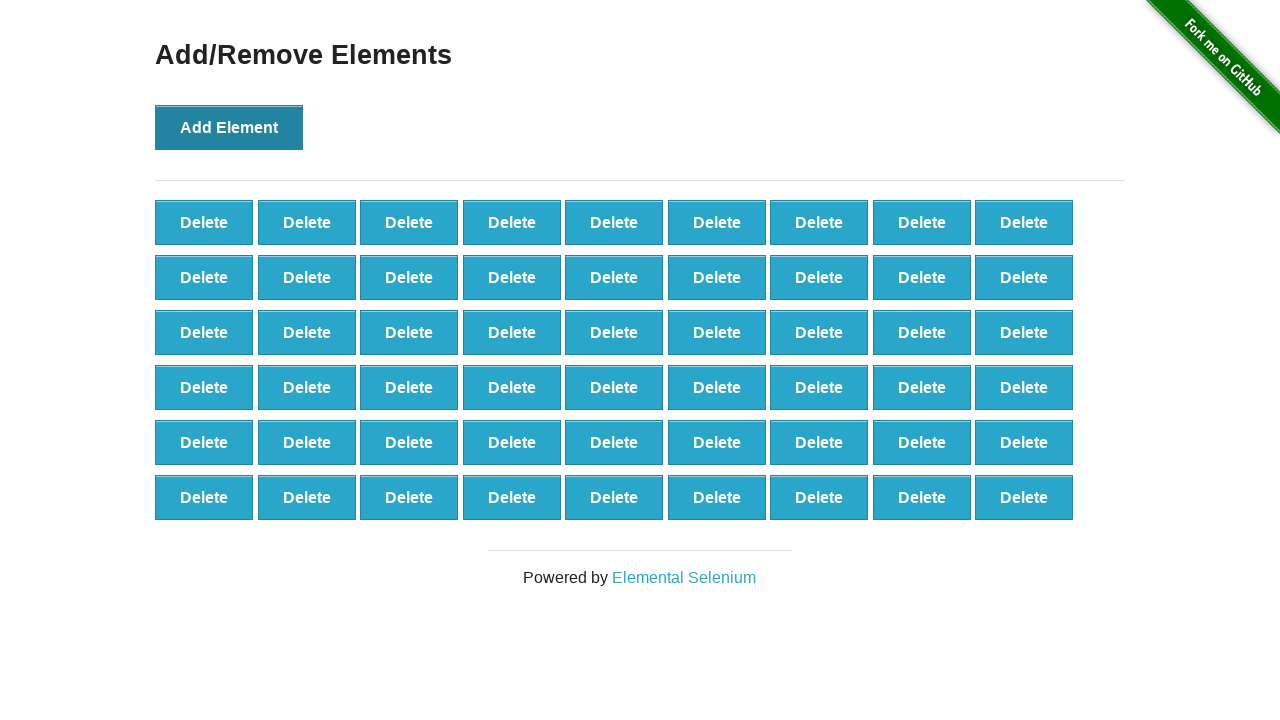

Clicked 'Add Element' button (iteration 55/100) at (229, 127) on button[onclick='addElement()']
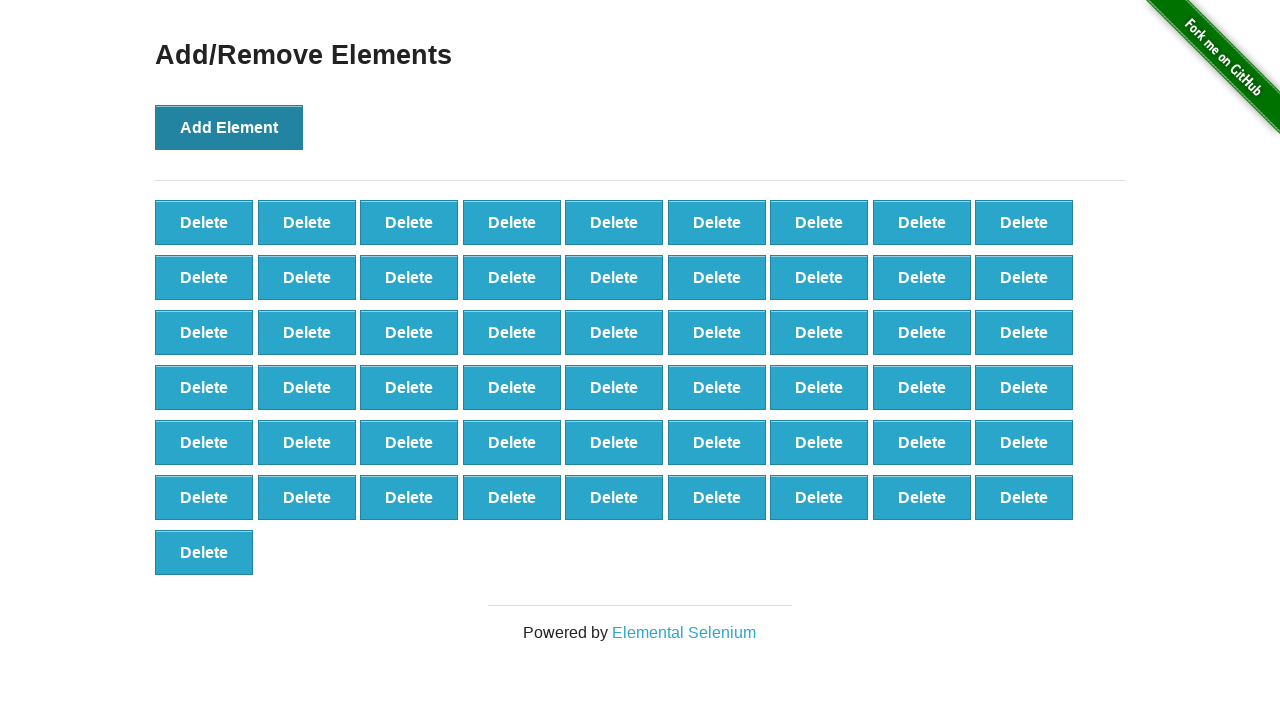

Clicked 'Add Element' button (iteration 56/100) at (229, 127) on button[onclick='addElement()']
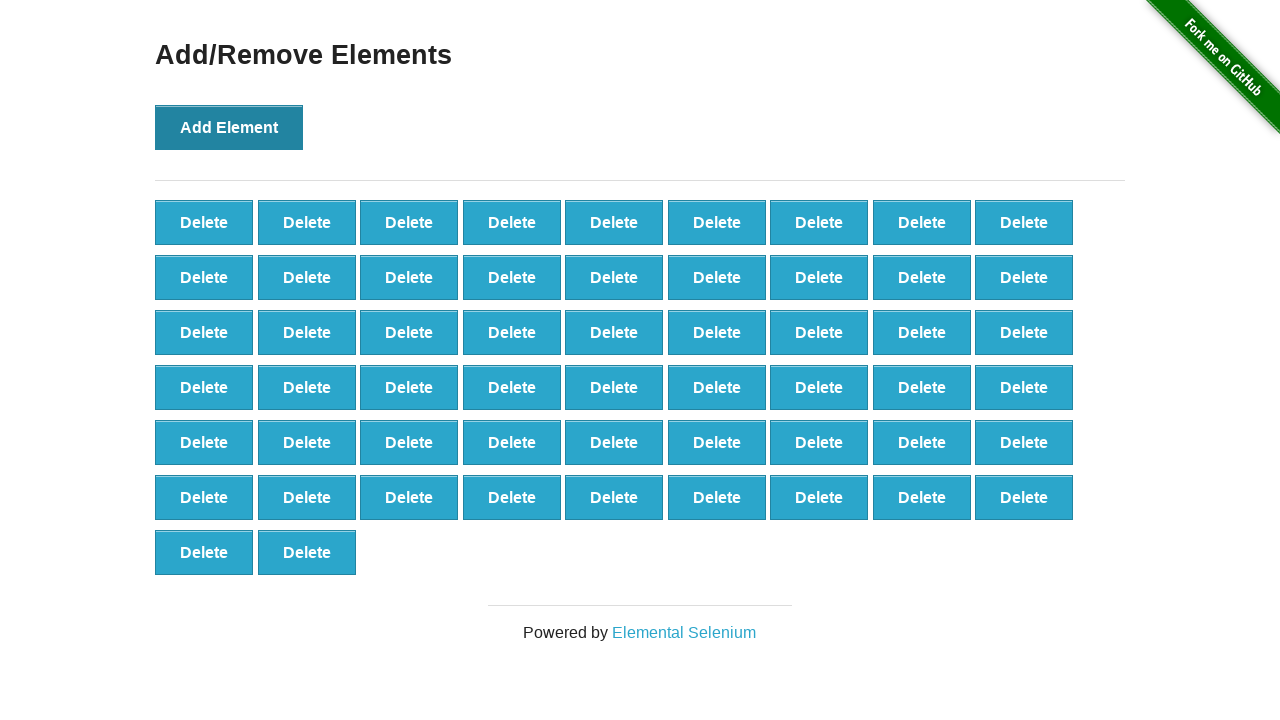

Clicked 'Add Element' button (iteration 57/100) at (229, 127) on button[onclick='addElement()']
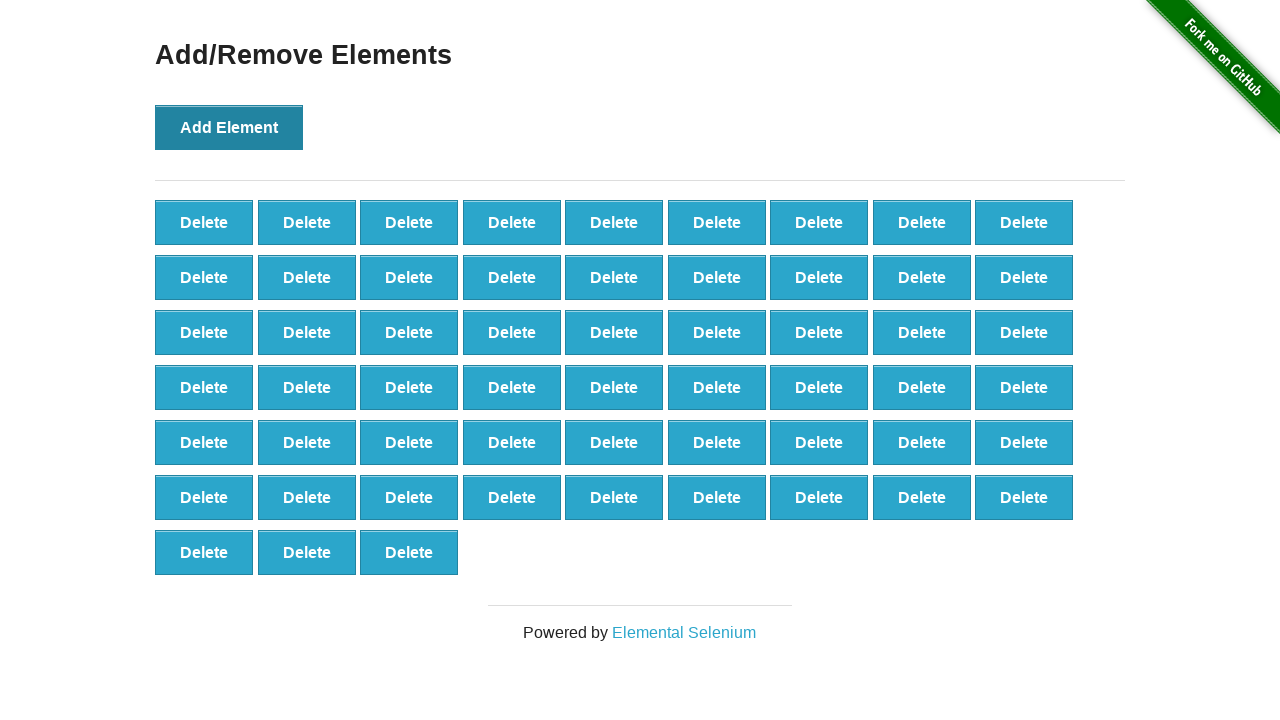

Clicked 'Add Element' button (iteration 58/100) at (229, 127) on button[onclick='addElement()']
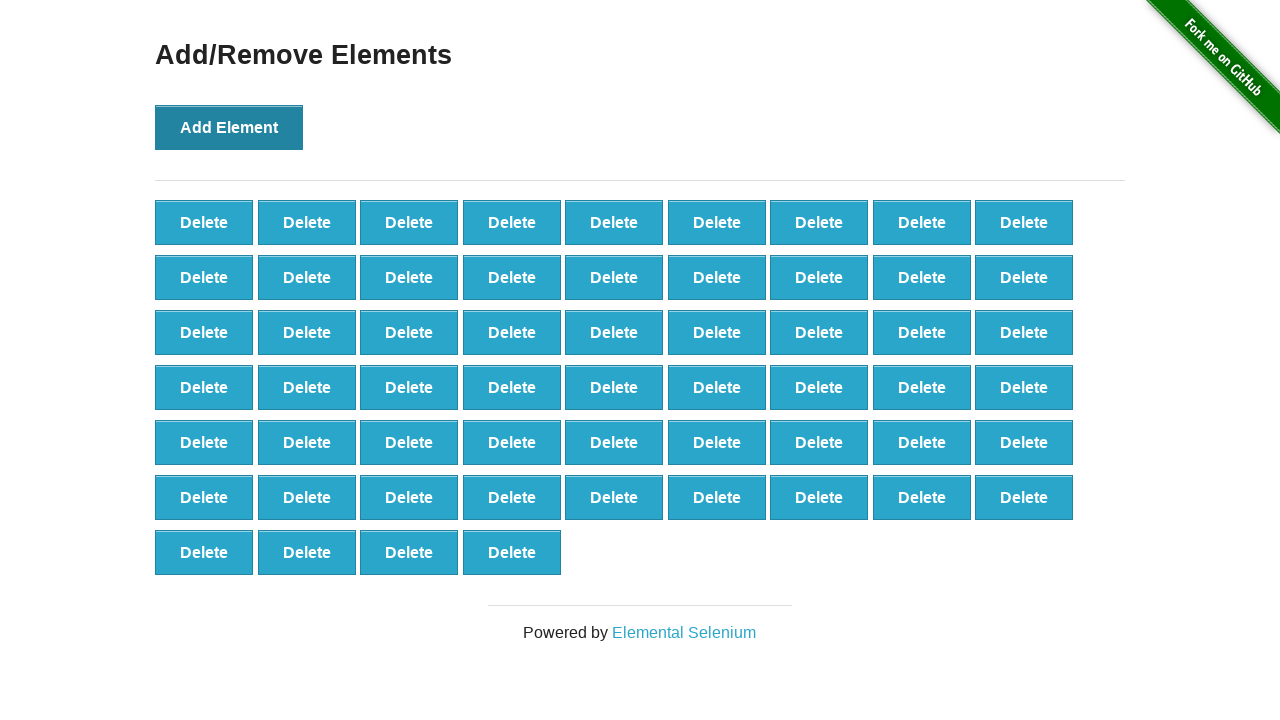

Clicked 'Add Element' button (iteration 59/100) at (229, 127) on button[onclick='addElement()']
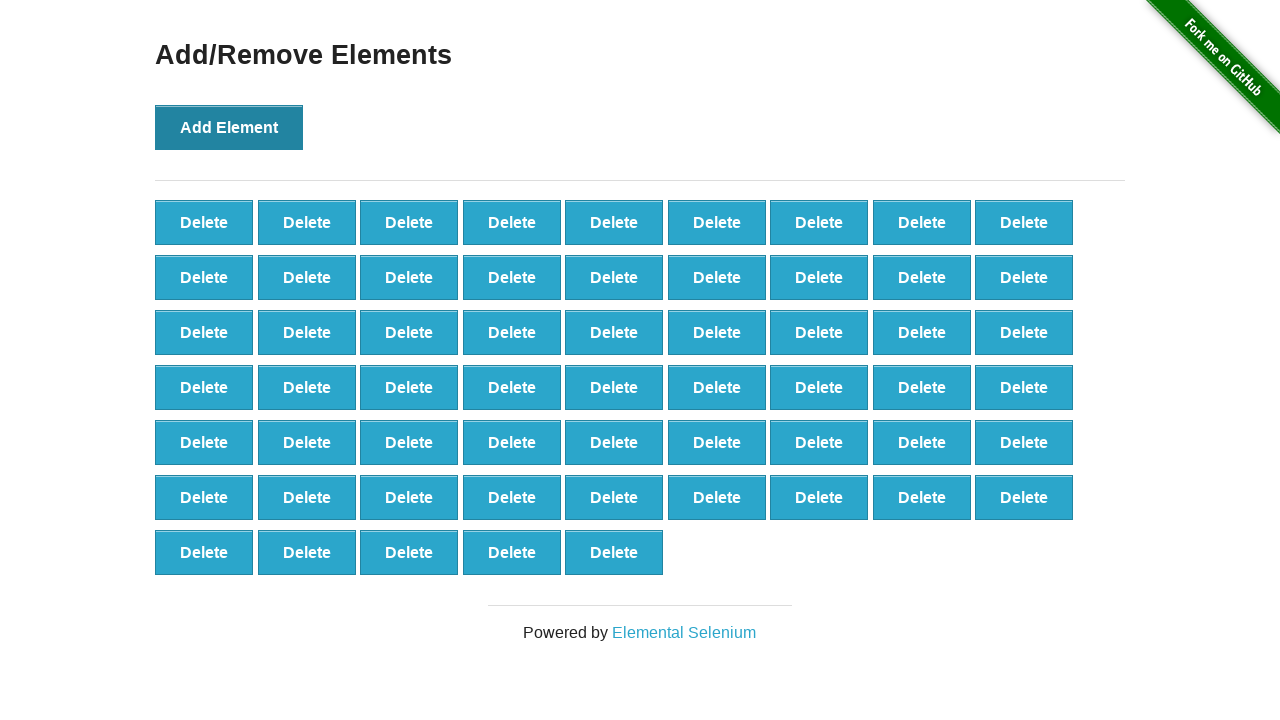

Clicked 'Add Element' button (iteration 60/100) at (229, 127) on button[onclick='addElement()']
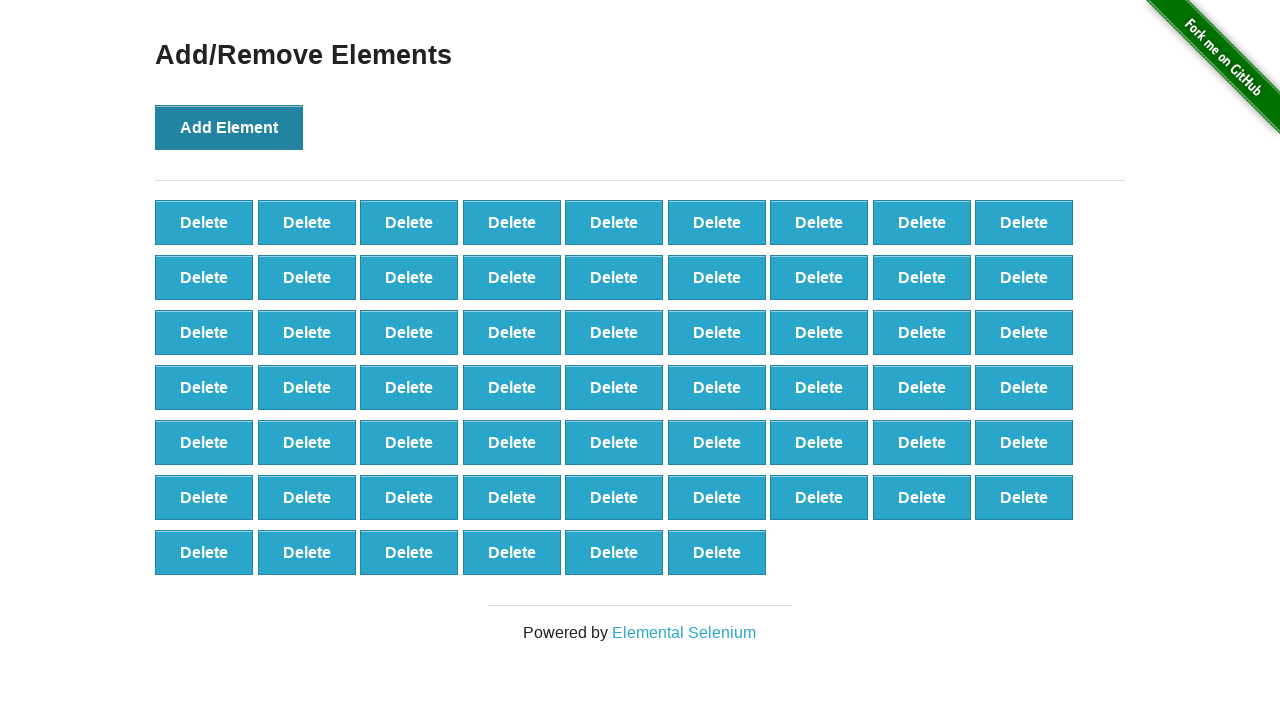

Clicked 'Add Element' button (iteration 61/100) at (229, 127) on button[onclick='addElement()']
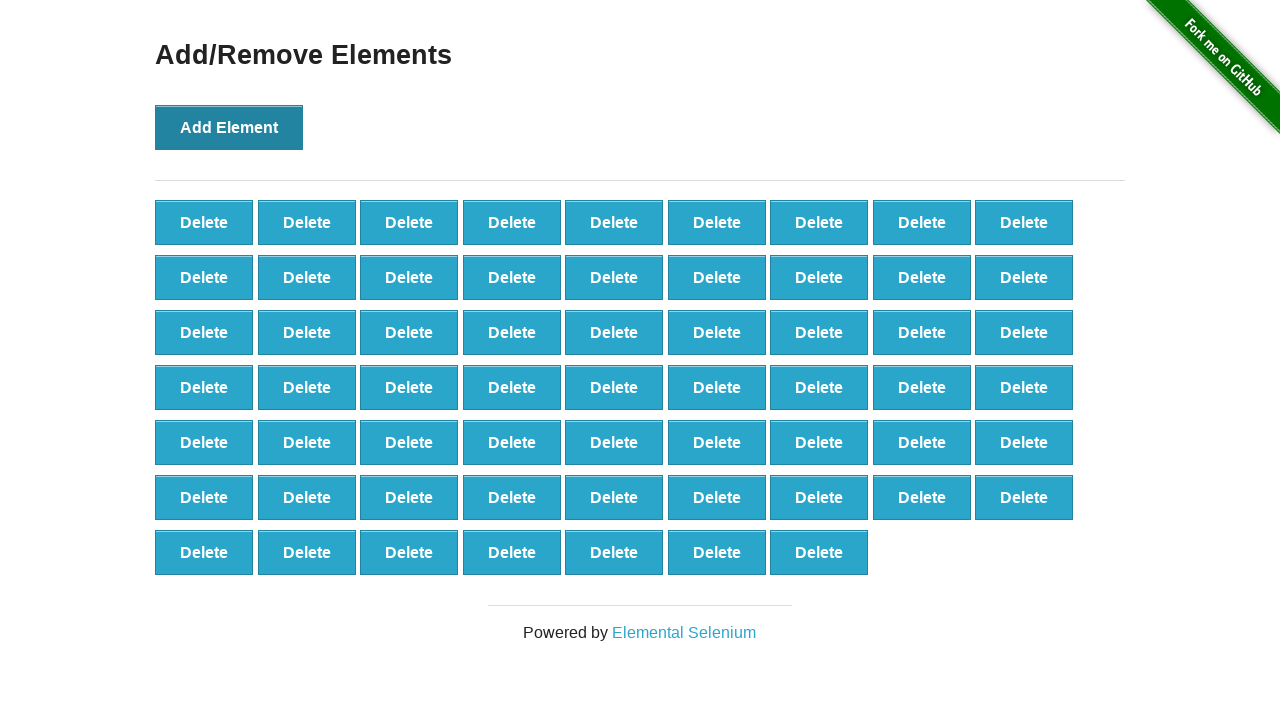

Clicked 'Add Element' button (iteration 62/100) at (229, 127) on button[onclick='addElement()']
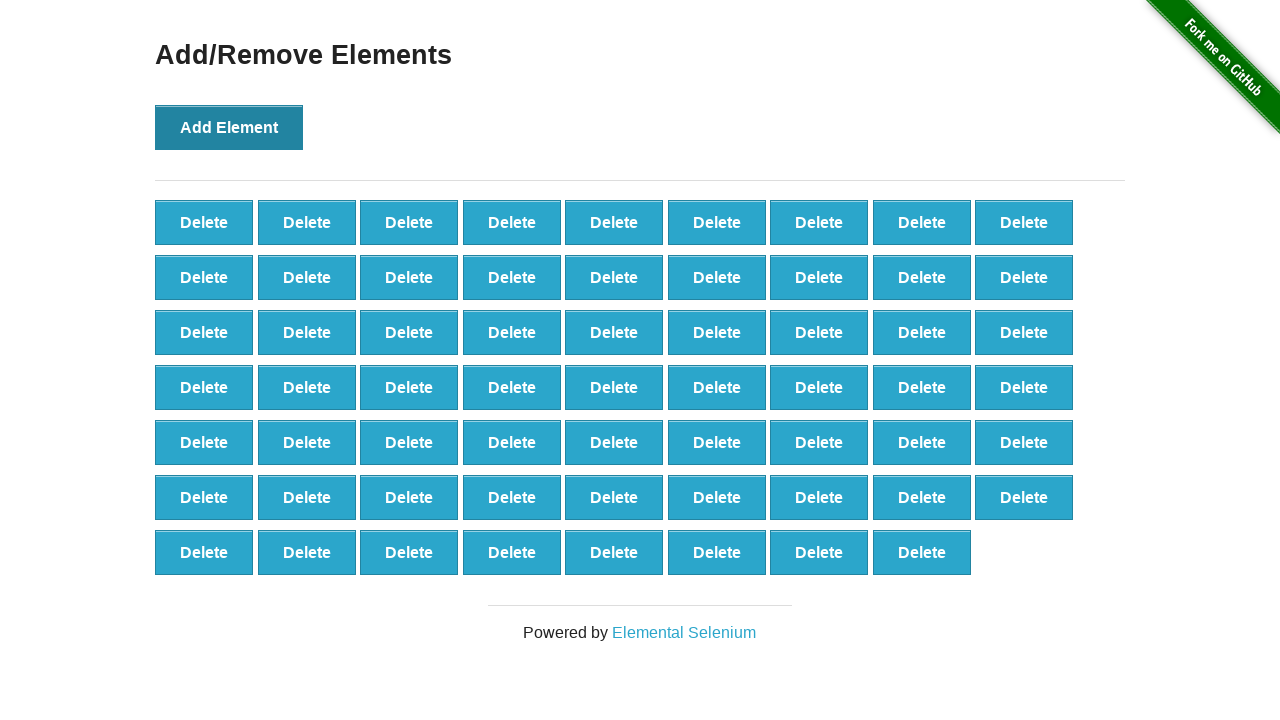

Clicked 'Add Element' button (iteration 63/100) at (229, 127) on button[onclick='addElement()']
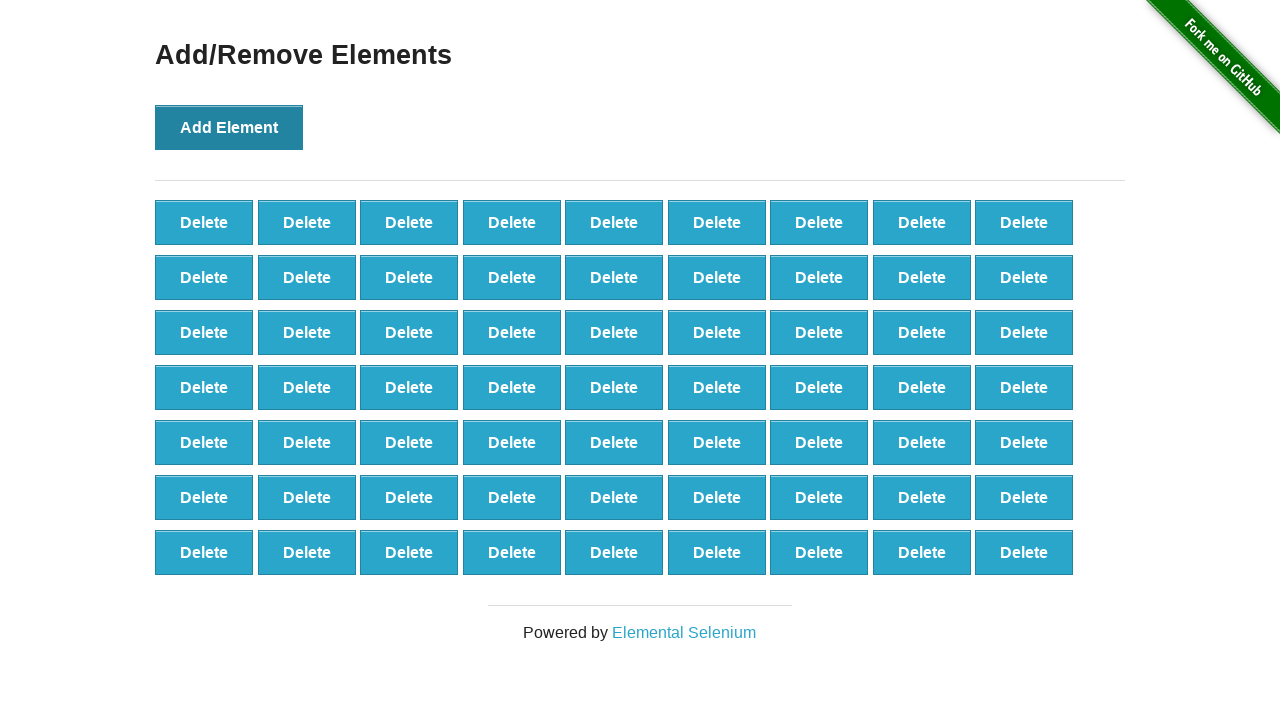

Clicked 'Add Element' button (iteration 64/100) at (229, 127) on button[onclick='addElement()']
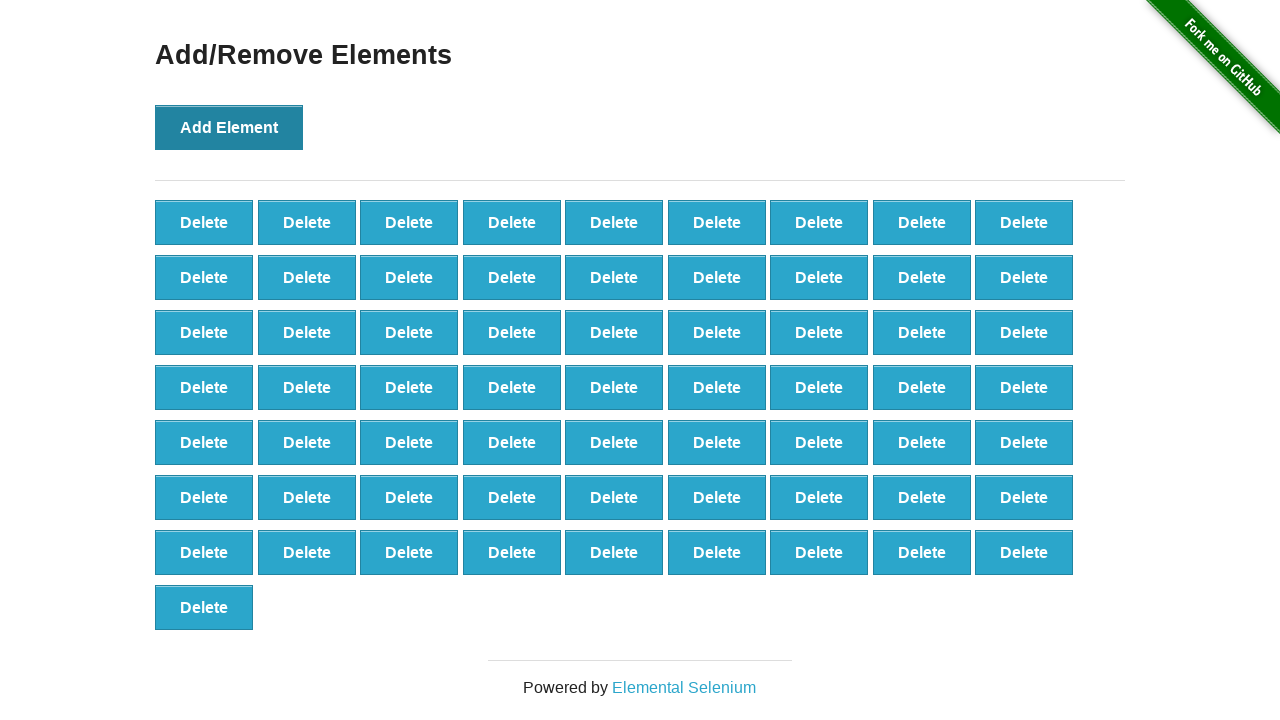

Clicked 'Add Element' button (iteration 65/100) at (229, 127) on button[onclick='addElement()']
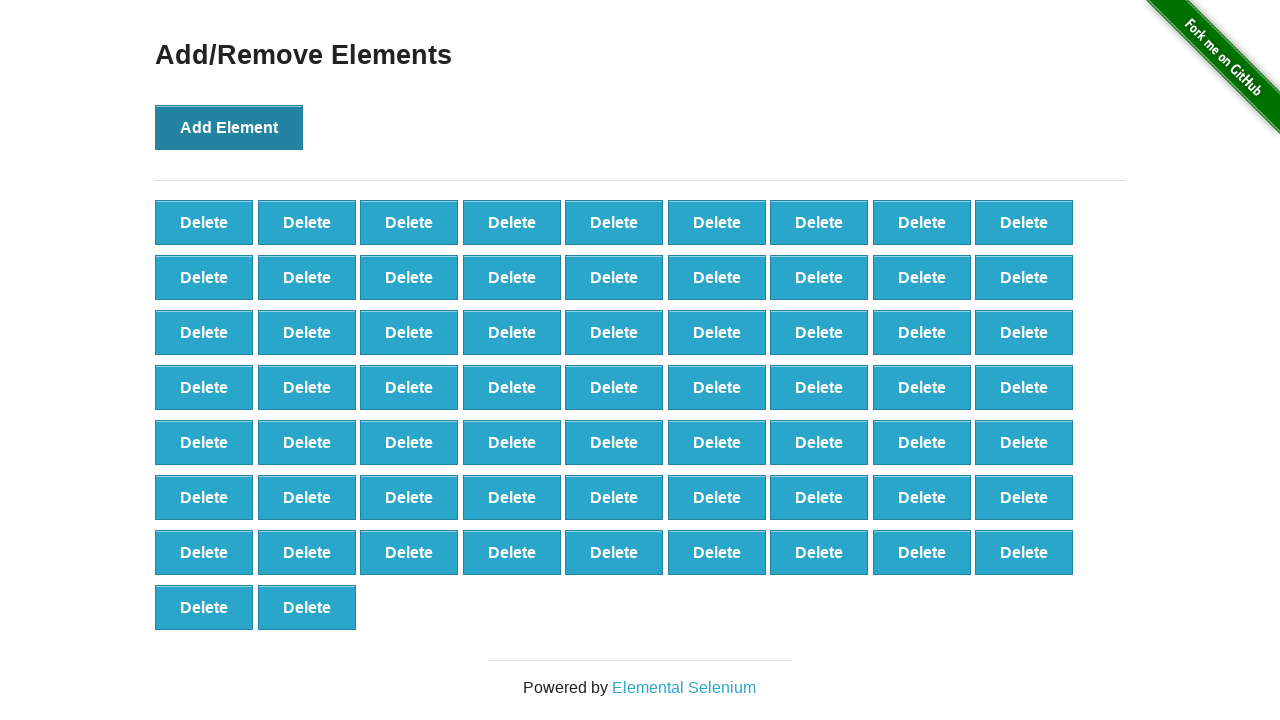

Clicked 'Add Element' button (iteration 66/100) at (229, 127) on button[onclick='addElement()']
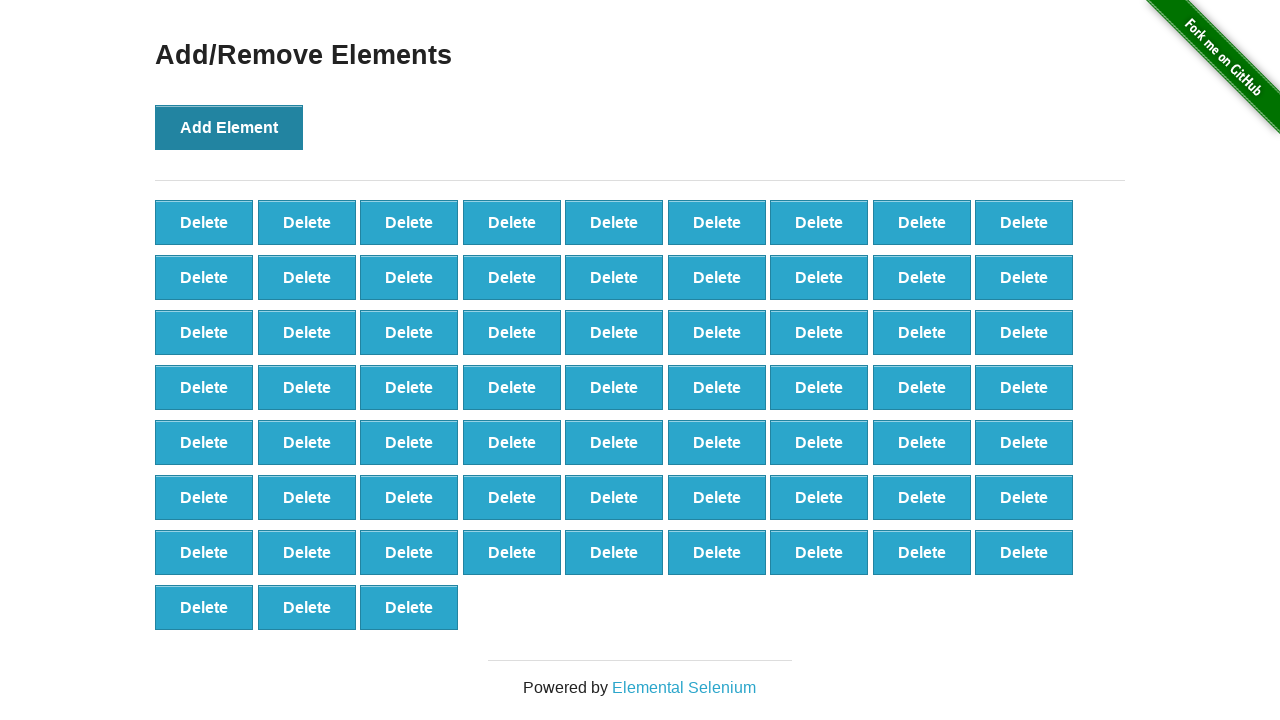

Clicked 'Add Element' button (iteration 67/100) at (229, 127) on button[onclick='addElement()']
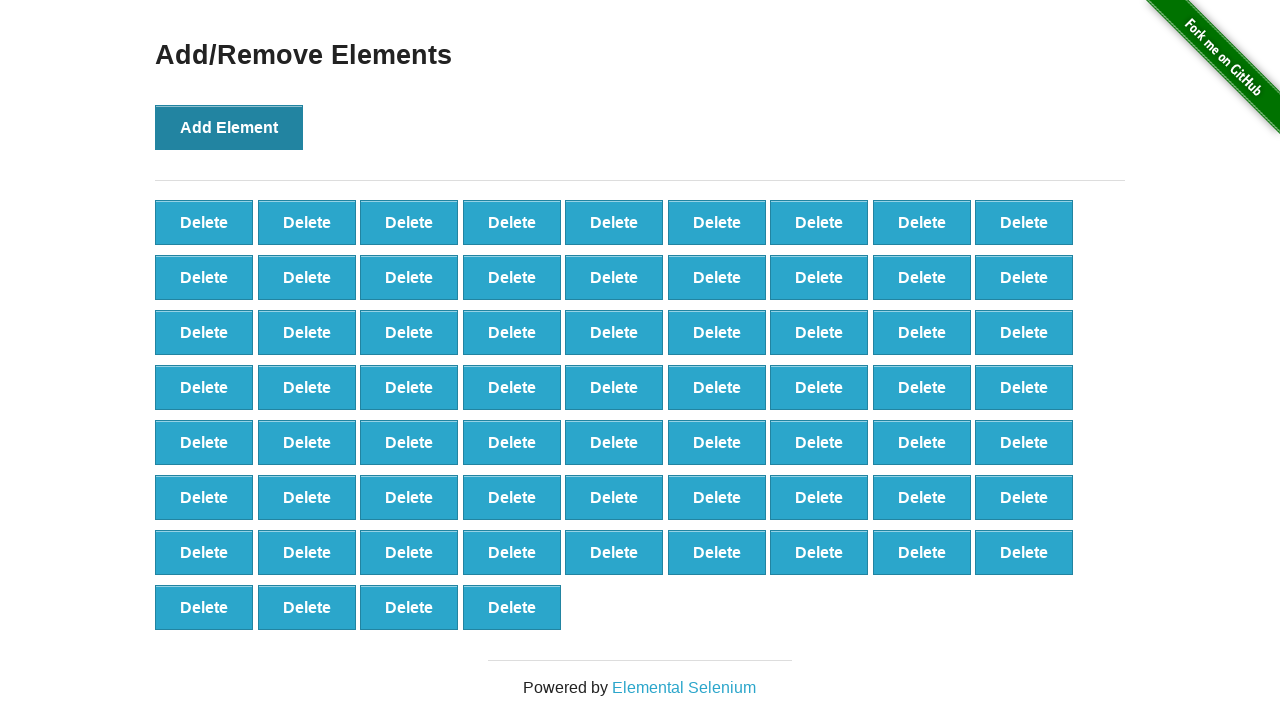

Clicked 'Add Element' button (iteration 68/100) at (229, 127) on button[onclick='addElement()']
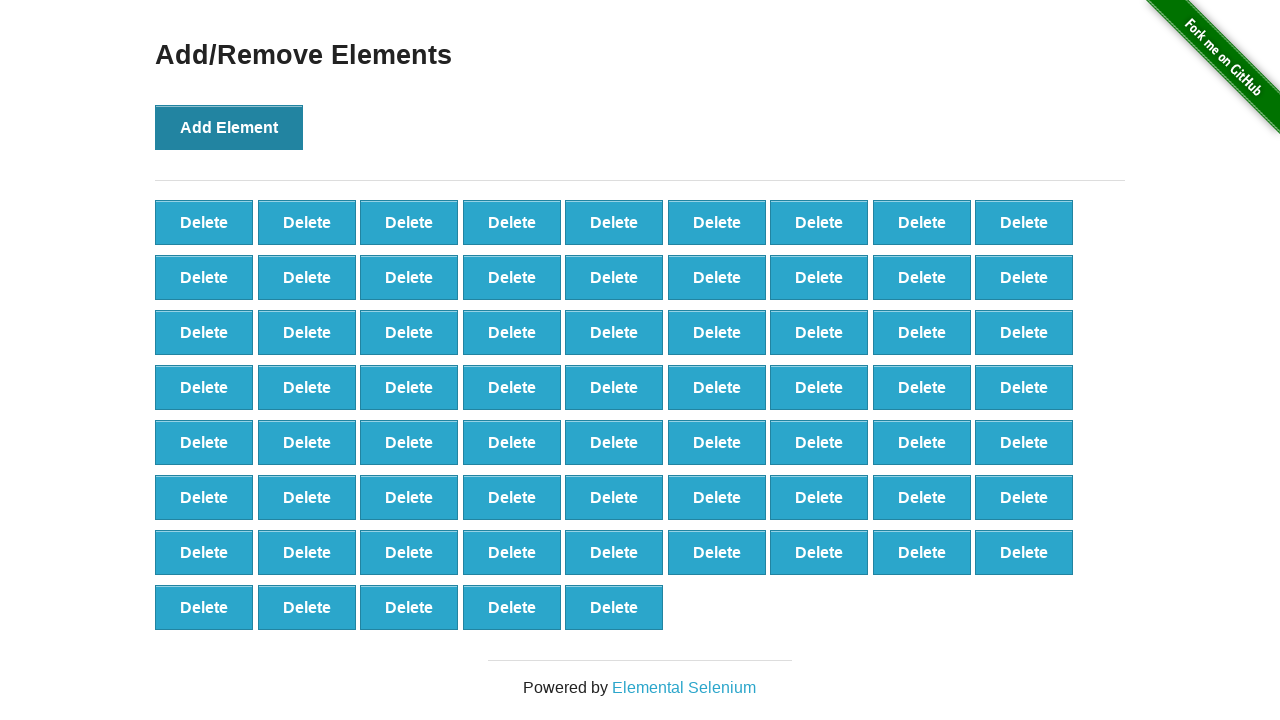

Clicked 'Add Element' button (iteration 69/100) at (229, 127) on button[onclick='addElement()']
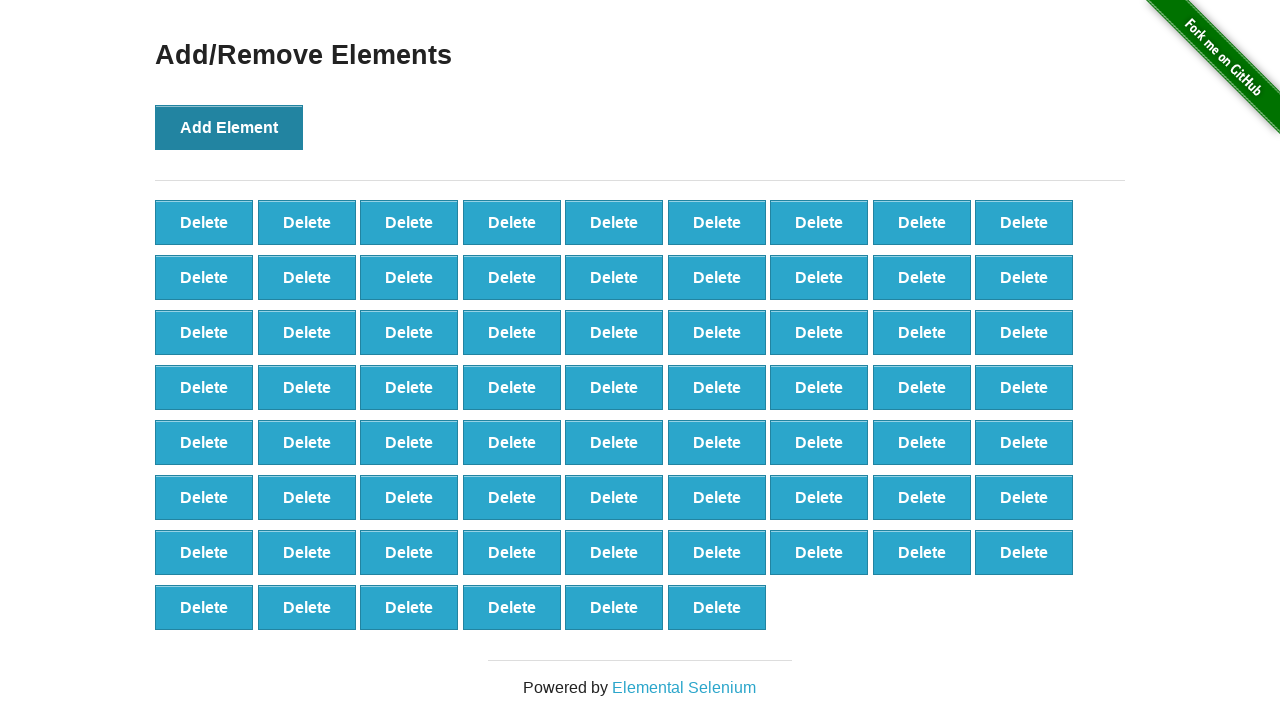

Clicked 'Add Element' button (iteration 70/100) at (229, 127) on button[onclick='addElement()']
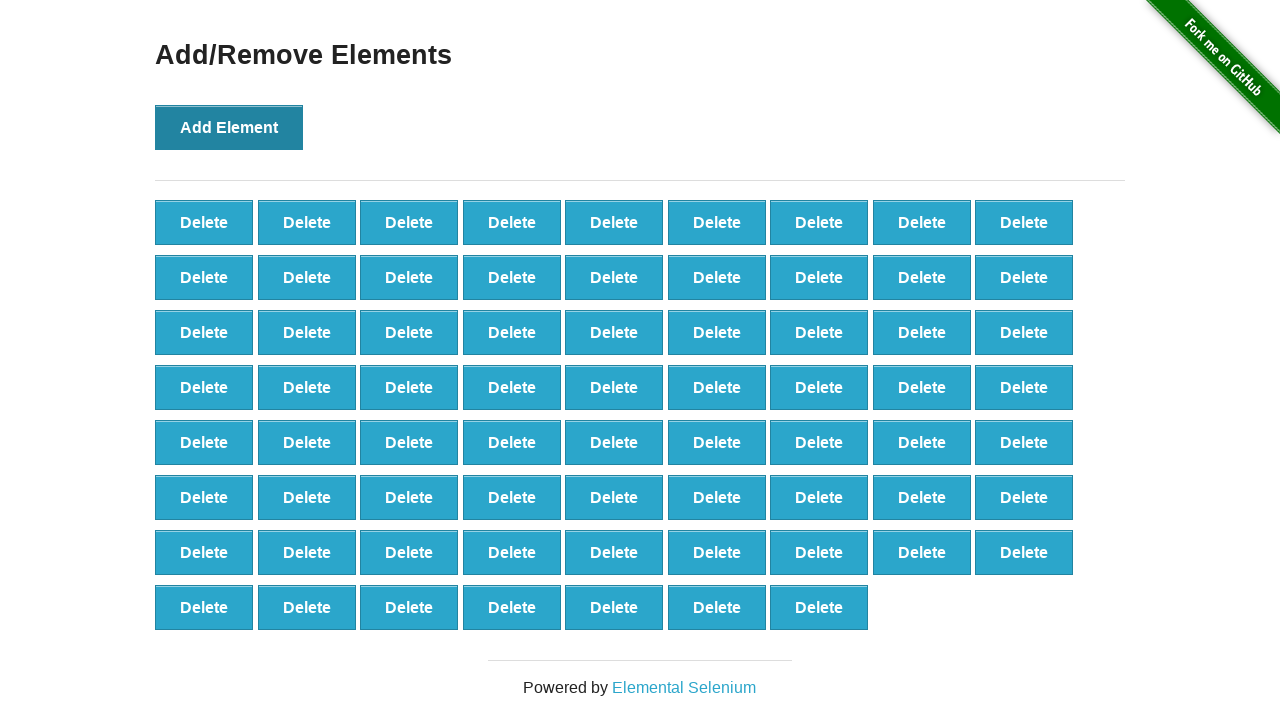

Clicked 'Add Element' button (iteration 71/100) at (229, 127) on button[onclick='addElement()']
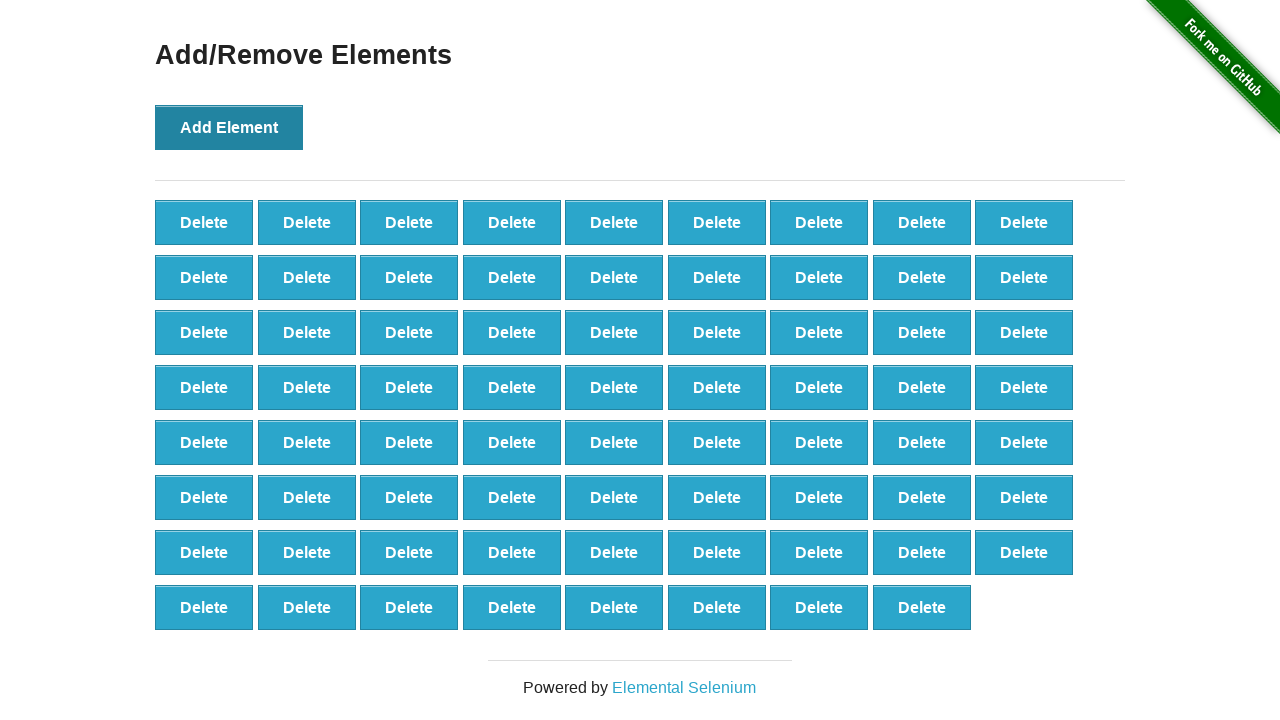

Clicked 'Add Element' button (iteration 72/100) at (229, 127) on button[onclick='addElement()']
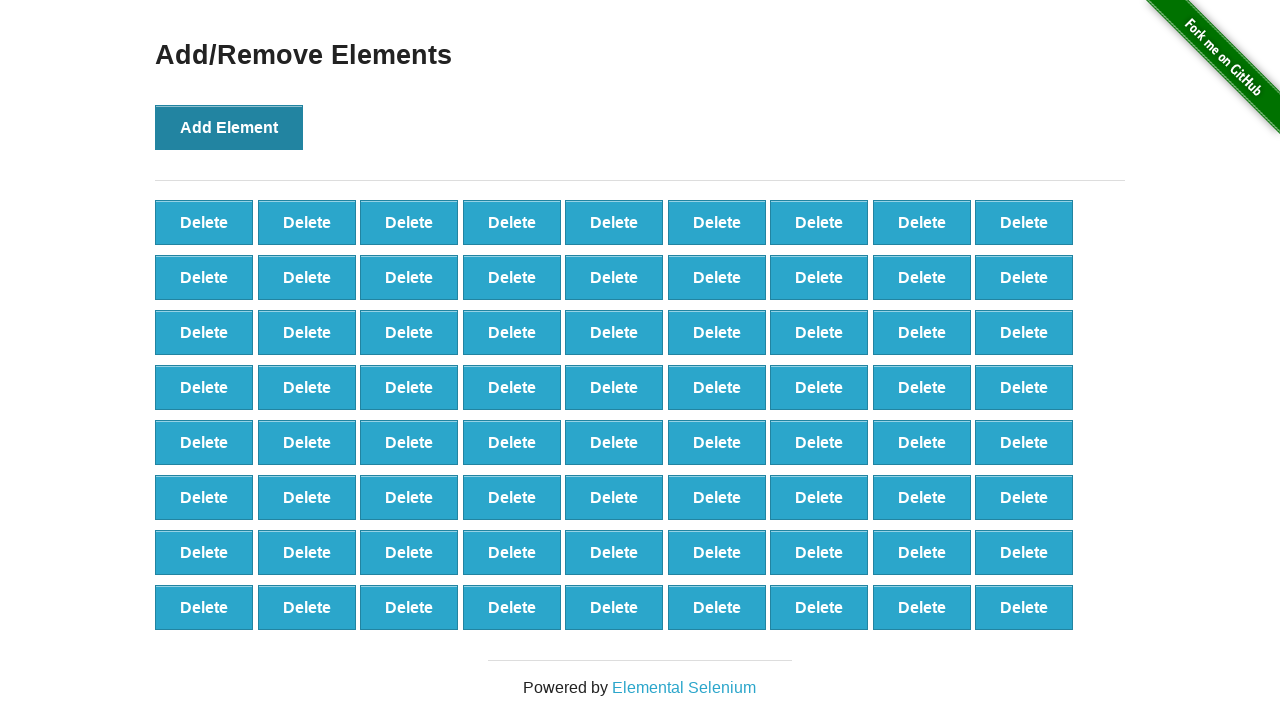

Clicked 'Add Element' button (iteration 73/100) at (229, 127) on button[onclick='addElement()']
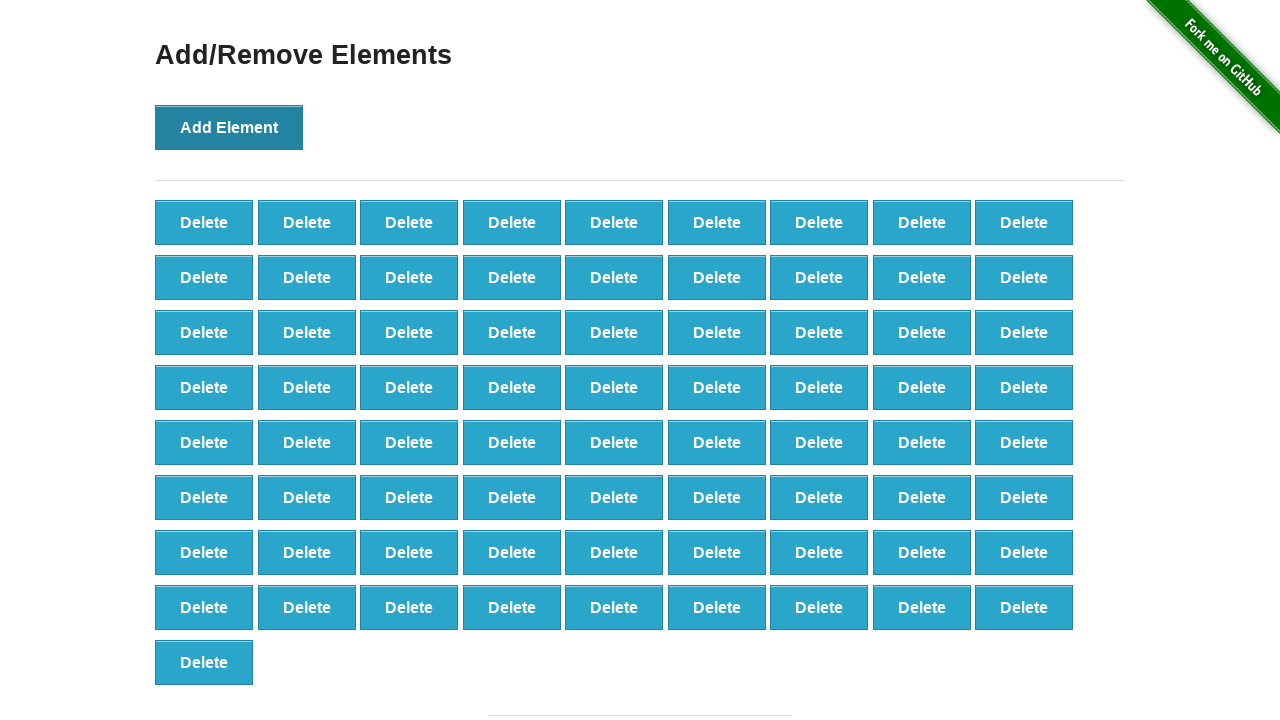

Clicked 'Add Element' button (iteration 74/100) at (229, 127) on button[onclick='addElement()']
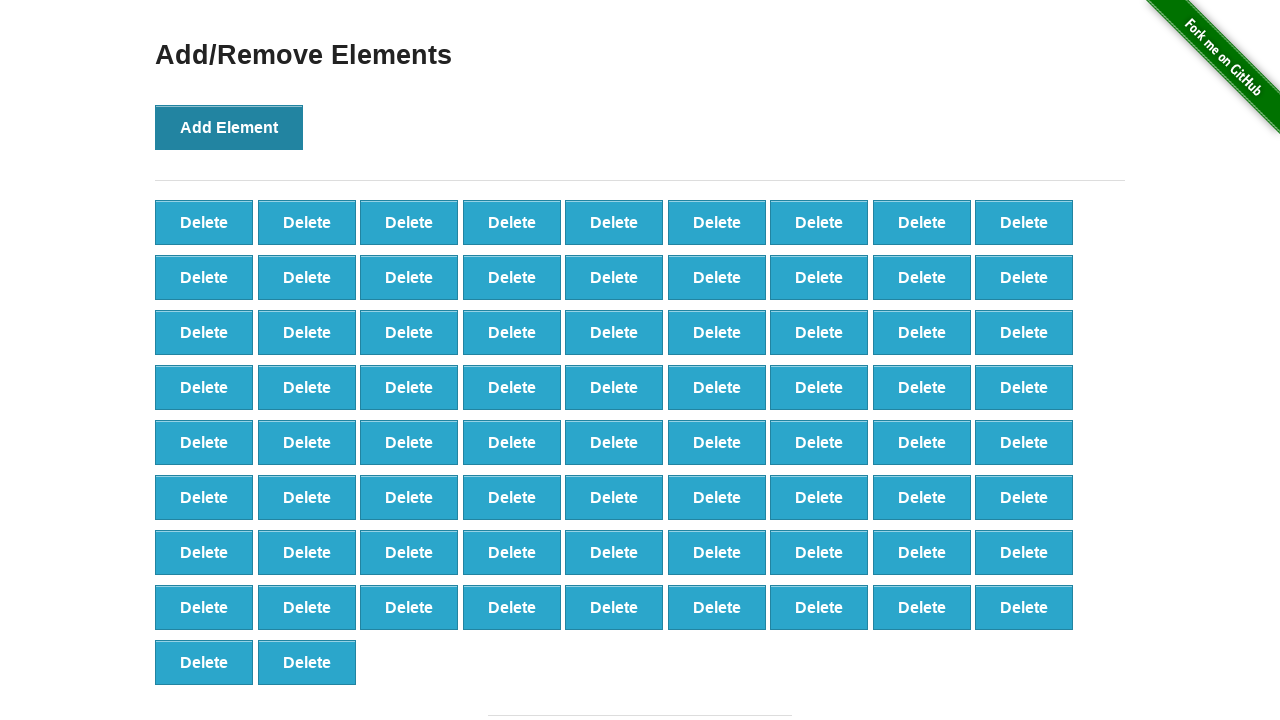

Clicked 'Add Element' button (iteration 75/100) at (229, 127) on button[onclick='addElement()']
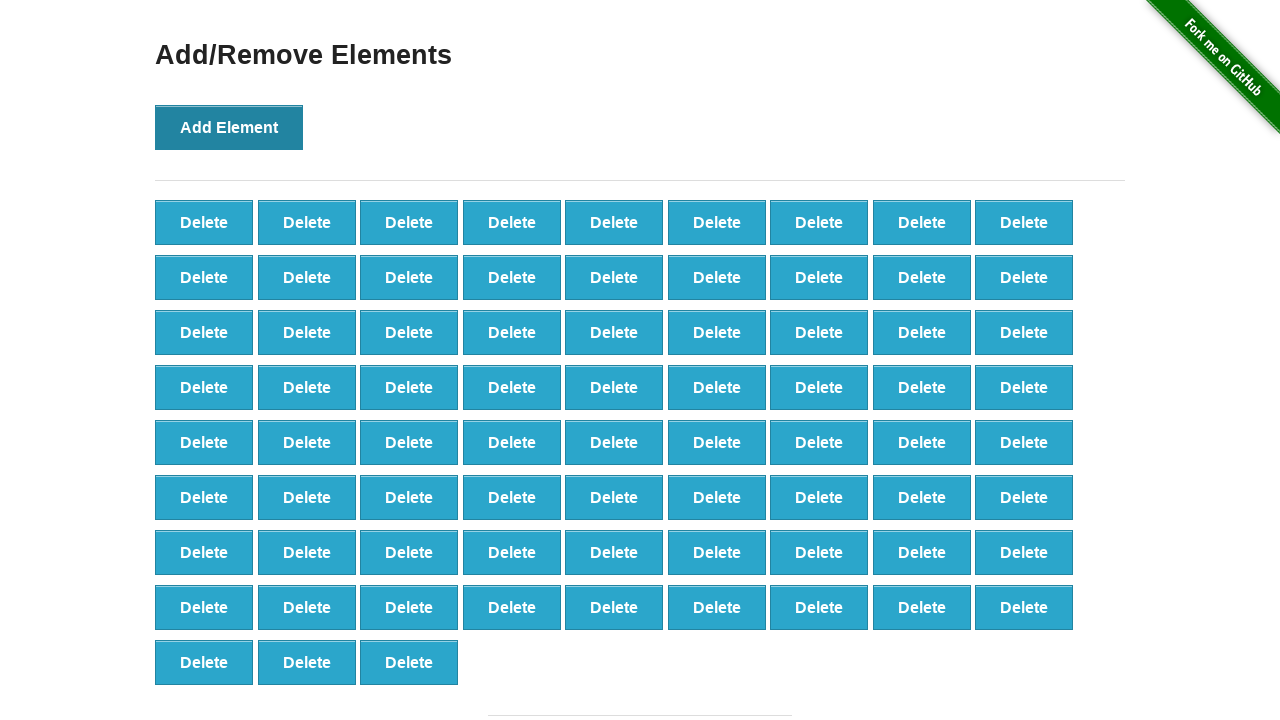

Clicked 'Add Element' button (iteration 76/100) at (229, 127) on button[onclick='addElement()']
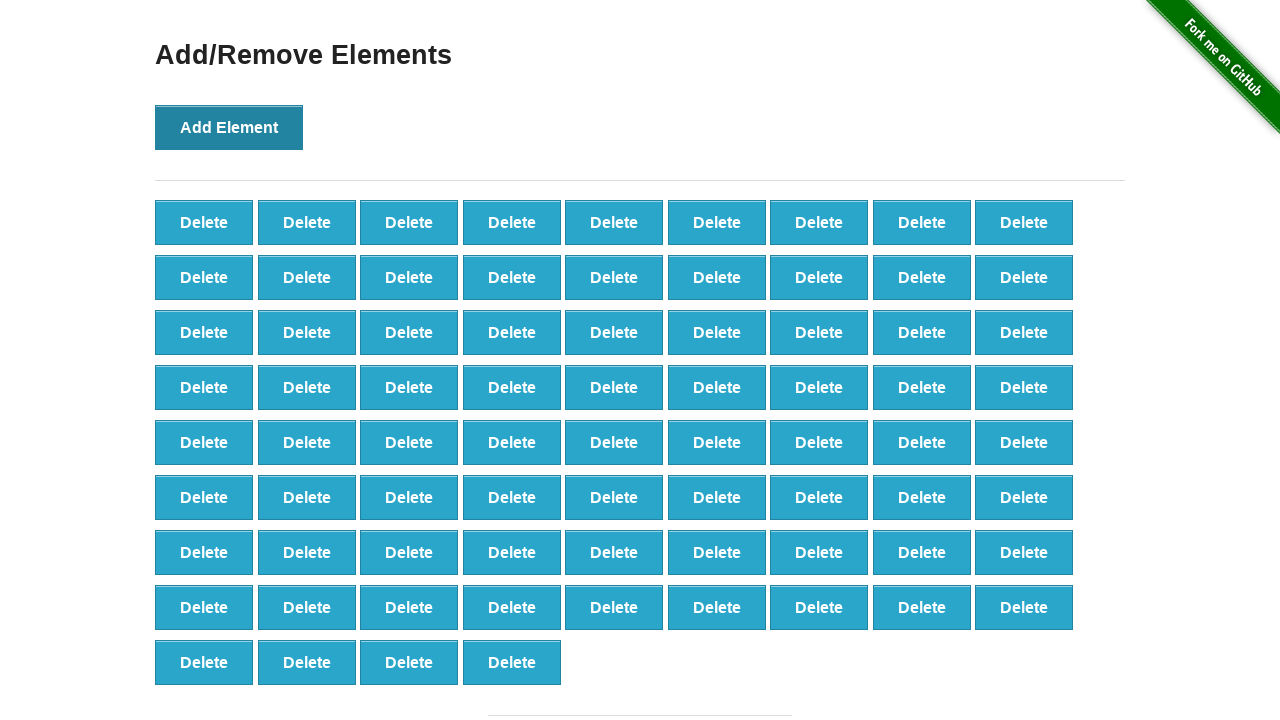

Clicked 'Add Element' button (iteration 77/100) at (229, 127) on button[onclick='addElement()']
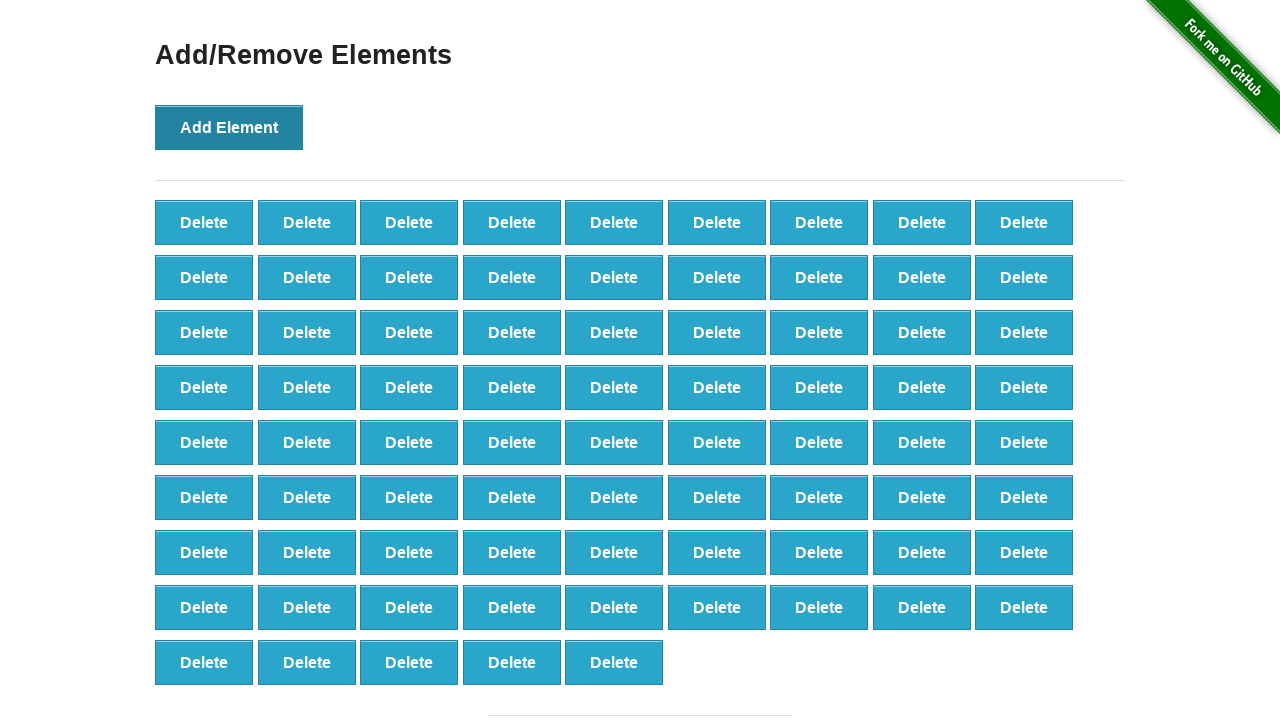

Clicked 'Add Element' button (iteration 78/100) at (229, 127) on button[onclick='addElement()']
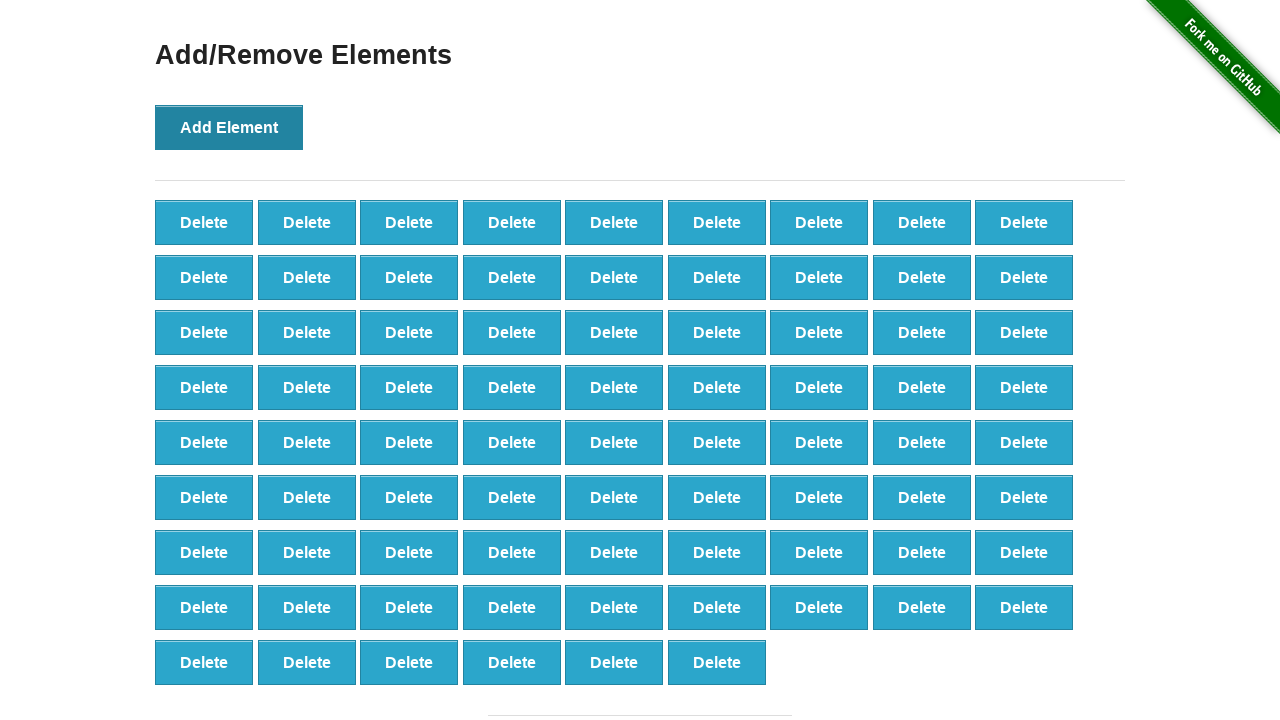

Clicked 'Add Element' button (iteration 79/100) at (229, 127) on button[onclick='addElement()']
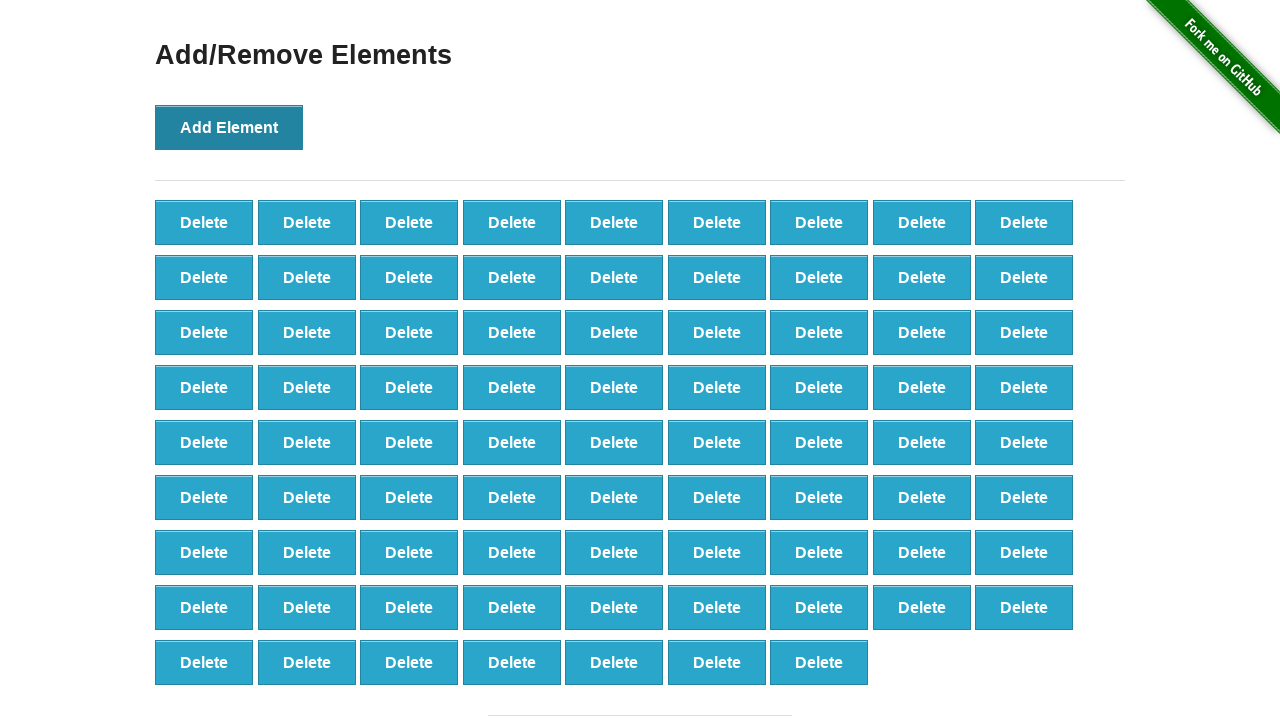

Clicked 'Add Element' button (iteration 80/100) at (229, 127) on button[onclick='addElement()']
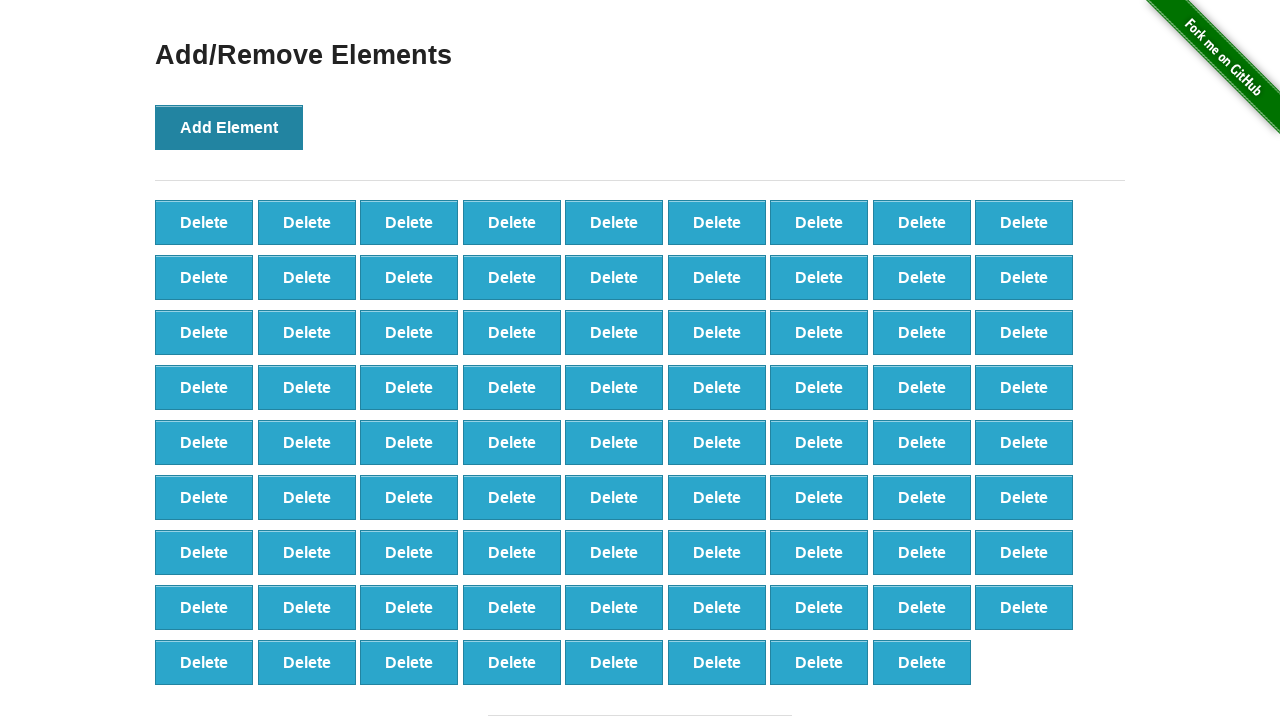

Clicked 'Add Element' button (iteration 81/100) at (229, 127) on button[onclick='addElement()']
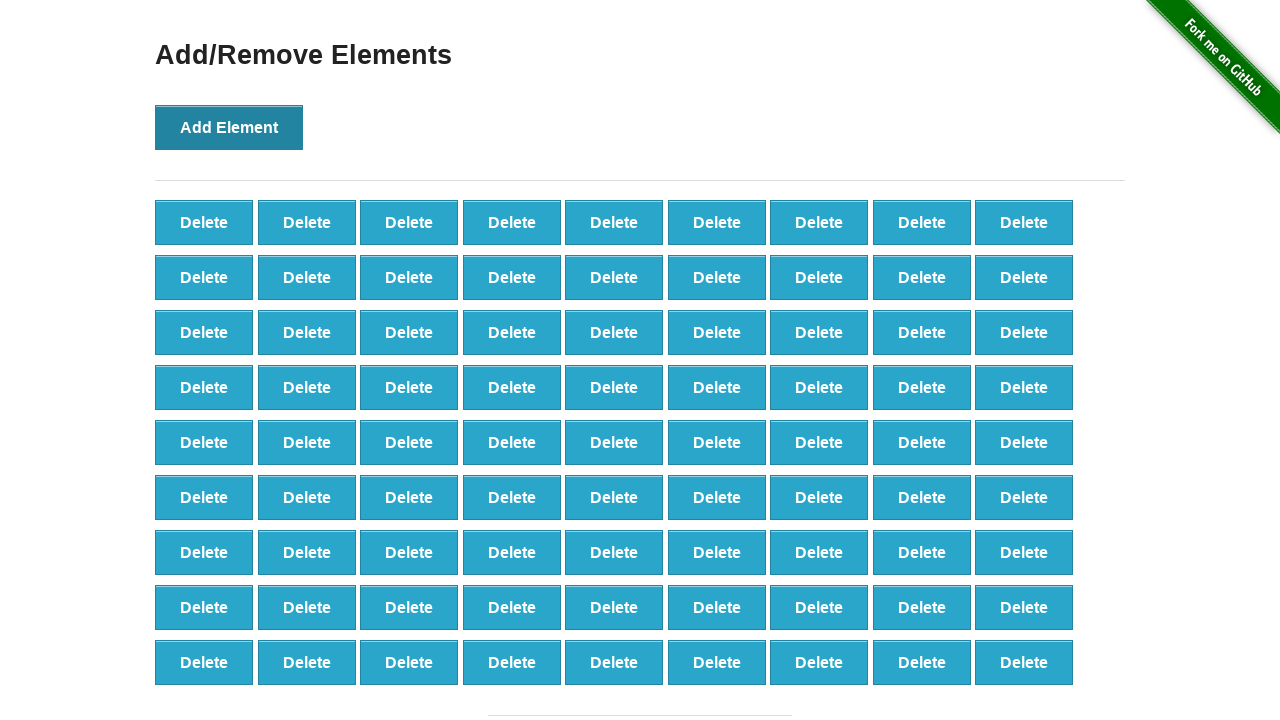

Clicked 'Add Element' button (iteration 82/100) at (229, 127) on button[onclick='addElement()']
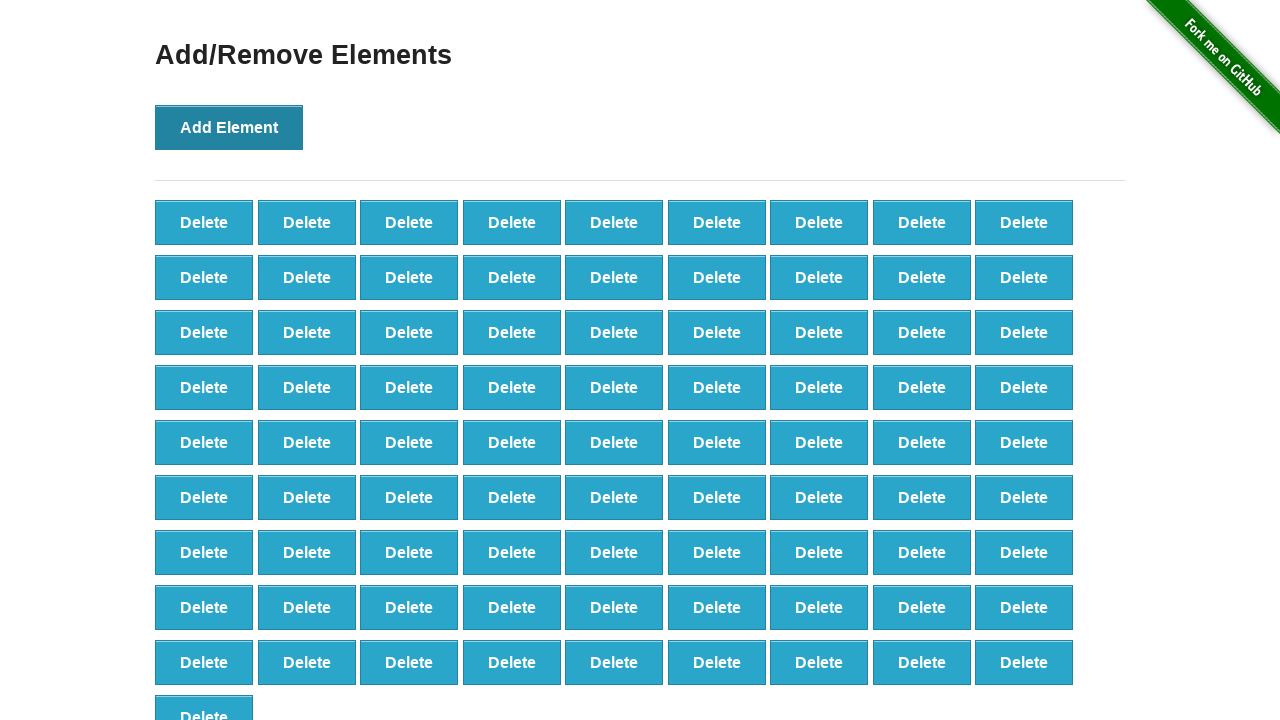

Clicked 'Add Element' button (iteration 83/100) at (229, 127) on button[onclick='addElement()']
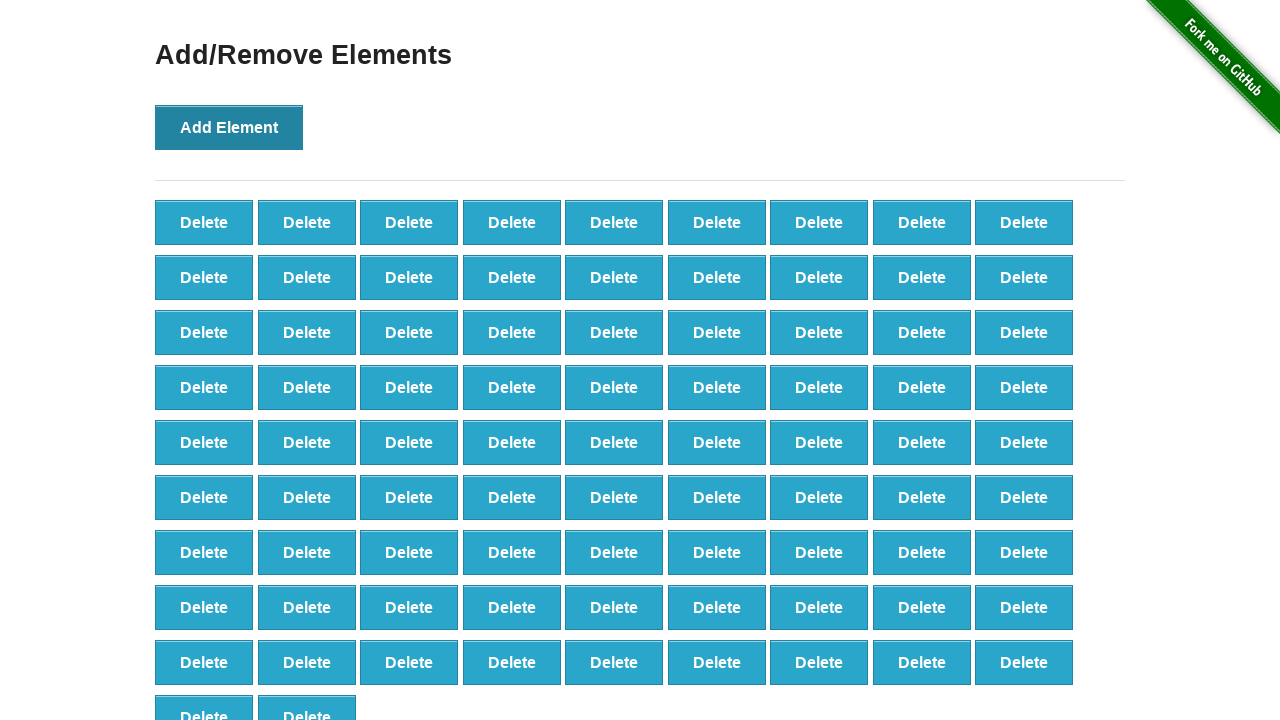

Clicked 'Add Element' button (iteration 84/100) at (229, 127) on button[onclick='addElement()']
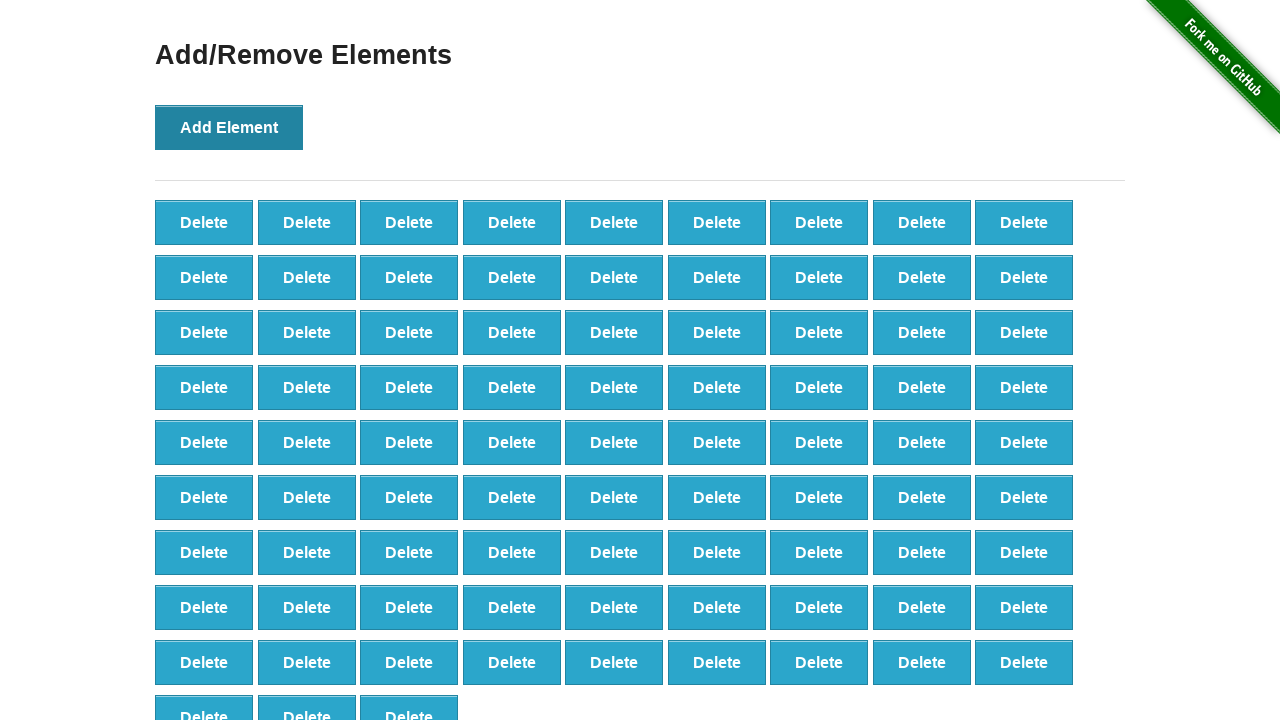

Clicked 'Add Element' button (iteration 85/100) at (229, 127) on button[onclick='addElement()']
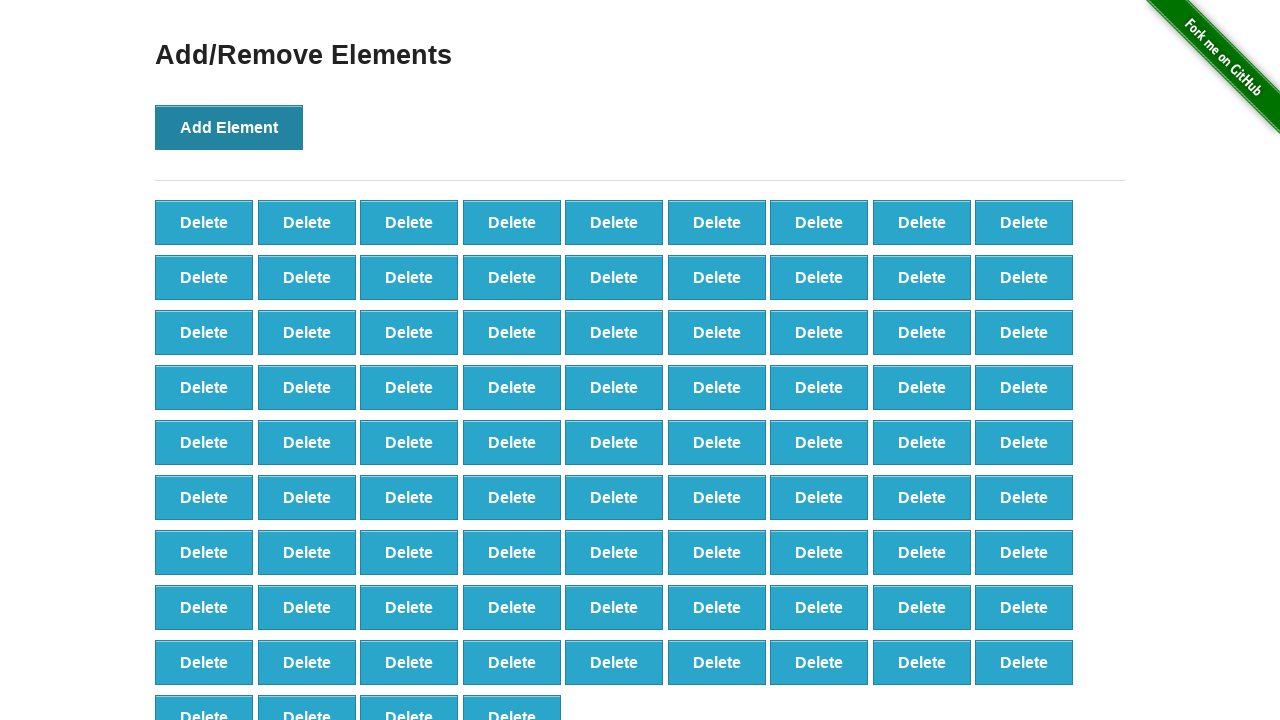

Clicked 'Add Element' button (iteration 86/100) at (229, 127) on button[onclick='addElement()']
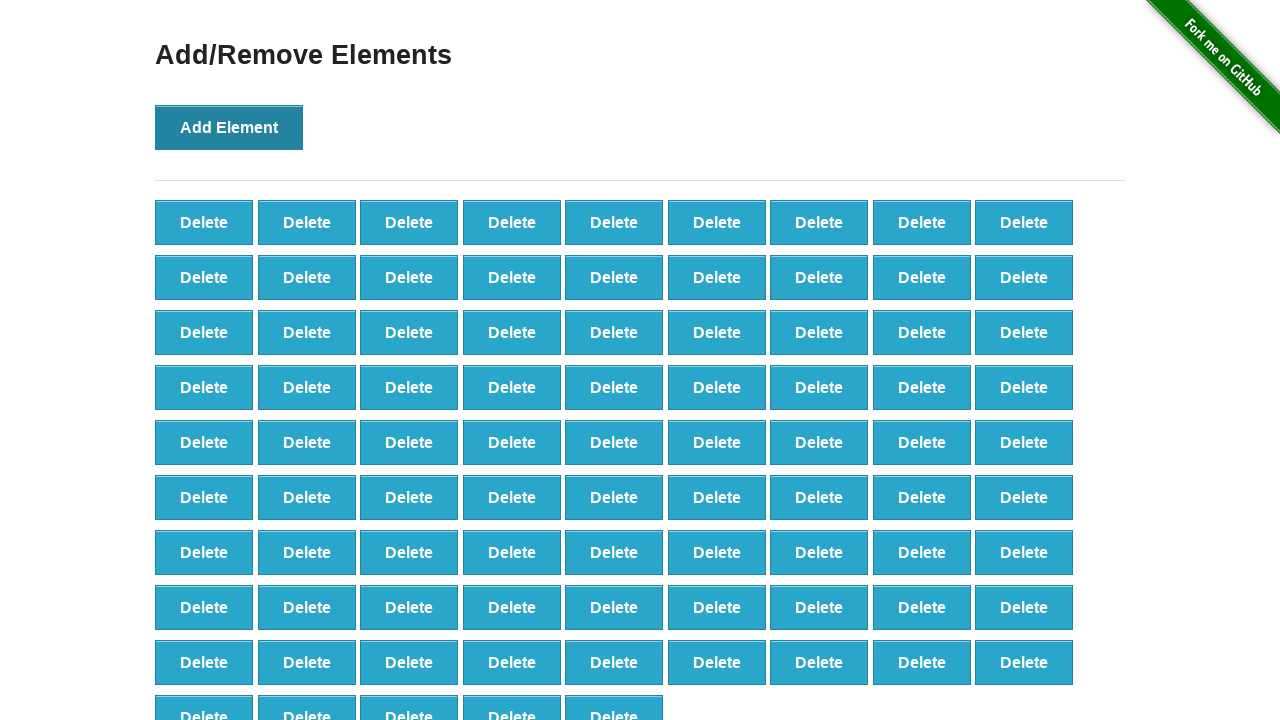

Clicked 'Add Element' button (iteration 87/100) at (229, 127) on button[onclick='addElement()']
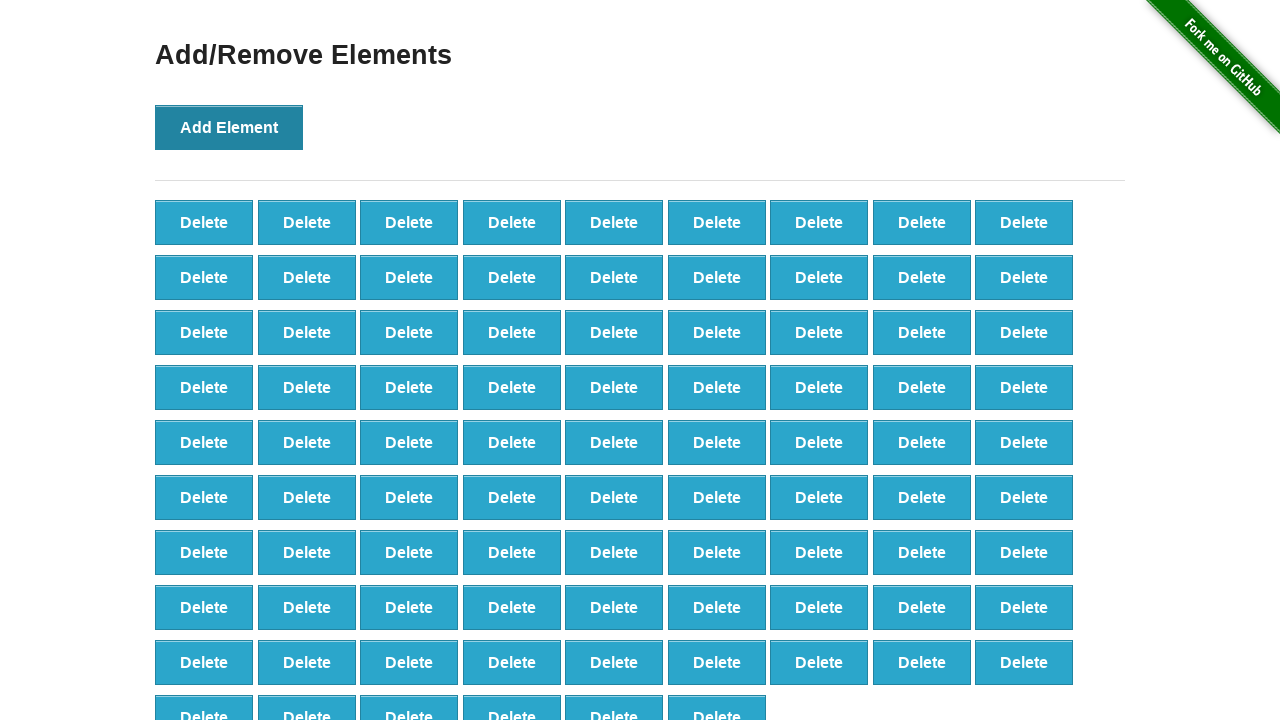

Clicked 'Add Element' button (iteration 88/100) at (229, 127) on button[onclick='addElement()']
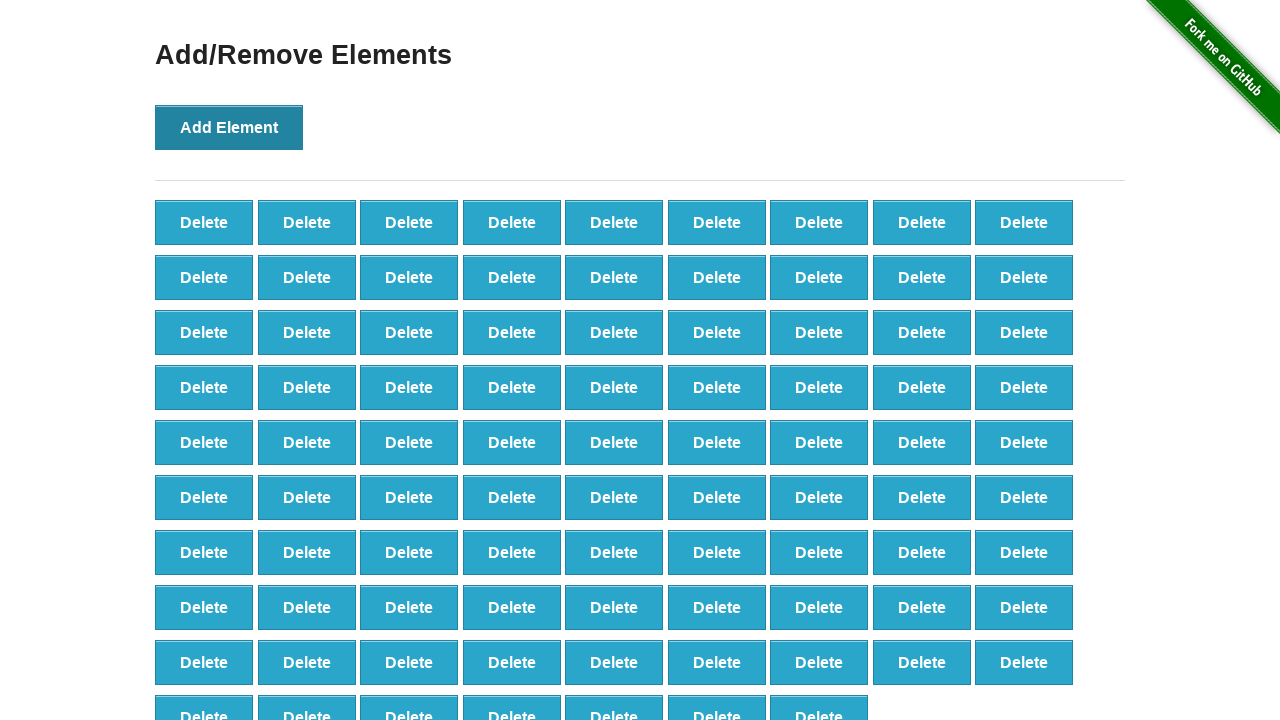

Clicked 'Add Element' button (iteration 89/100) at (229, 127) on button[onclick='addElement()']
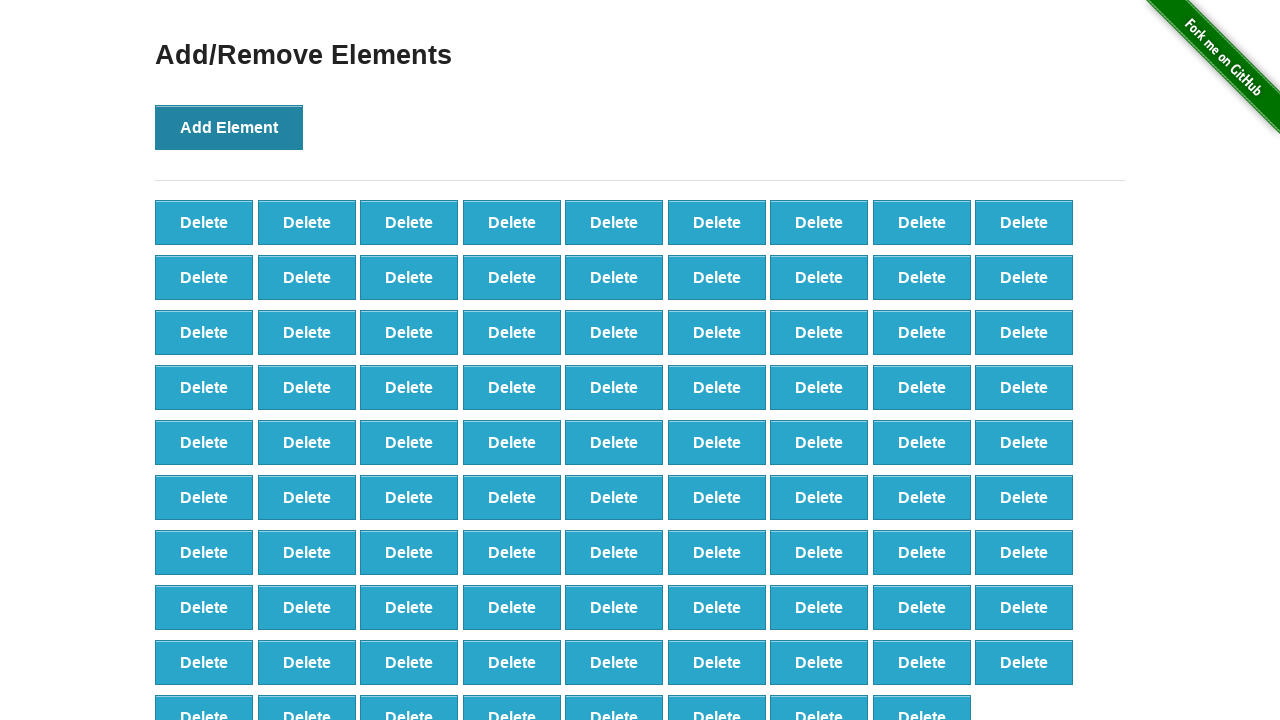

Clicked 'Add Element' button (iteration 90/100) at (229, 127) on button[onclick='addElement()']
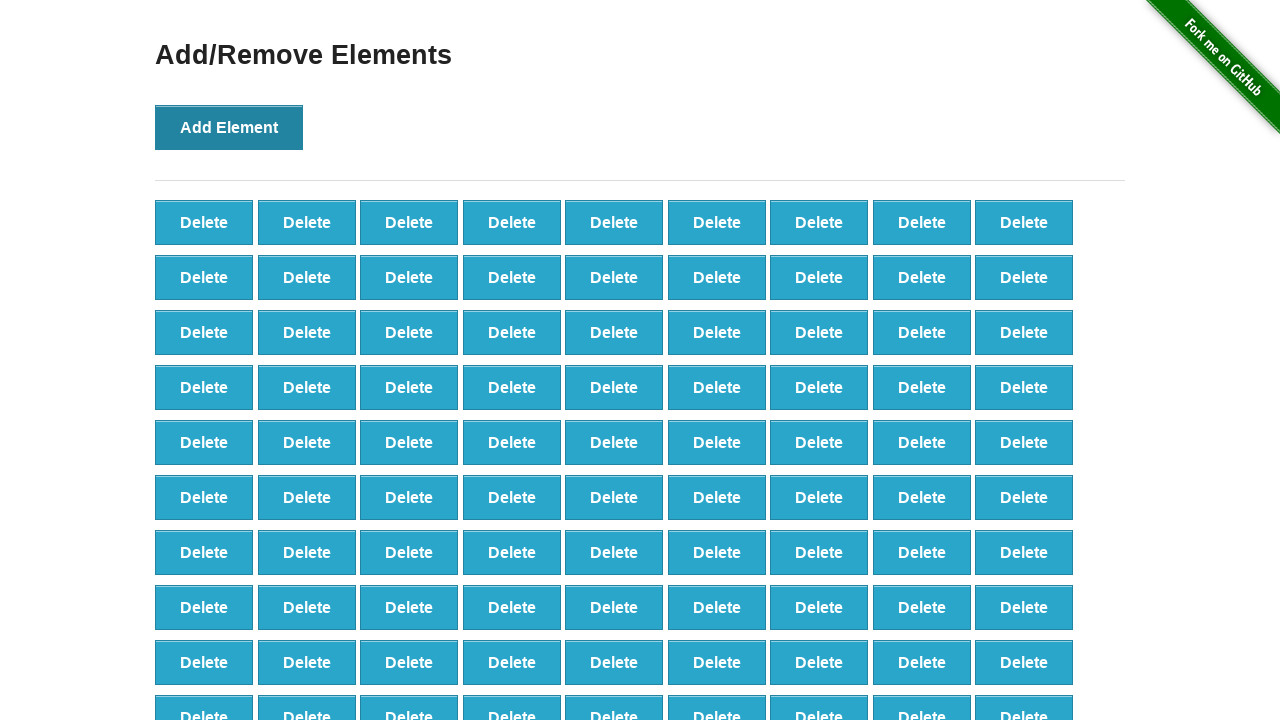

Clicked 'Add Element' button (iteration 91/100) at (229, 127) on button[onclick='addElement()']
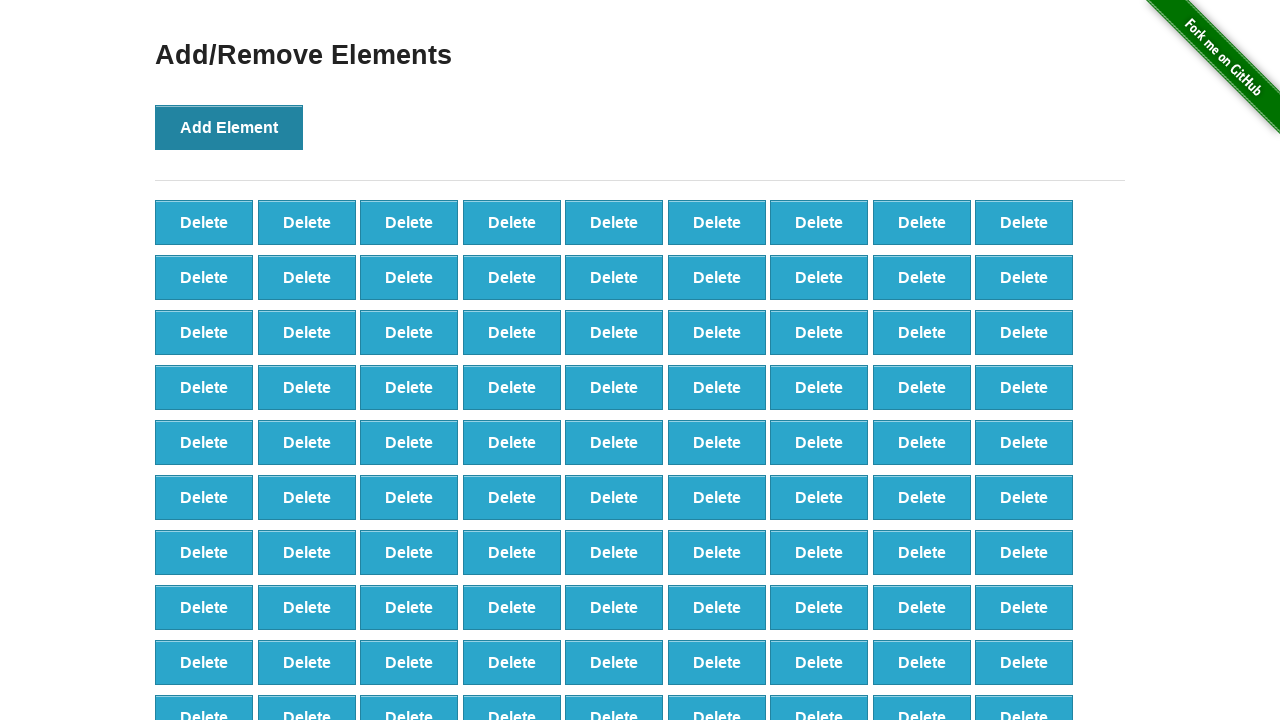

Clicked 'Add Element' button (iteration 92/100) at (229, 127) on button[onclick='addElement()']
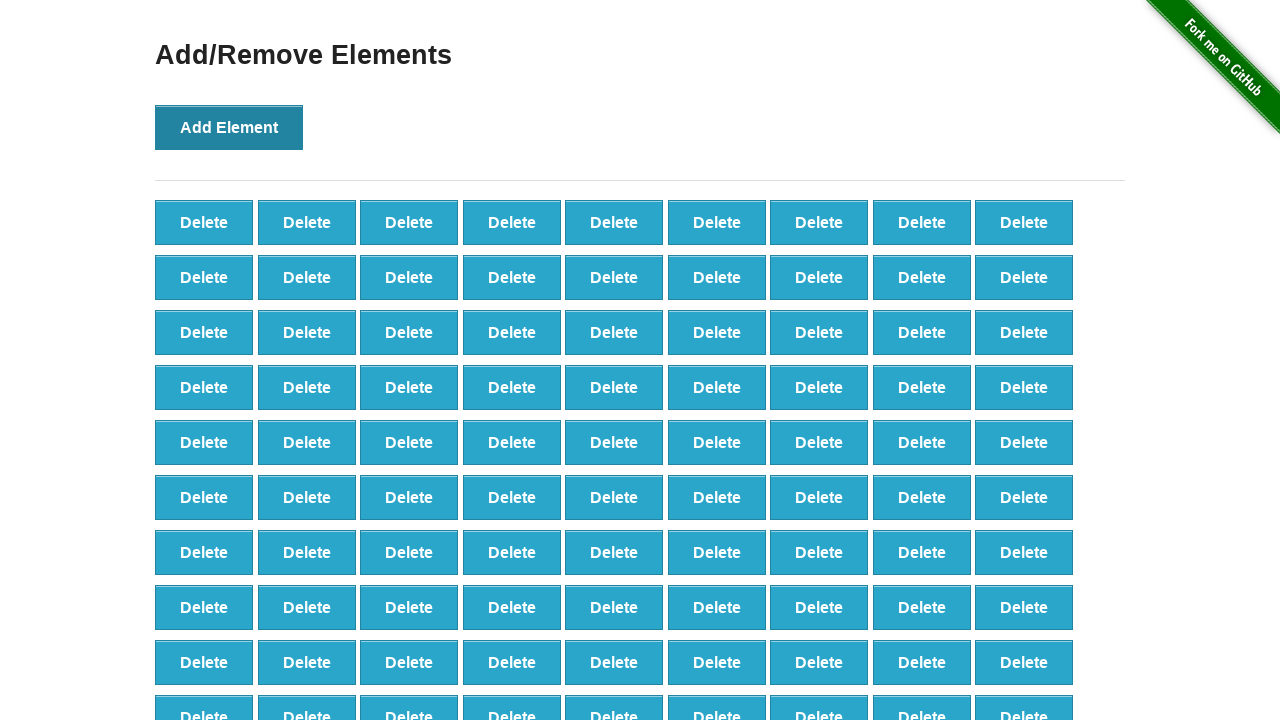

Clicked 'Add Element' button (iteration 93/100) at (229, 127) on button[onclick='addElement()']
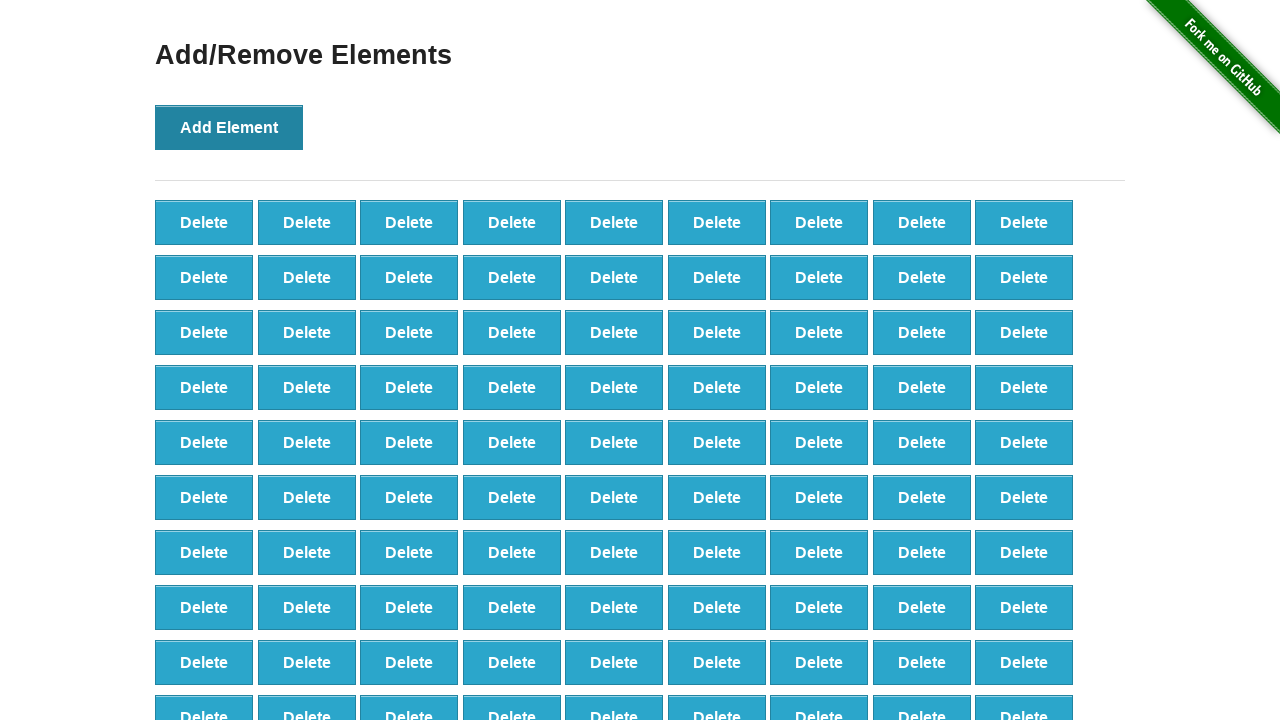

Clicked 'Add Element' button (iteration 94/100) at (229, 127) on button[onclick='addElement()']
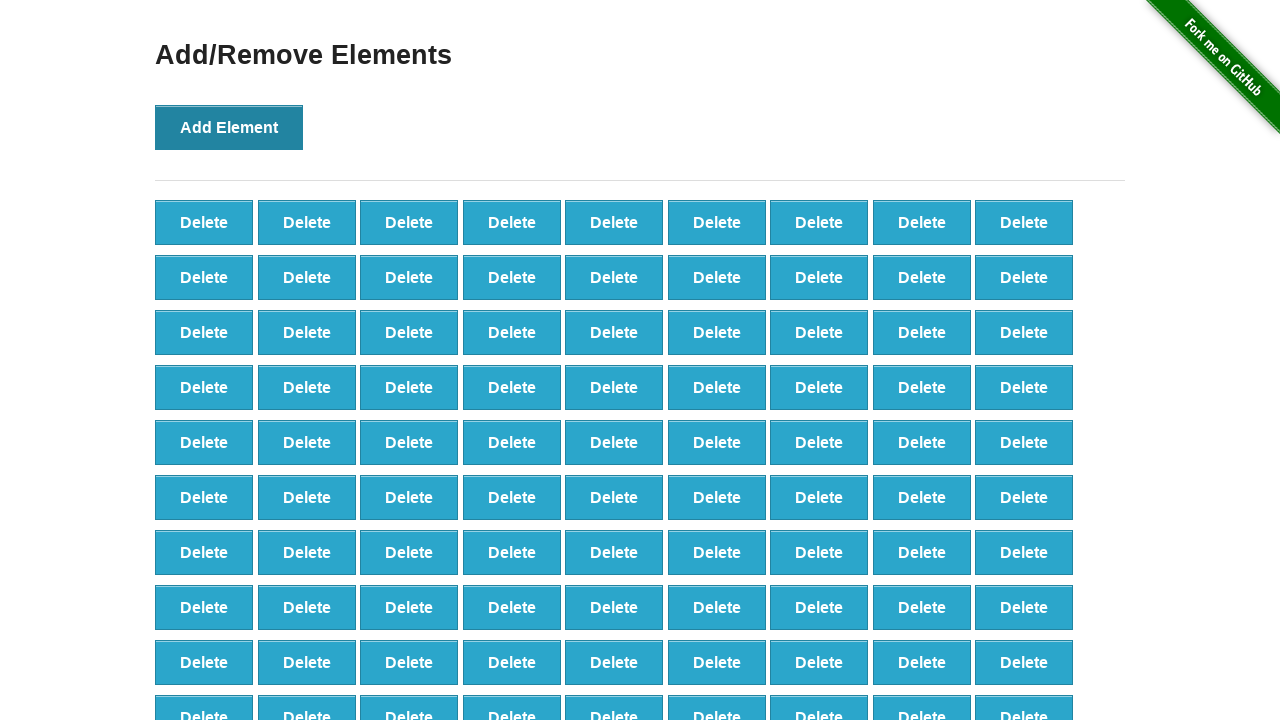

Clicked 'Add Element' button (iteration 95/100) at (229, 127) on button[onclick='addElement()']
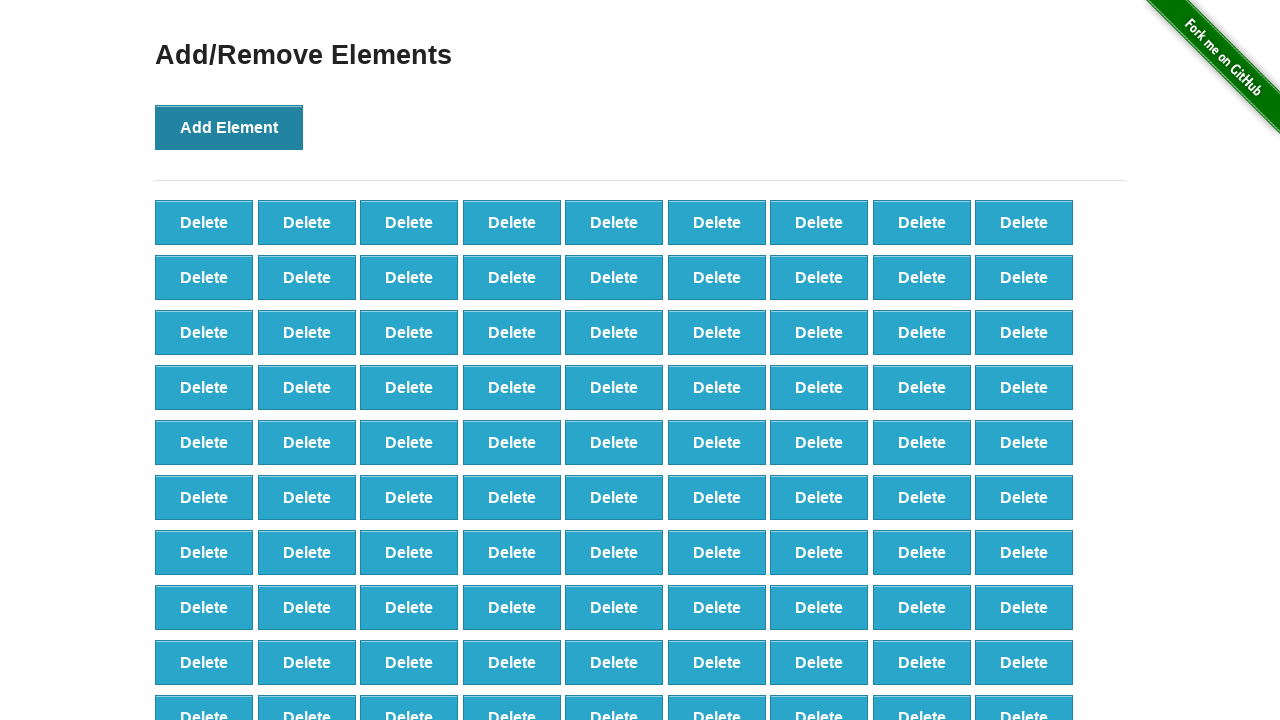

Clicked 'Add Element' button (iteration 96/100) at (229, 127) on button[onclick='addElement()']
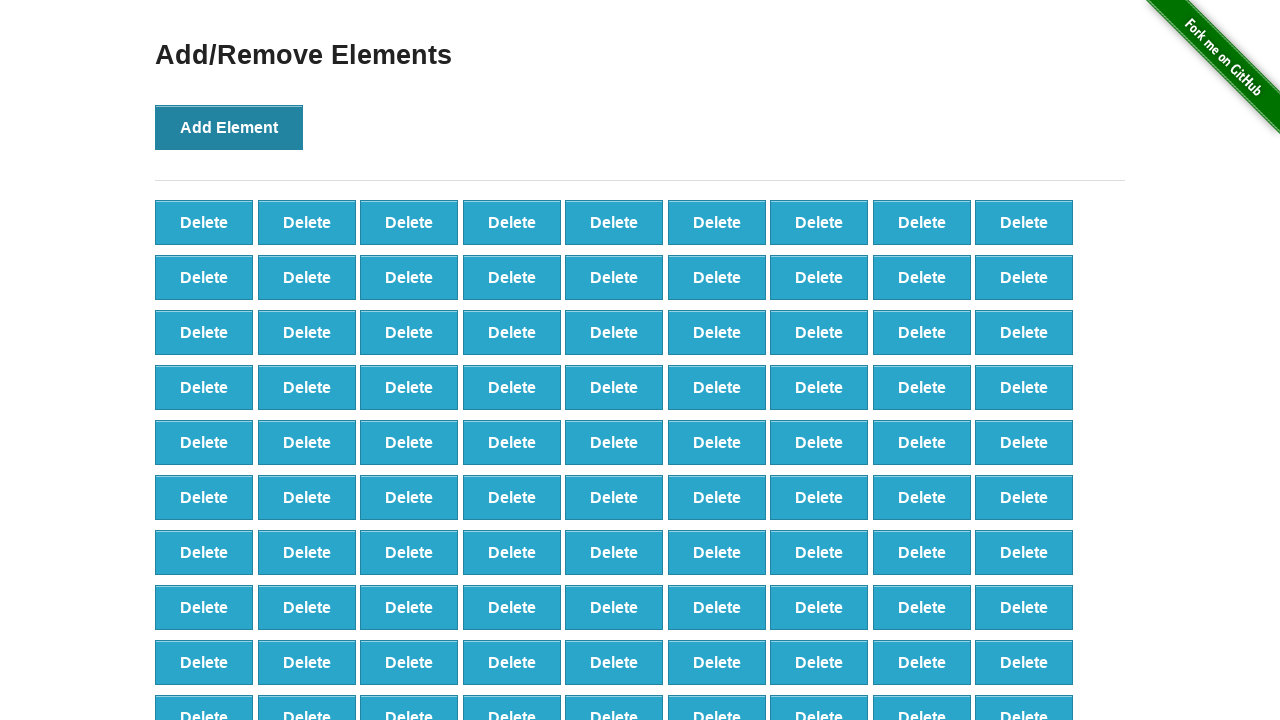

Clicked 'Add Element' button (iteration 97/100) at (229, 127) on button[onclick='addElement()']
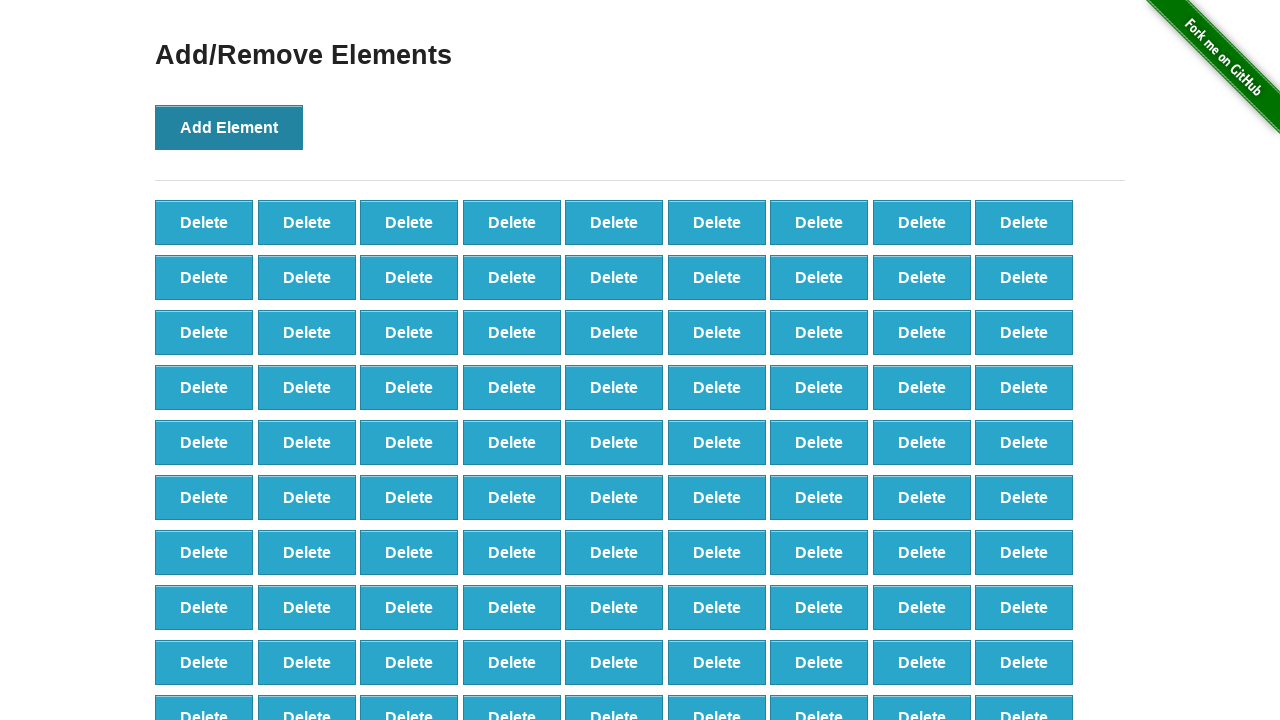

Clicked 'Add Element' button (iteration 98/100) at (229, 127) on button[onclick='addElement()']
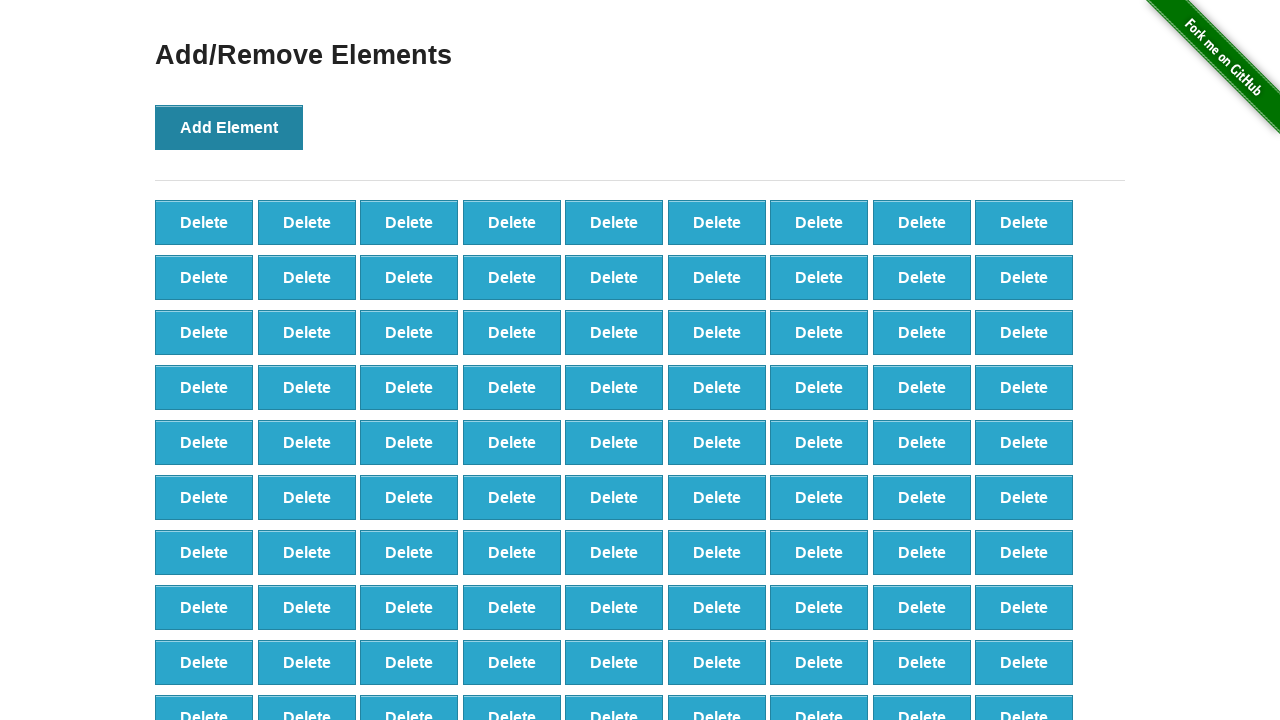

Clicked 'Add Element' button (iteration 99/100) at (229, 127) on button[onclick='addElement()']
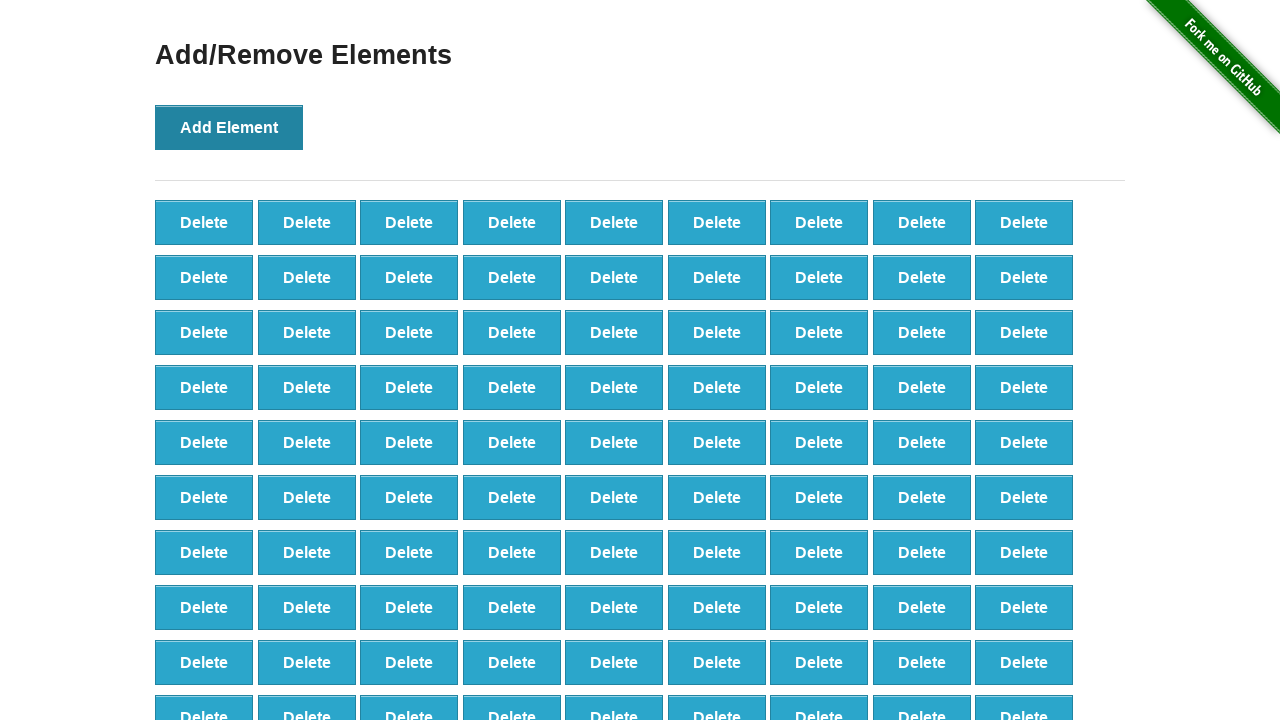

Clicked 'Add Element' button (iteration 100/100) at (229, 127) on button[onclick='addElement()']
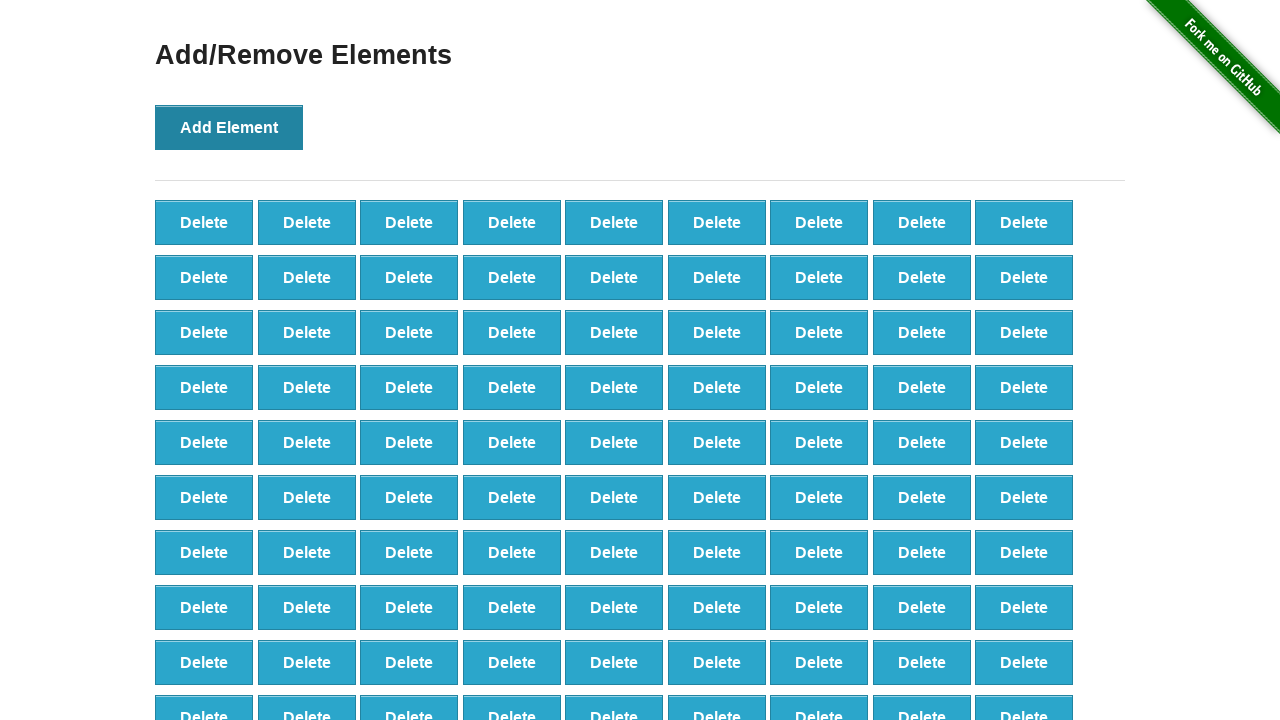

Retrieved initial delete button count: 100
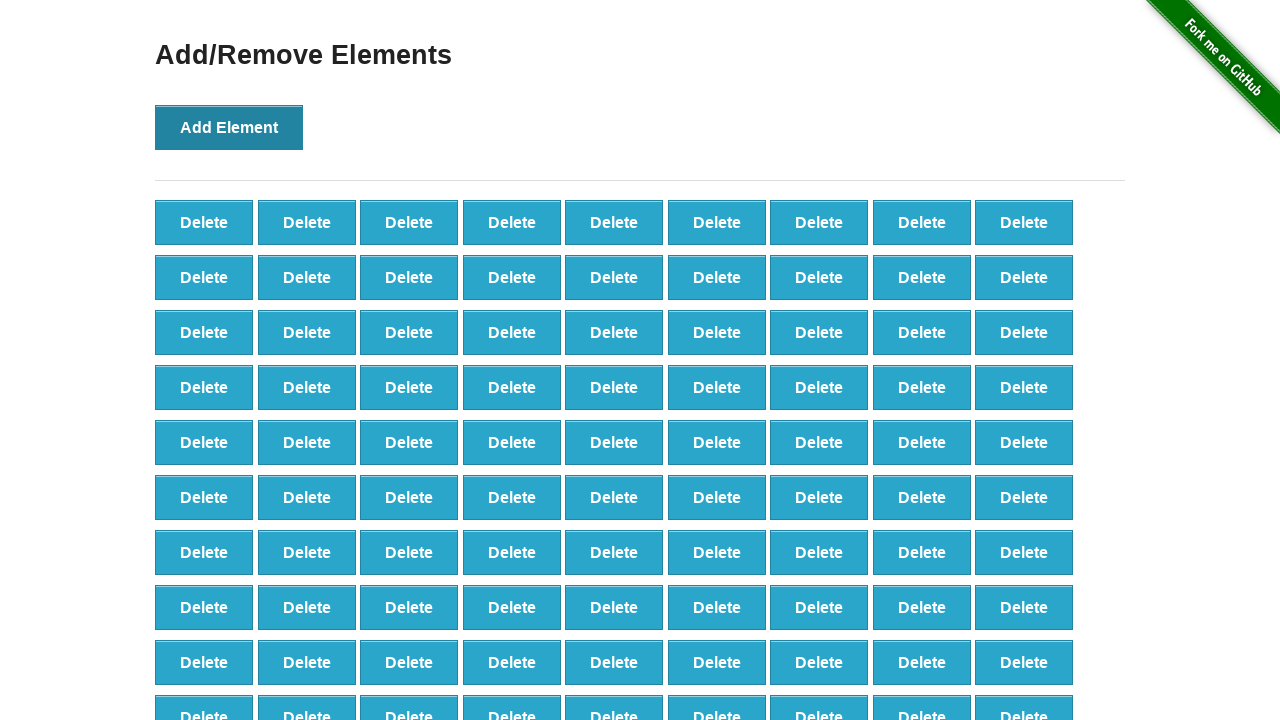

Clicked delete button (iteration 1/40) at (204, 222) on button[onclick='deleteElement()'] >> nth=0
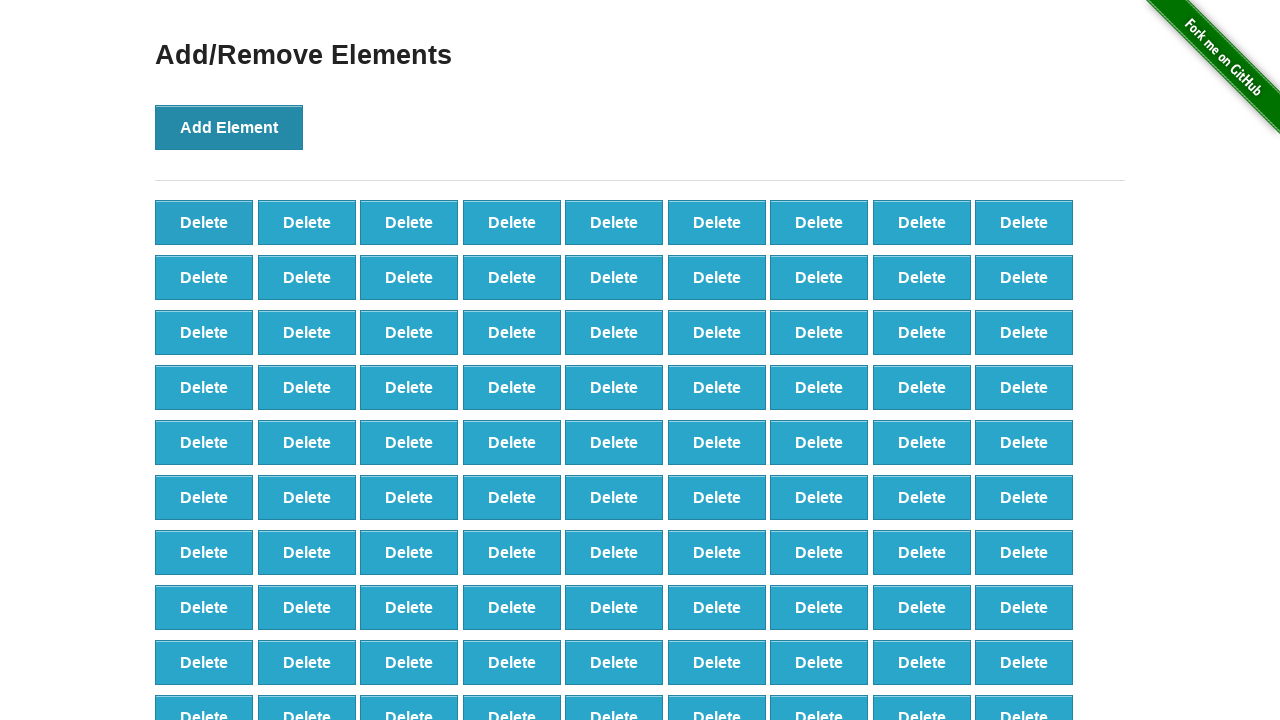

Clicked delete button (iteration 2/40) at (204, 222) on button[onclick='deleteElement()'] >> nth=0
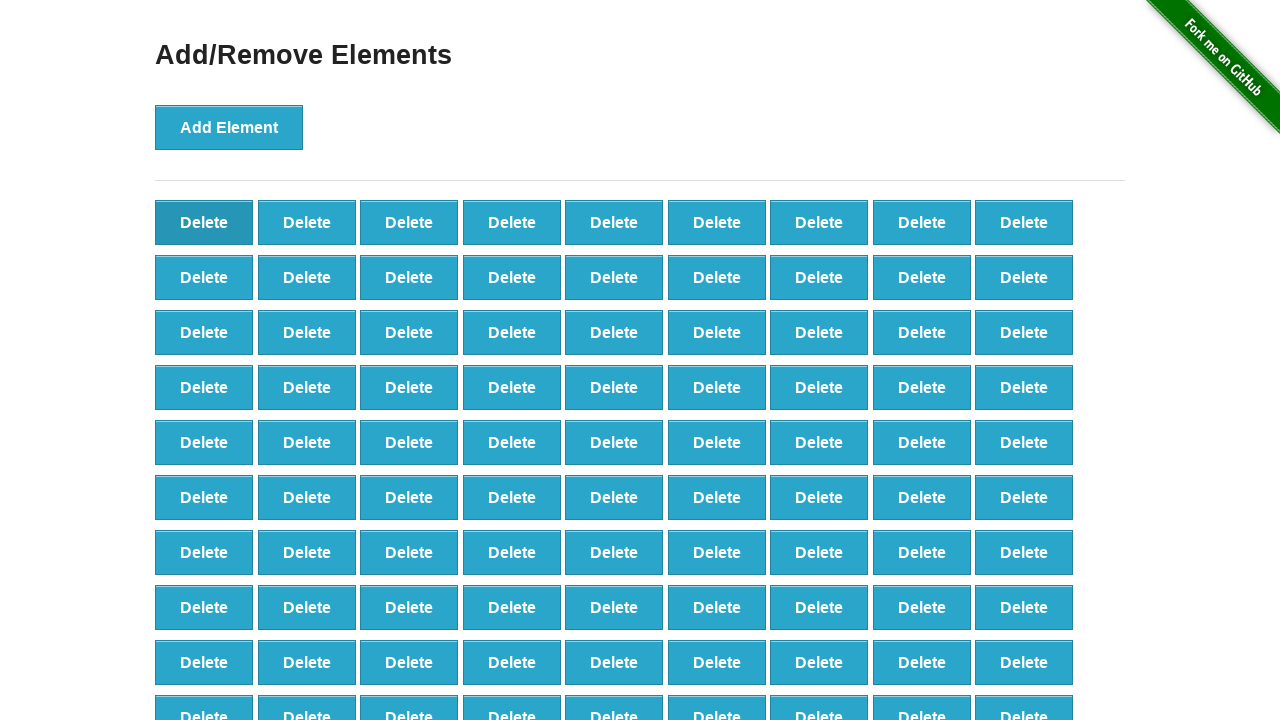

Clicked delete button (iteration 3/40) at (204, 222) on button[onclick='deleteElement()'] >> nth=0
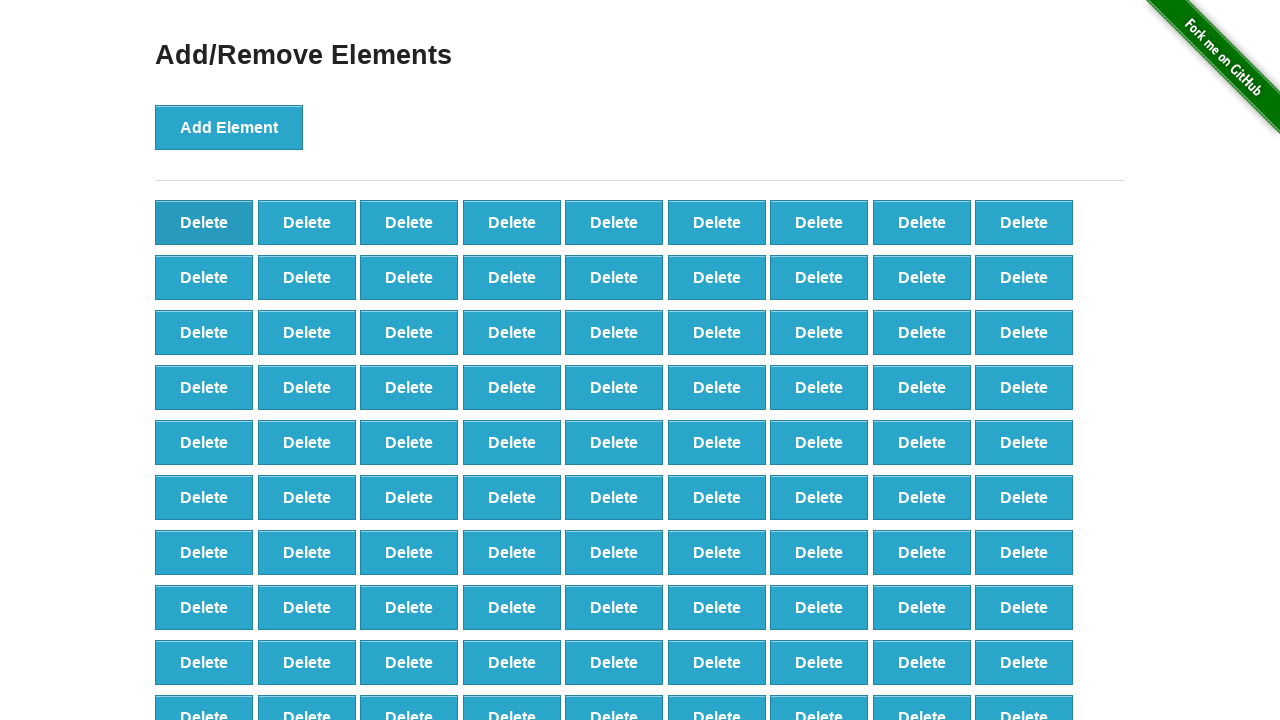

Clicked delete button (iteration 4/40) at (204, 222) on button[onclick='deleteElement()'] >> nth=0
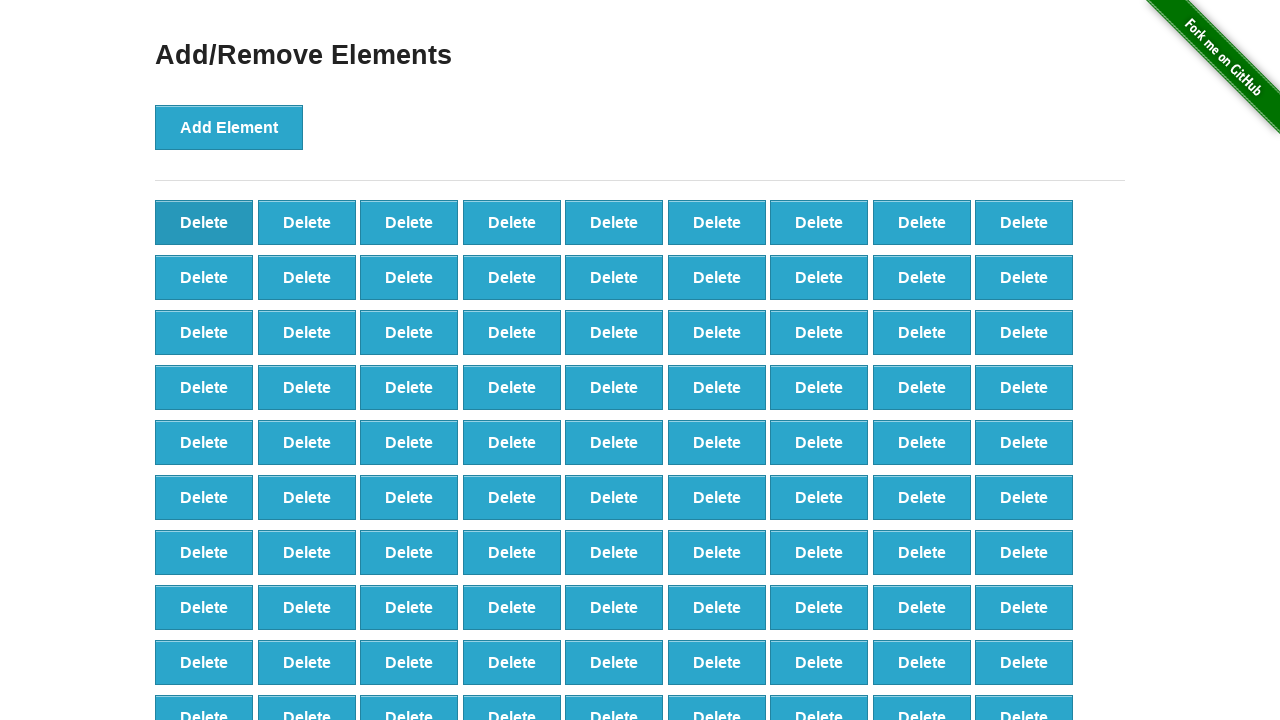

Clicked delete button (iteration 5/40) at (204, 222) on button[onclick='deleteElement()'] >> nth=0
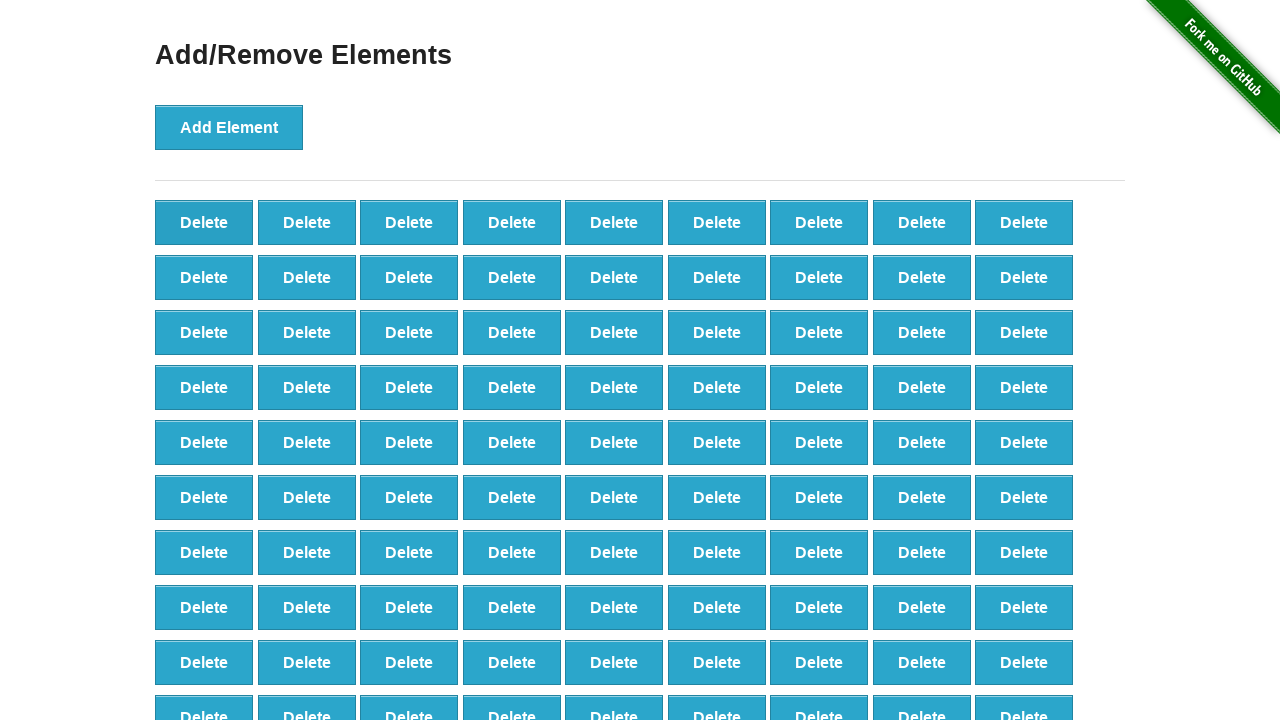

Clicked delete button (iteration 6/40) at (204, 222) on button[onclick='deleteElement()'] >> nth=0
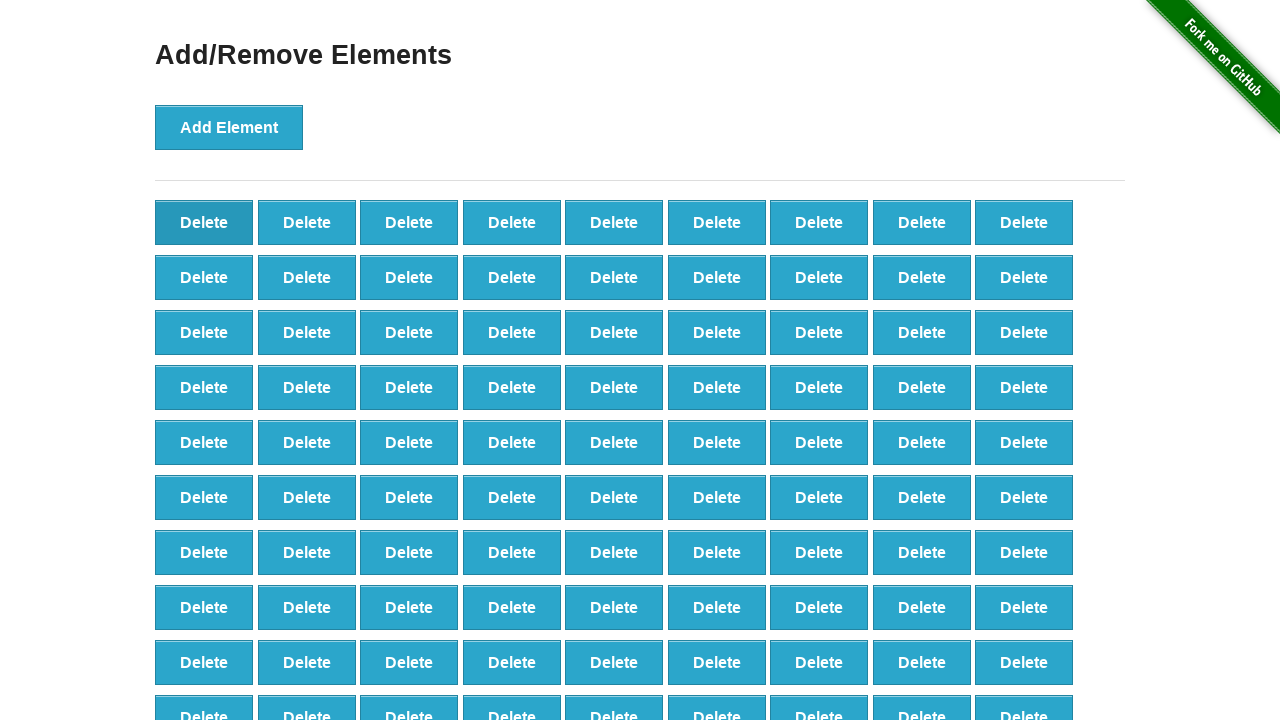

Clicked delete button (iteration 7/40) at (204, 222) on button[onclick='deleteElement()'] >> nth=0
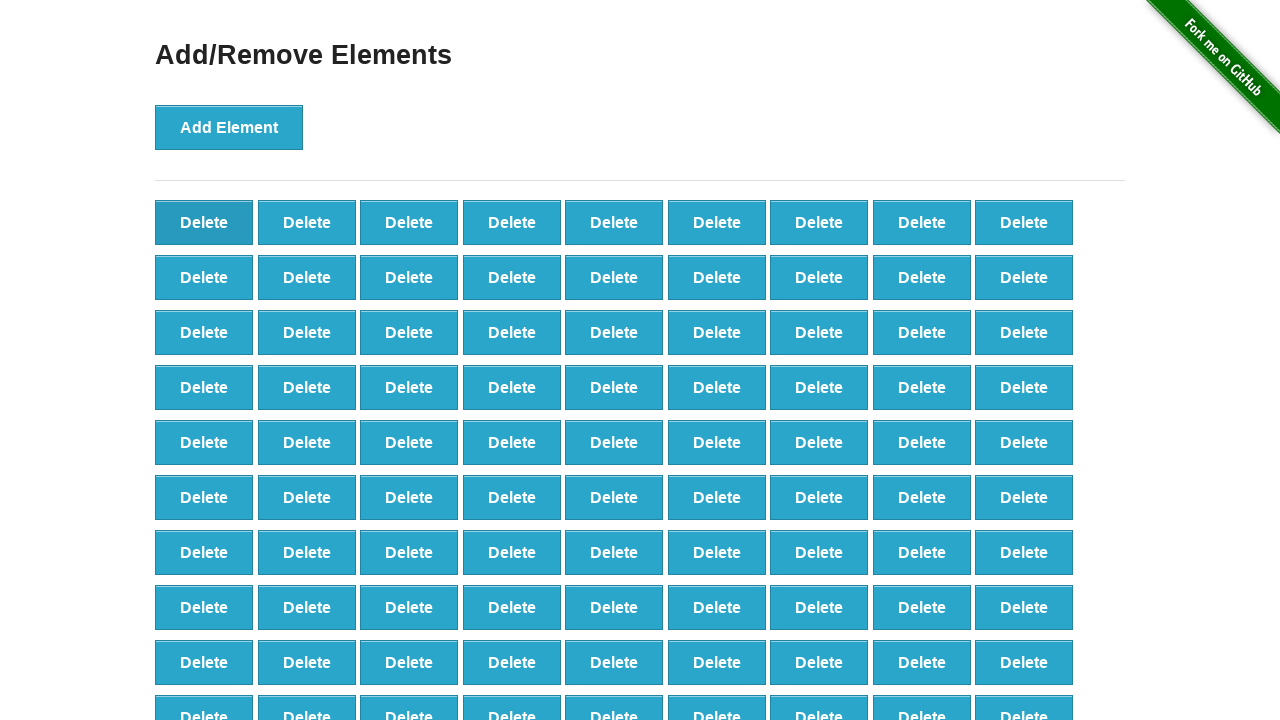

Clicked delete button (iteration 8/40) at (204, 222) on button[onclick='deleteElement()'] >> nth=0
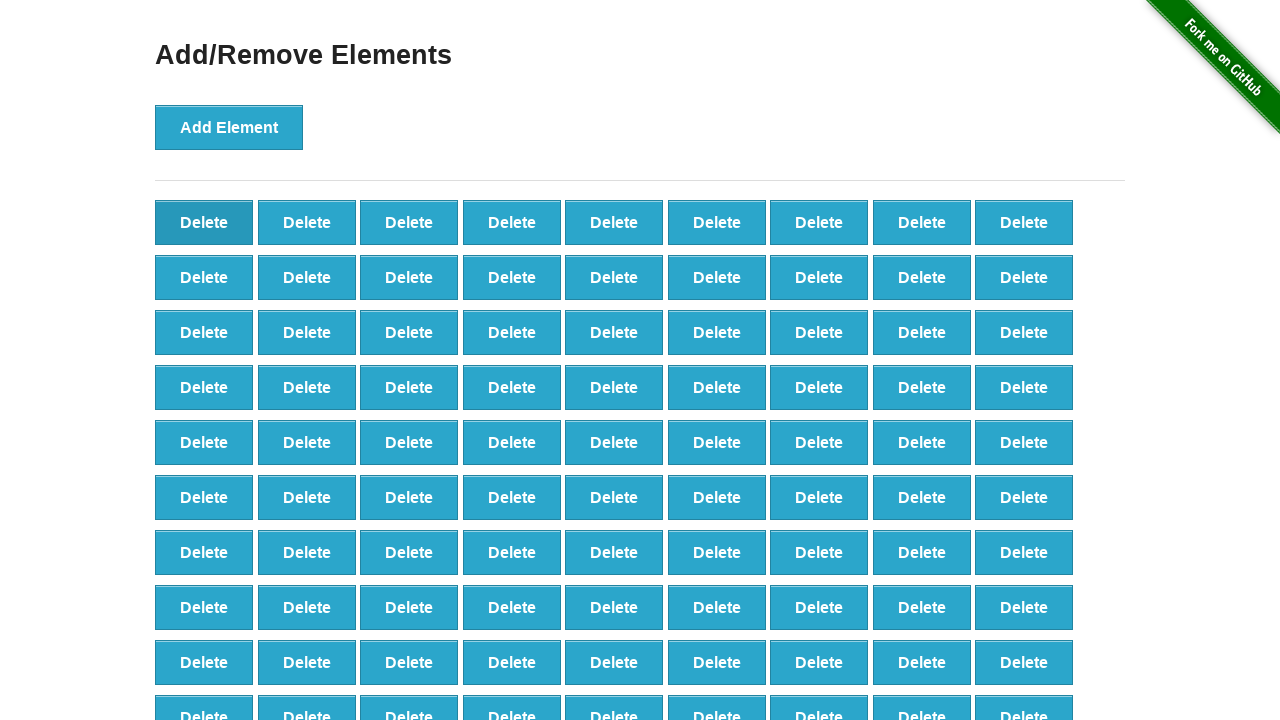

Clicked delete button (iteration 9/40) at (204, 222) on button[onclick='deleteElement()'] >> nth=0
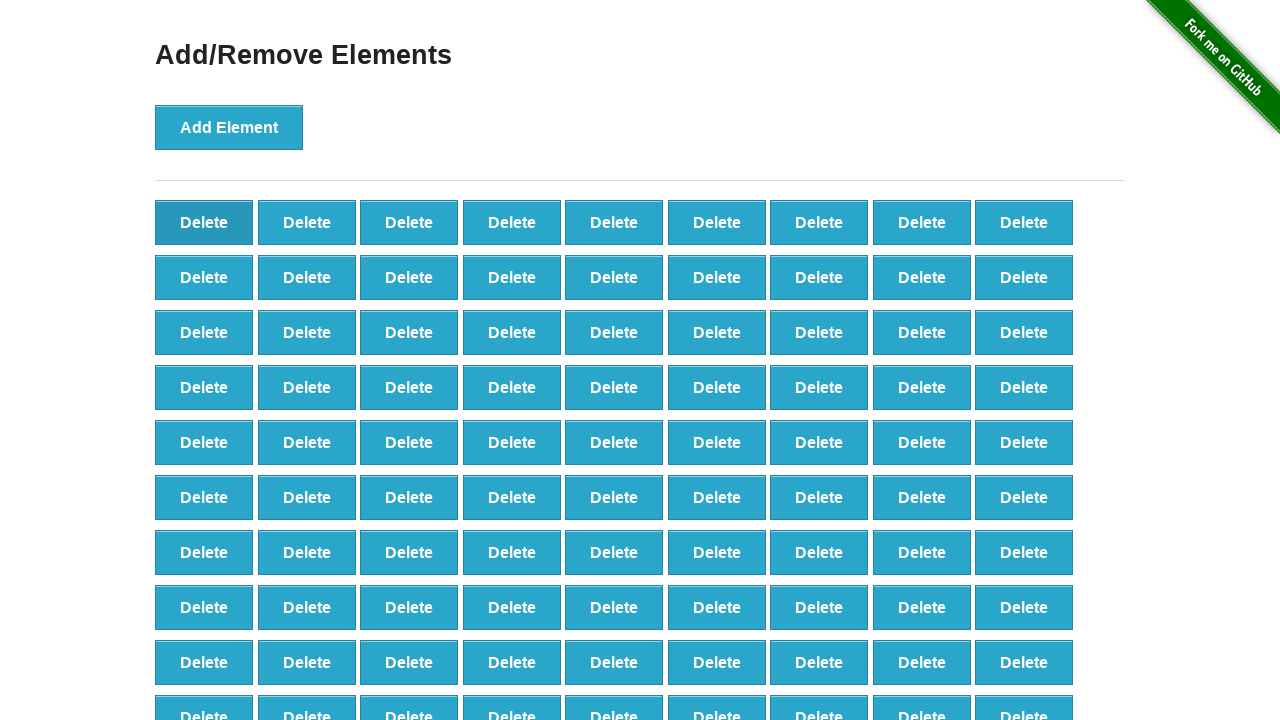

Clicked delete button (iteration 10/40) at (204, 222) on button[onclick='deleteElement()'] >> nth=0
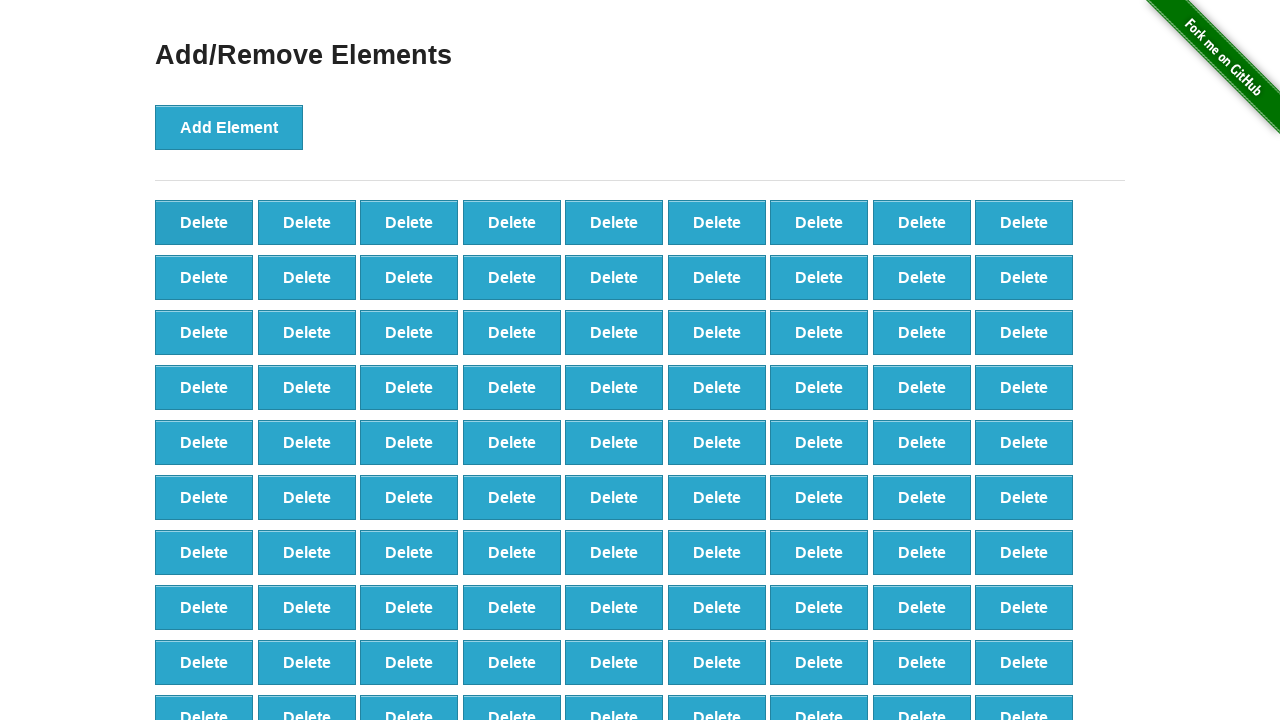

Clicked delete button (iteration 11/40) at (204, 222) on button[onclick='deleteElement()'] >> nth=0
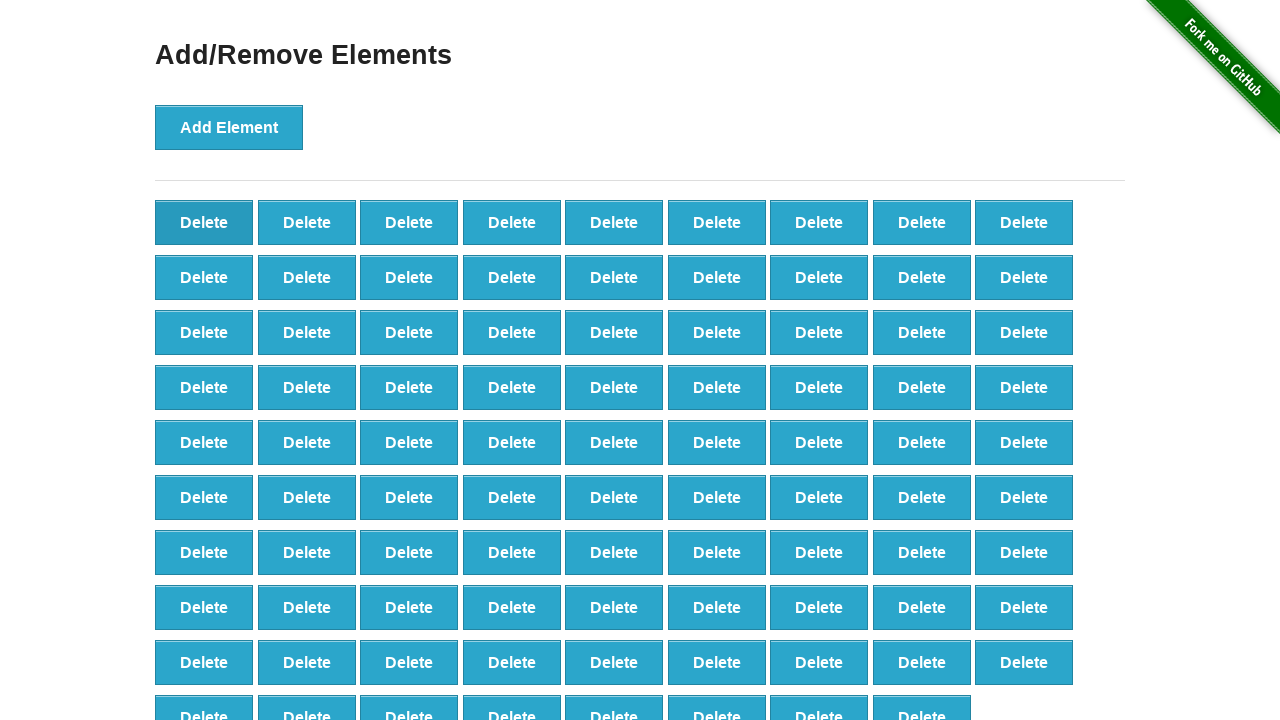

Clicked delete button (iteration 12/40) at (204, 222) on button[onclick='deleteElement()'] >> nth=0
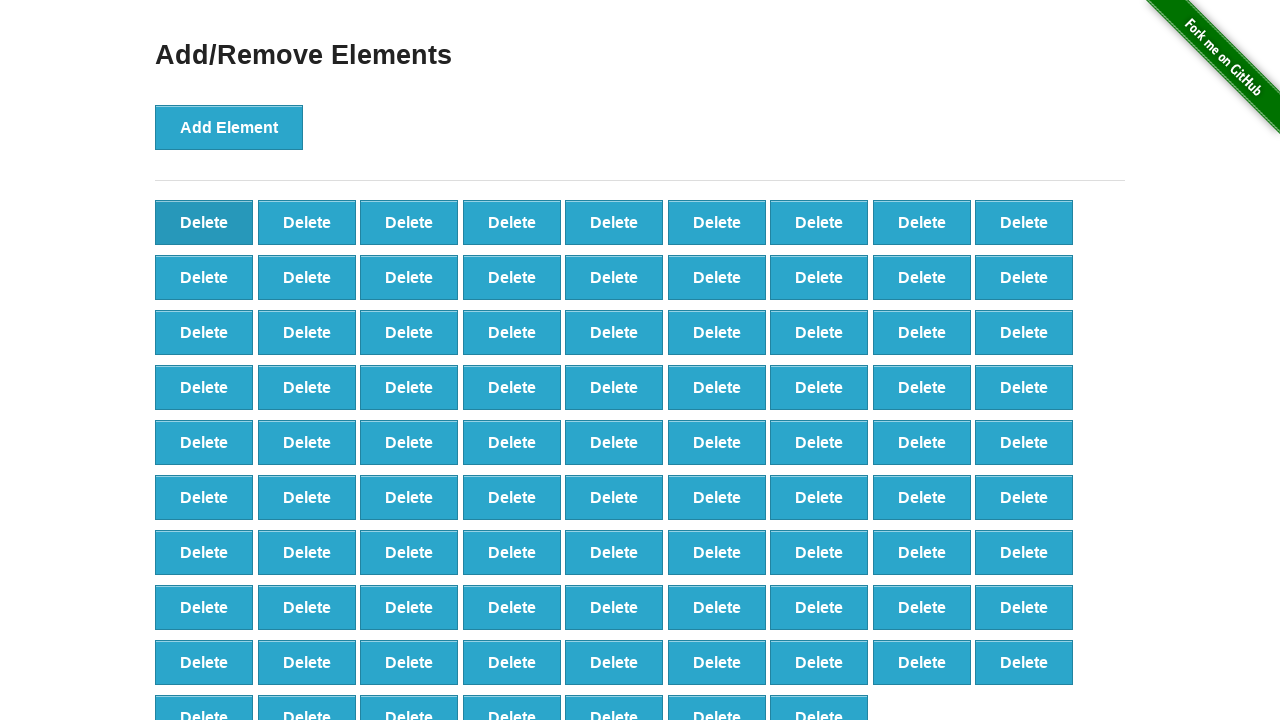

Clicked delete button (iteration 13/40) at (204, 222) on button[onclick='deleteElement()'] >> nth=0
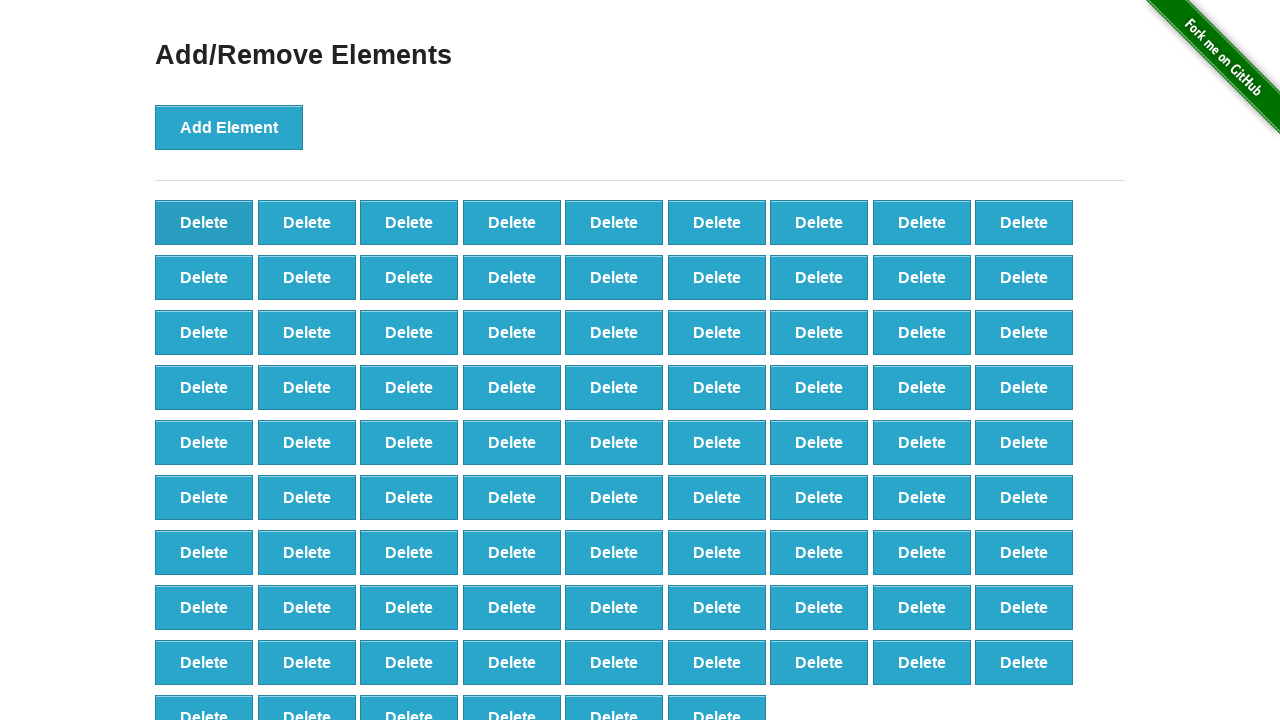

Clicked delete button (iteration 14/40) at (204, 222) on button[onclick='deleteElement()'] >> nth=0
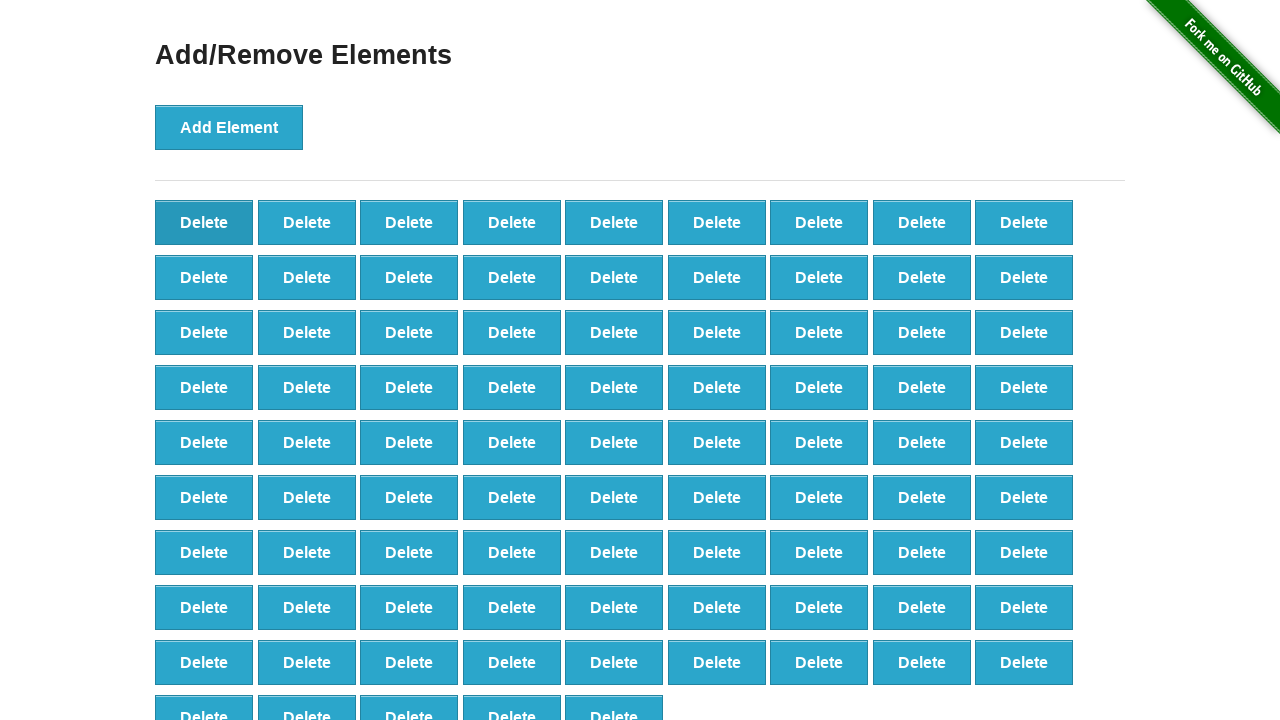

Clicked delete button (iteration 15/40) at (204, 222) on button[onclick='deleteElement()'] >> nth=0
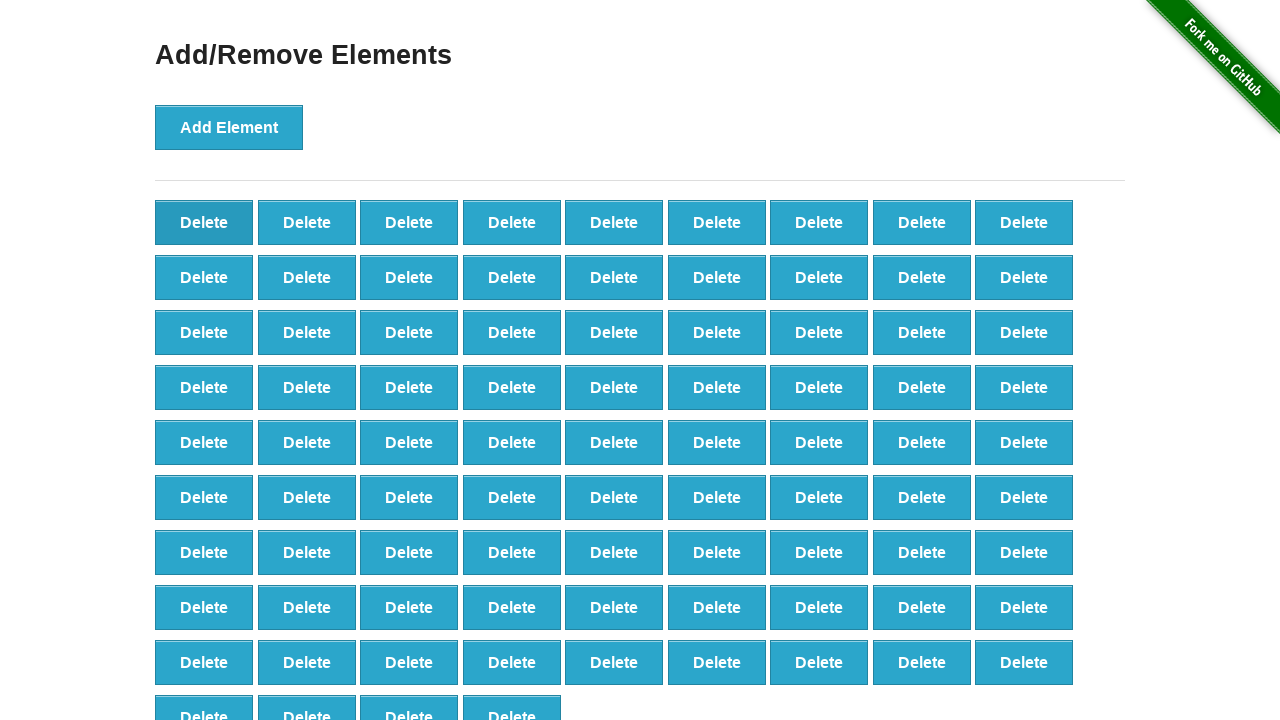

Clicked delete button (iteration 16/40) at (204, 222) on button[onclick='deleteElement()'] >> nth=0
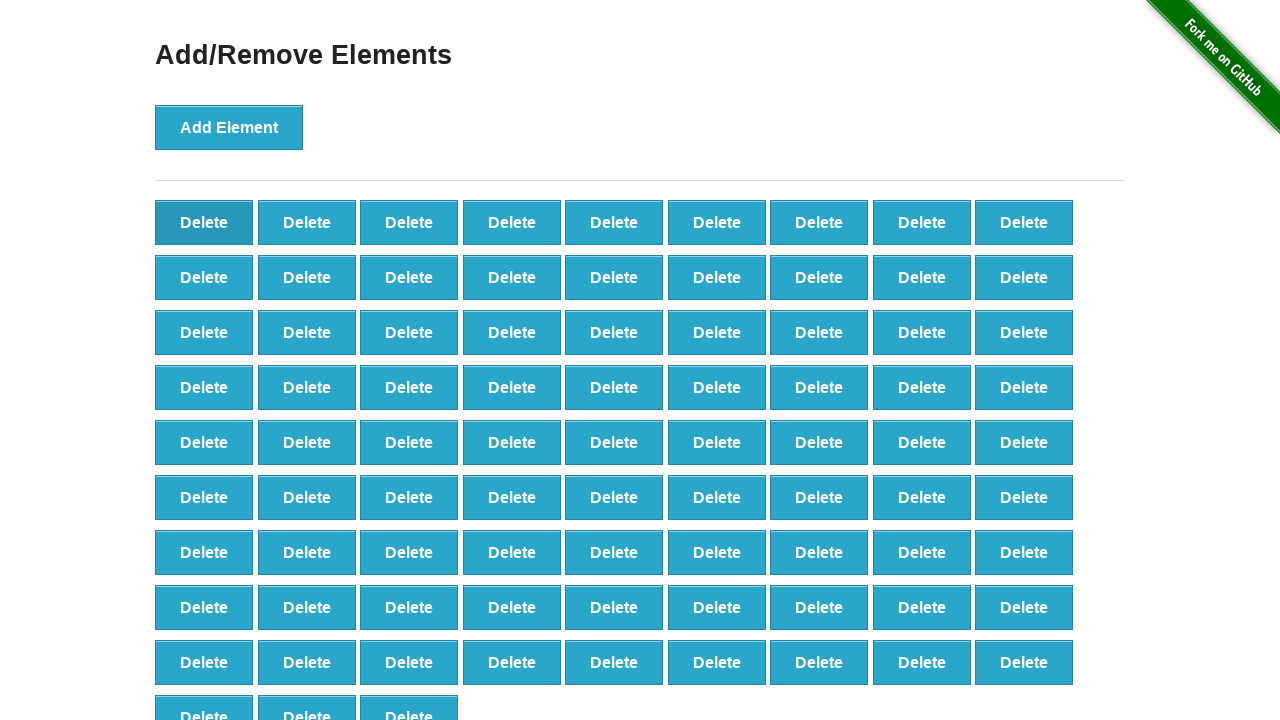

Clicked delete button (iteration 17/40) at (204, 222) on button[onclick='deleteElement()'] >> nth=0
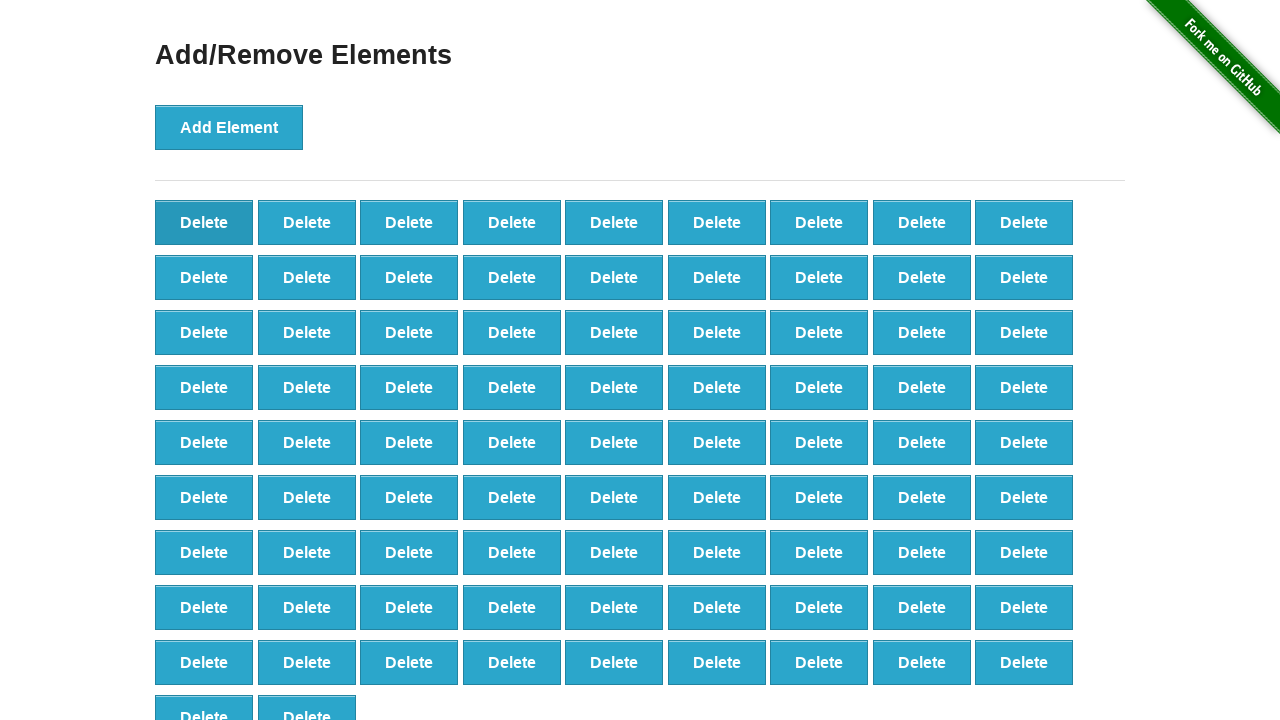

Clicked delete button (iteration 18/40) at (204, 222) on button[onclick='deleteElement()'] >> nth=0
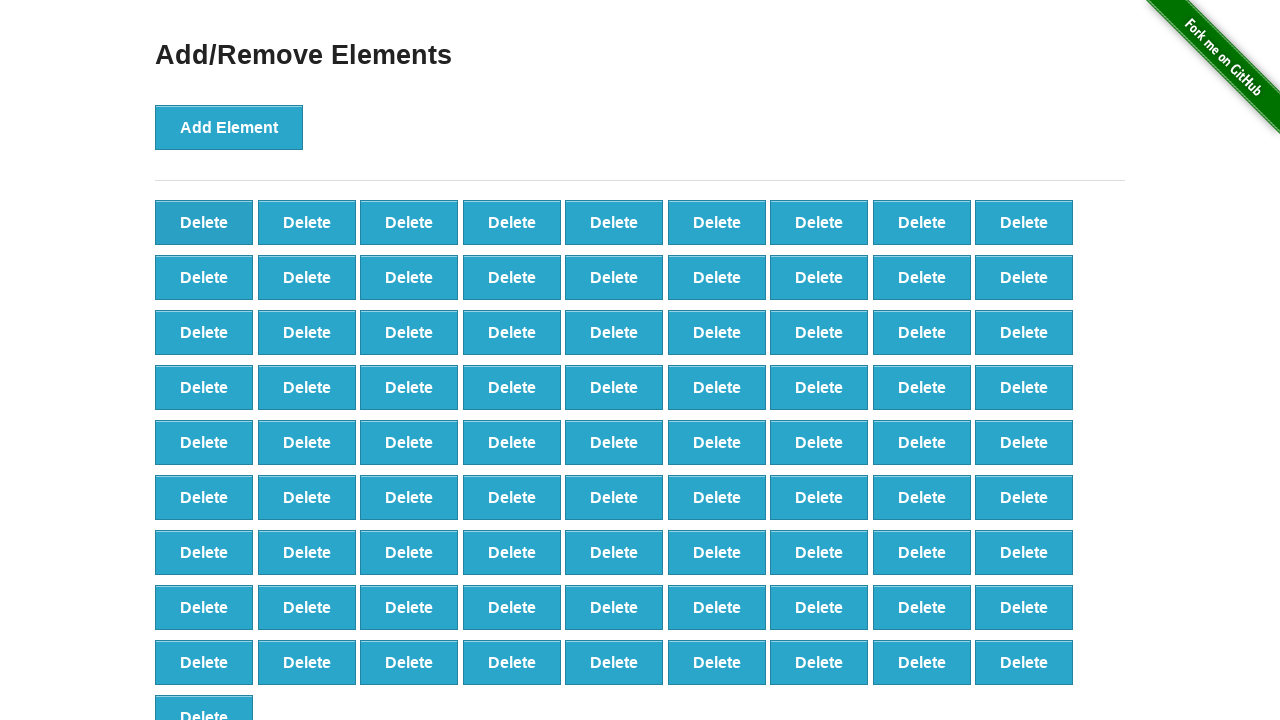

Clicked delete button (iteration 19/40) at (204, 222) on button[onclick='deleteElement()'] >> nth=0
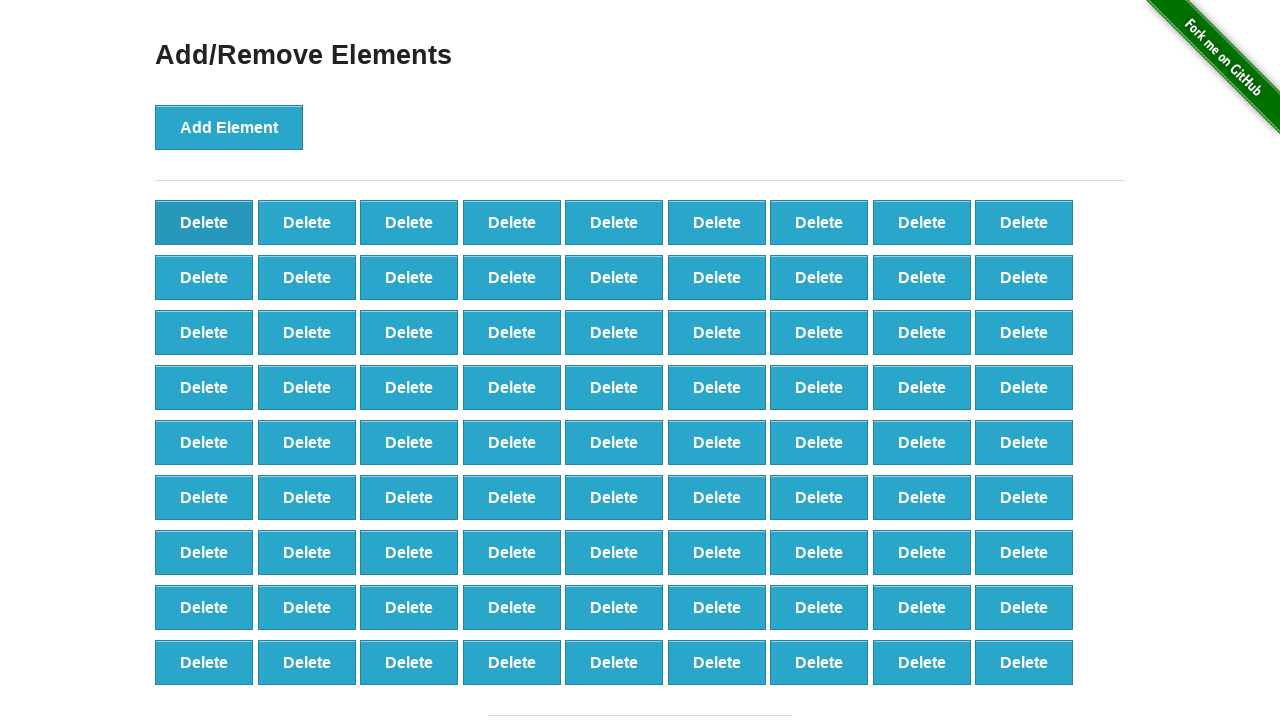

Clicked delete button (iteration 20/40) at (204, 222) on button[onclick='deleteElement()'] >> nth=0
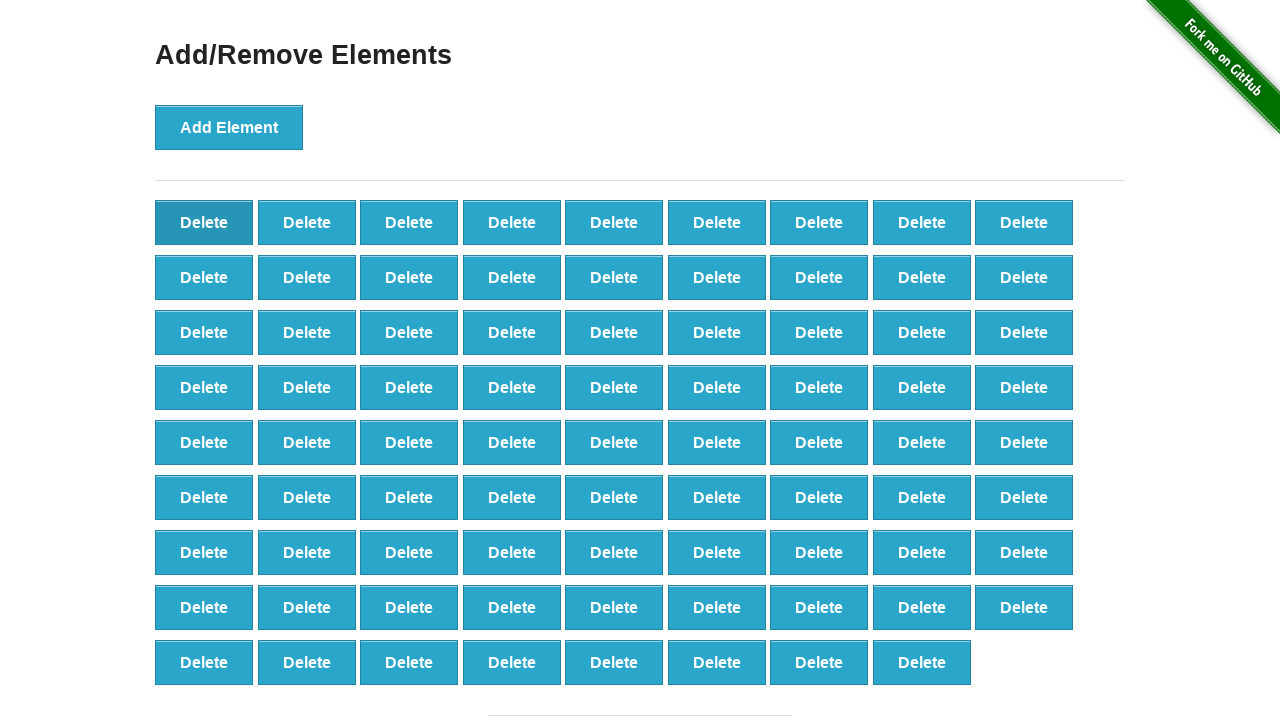

Clicked delete button (iteration 21/40) at (204, 222) on button[onclick='deleteElement()'] >> nth=0
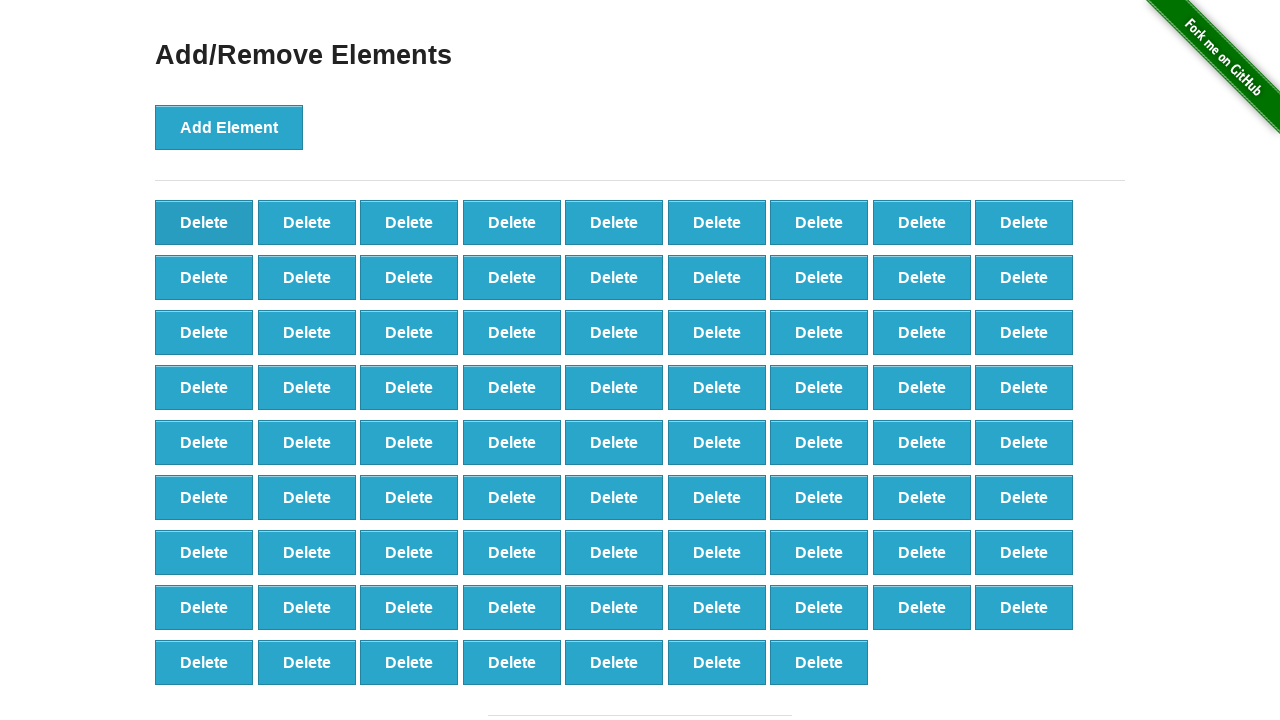

Clicked delete button (iteration 22/40) at (204, 222) on button[onclick='deleteElement()'] >> nth=0
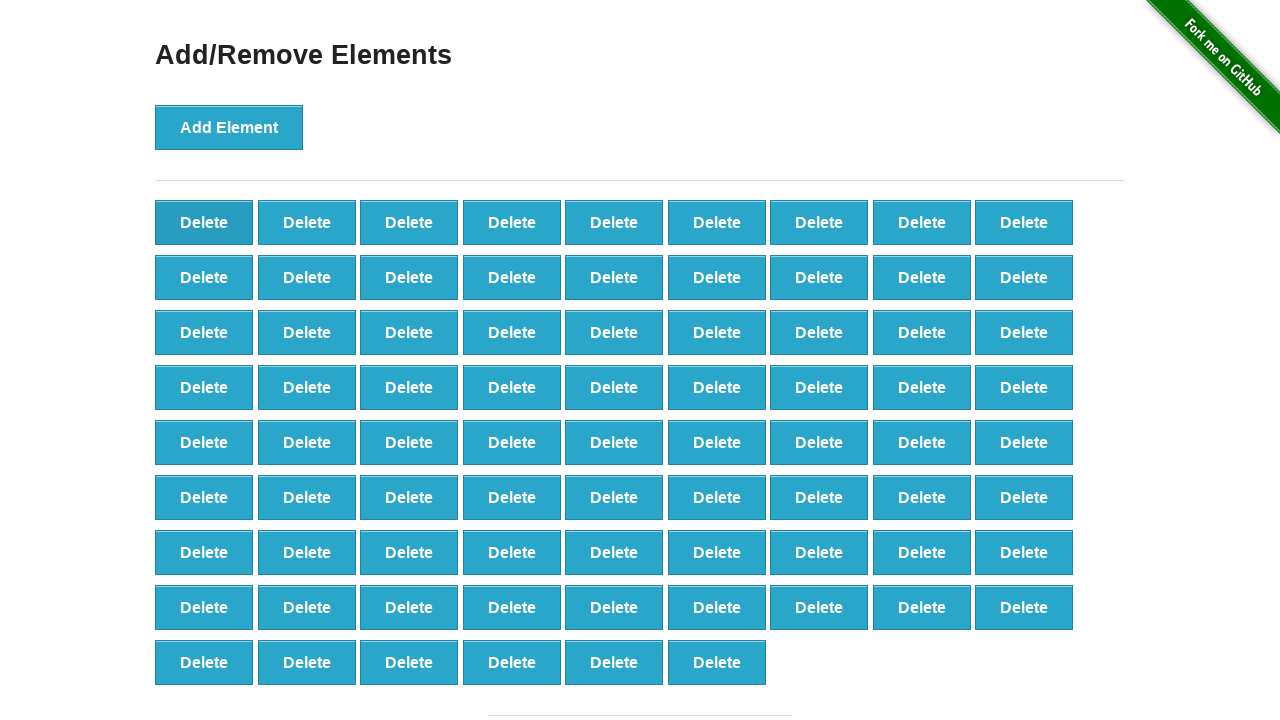

Clicked delete button (iteration 23/40) at (204, 222) on button[onclick='deleteElement()'] >> nth=0
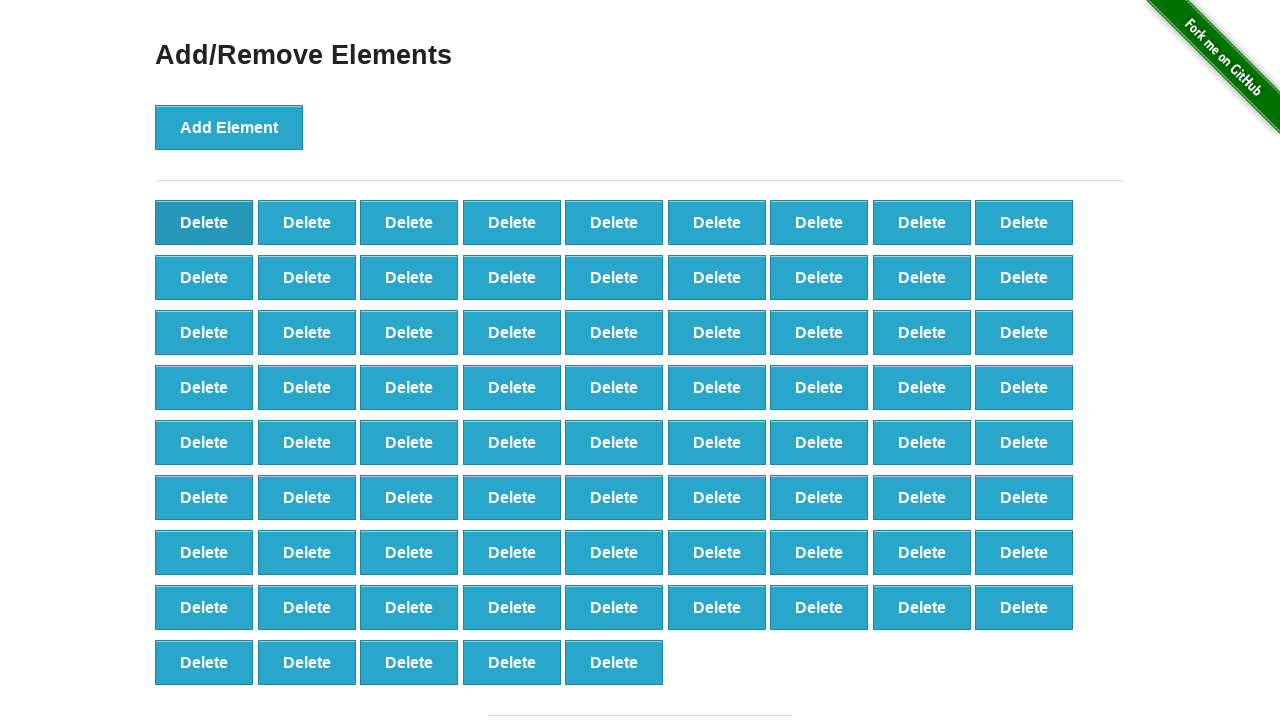

Clicked delete button (iteration 24/40) at (204, 222) on button[onclick='deleteElement()'] >> nth=0
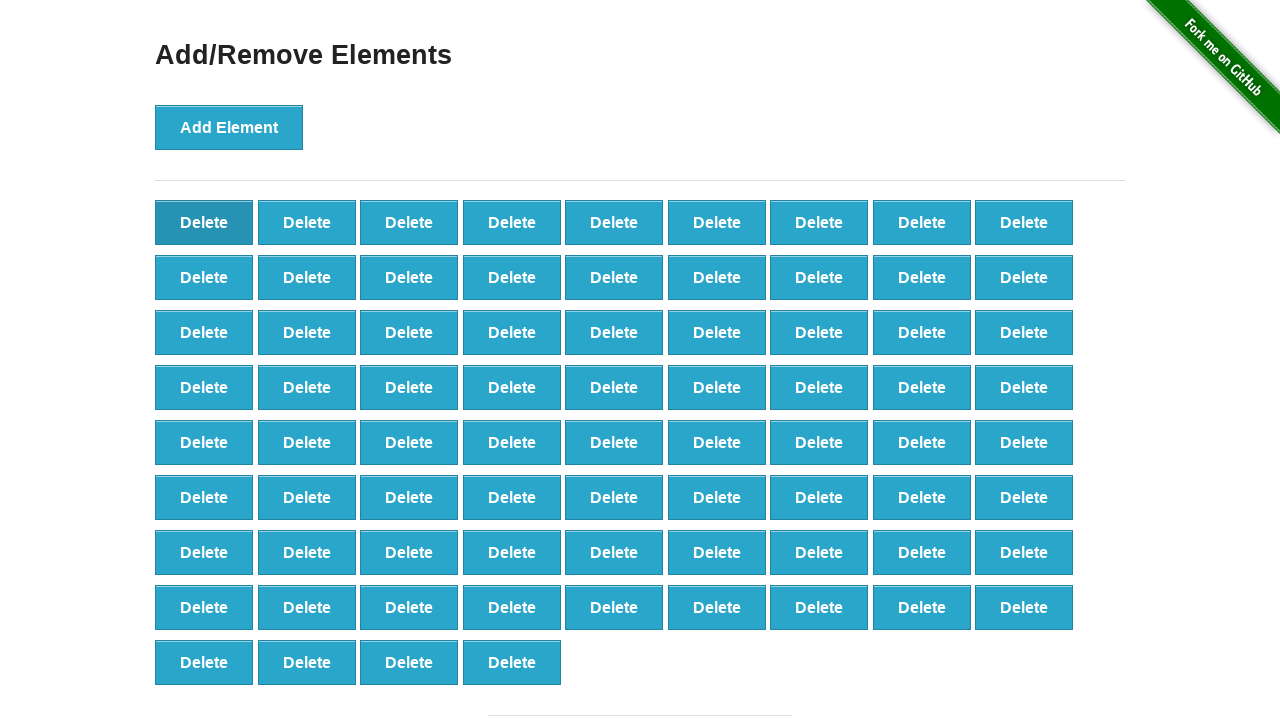

Clicked delete button (iteration 25/40) at (204, 222) on button[onclick='deleteElement()'] >> nth=0
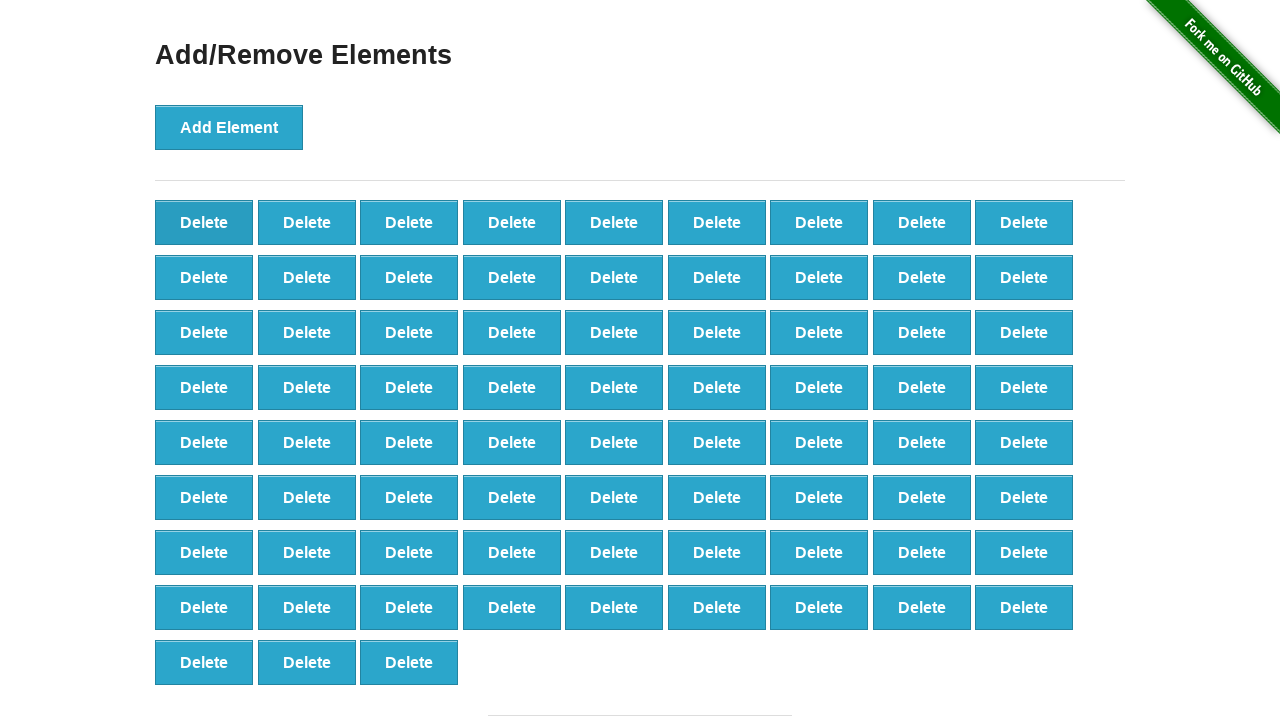

Clicked delete button (iteration 26/40) at (204, 222) on button[onclick='deleteElement()'] >> nth=0
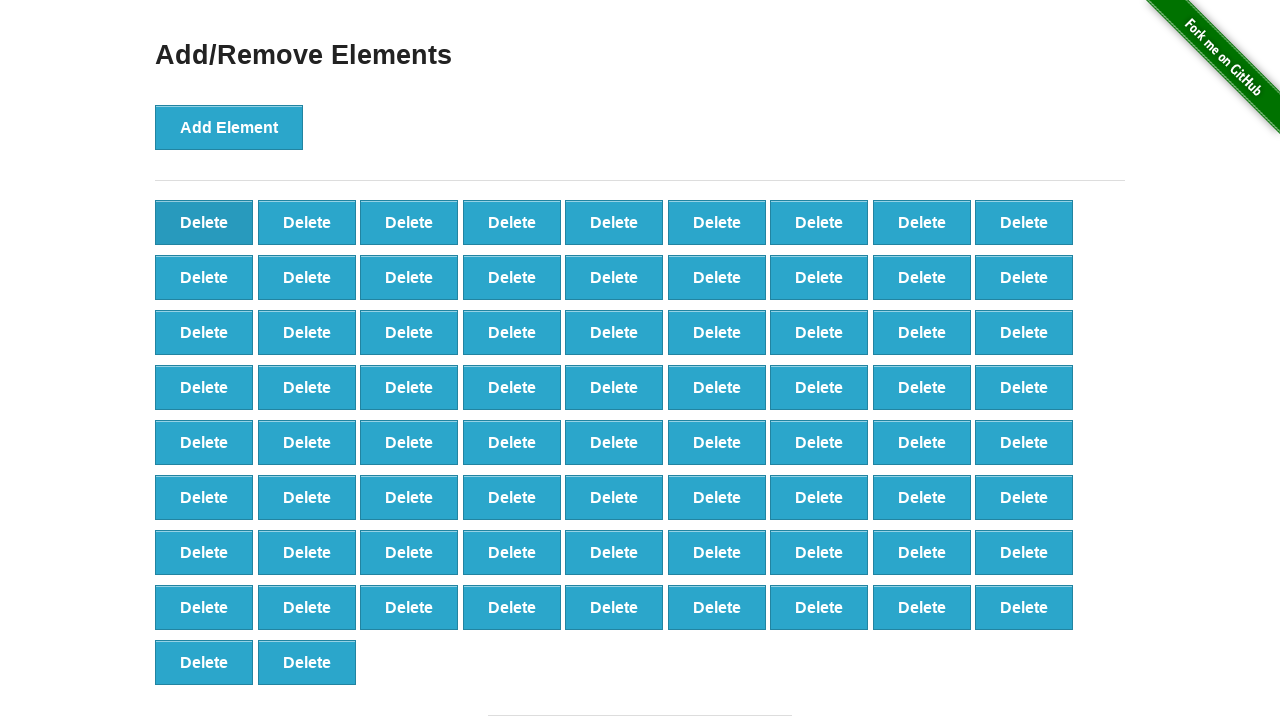

Clicked delete button (iteration 27/40) at (204, 222) on button[onclick='deleteElement()'] >> nth=0
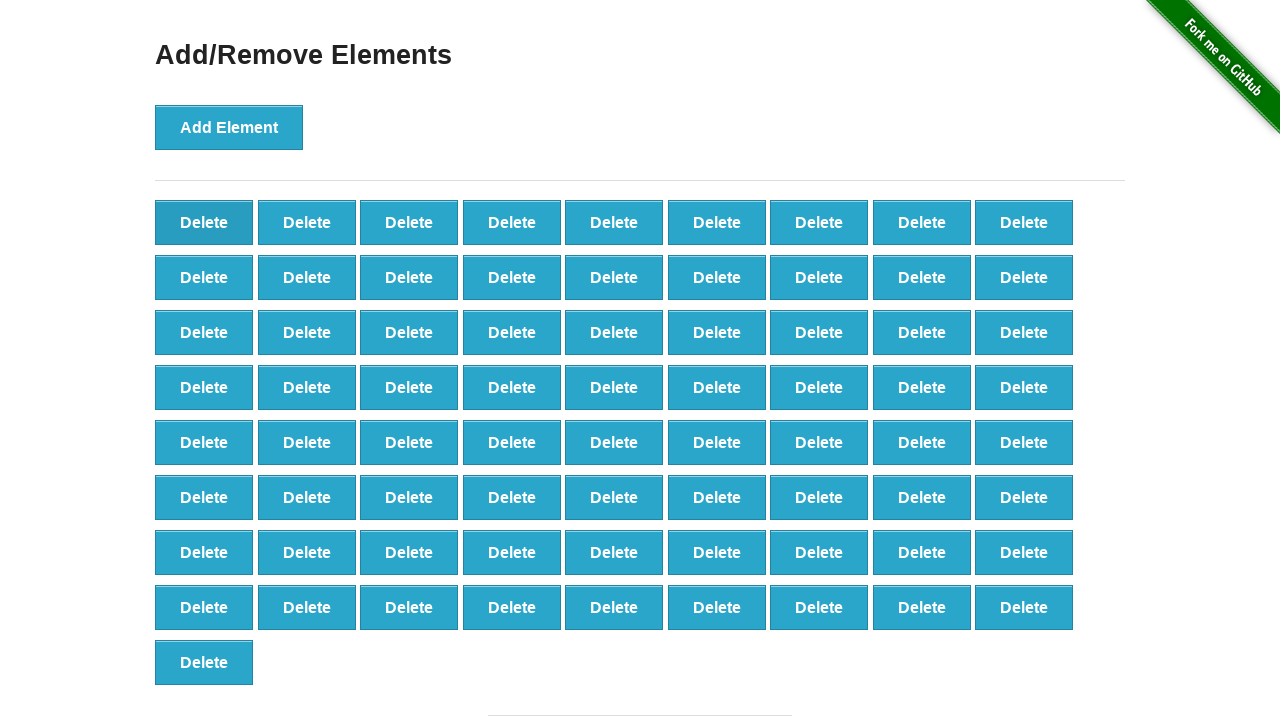

Clicked delete button (iteration 28/40) at (204, 222) on button[onclick='deleteElement()'] >> nth=0
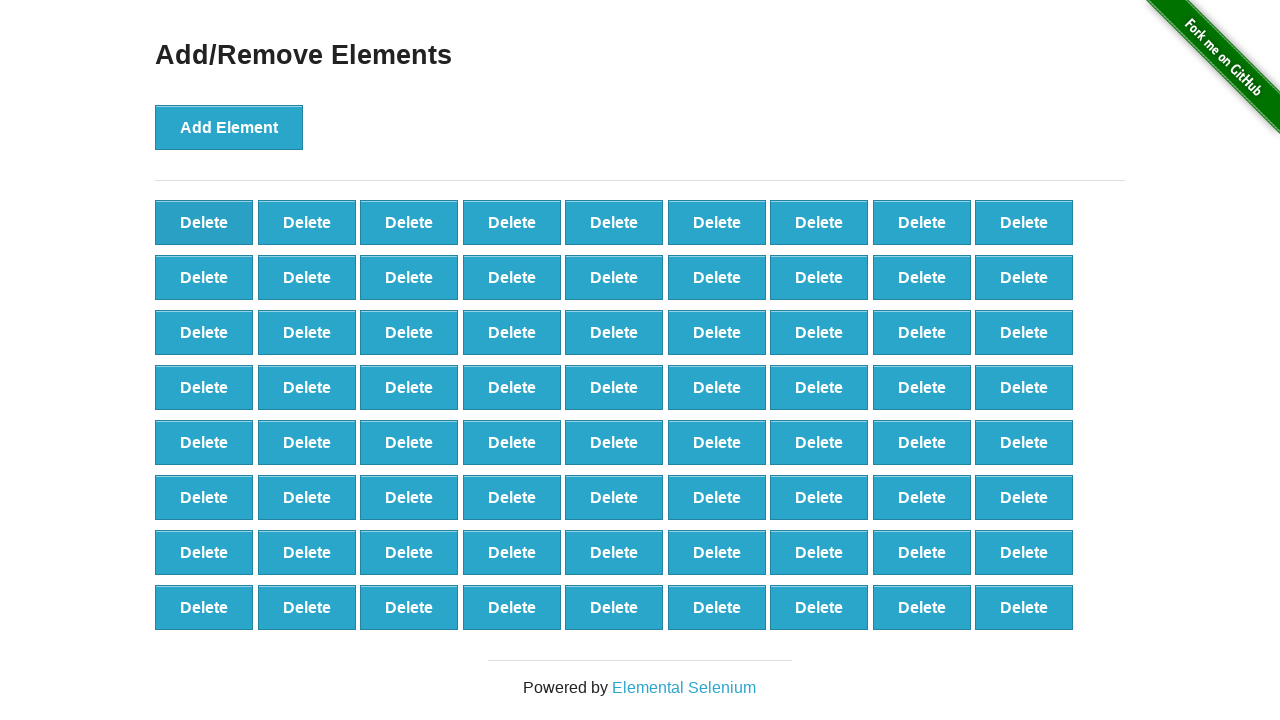

Clicked delete button (iteration 29/40) at (204, 222) on button[onclick='deleteElement()'] >> nth=0
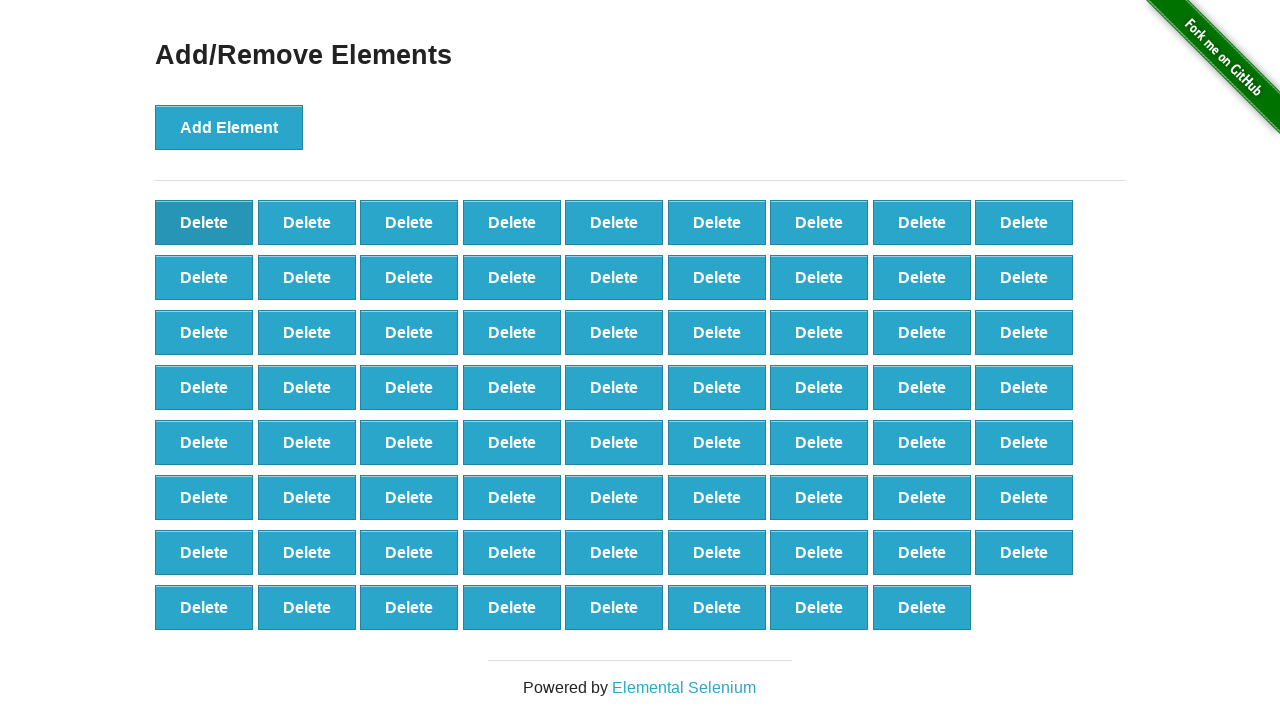

Clicked delete button (iteration 30/40) at (204, 222) on button[onclick='deleteElement()'] >> nth=0
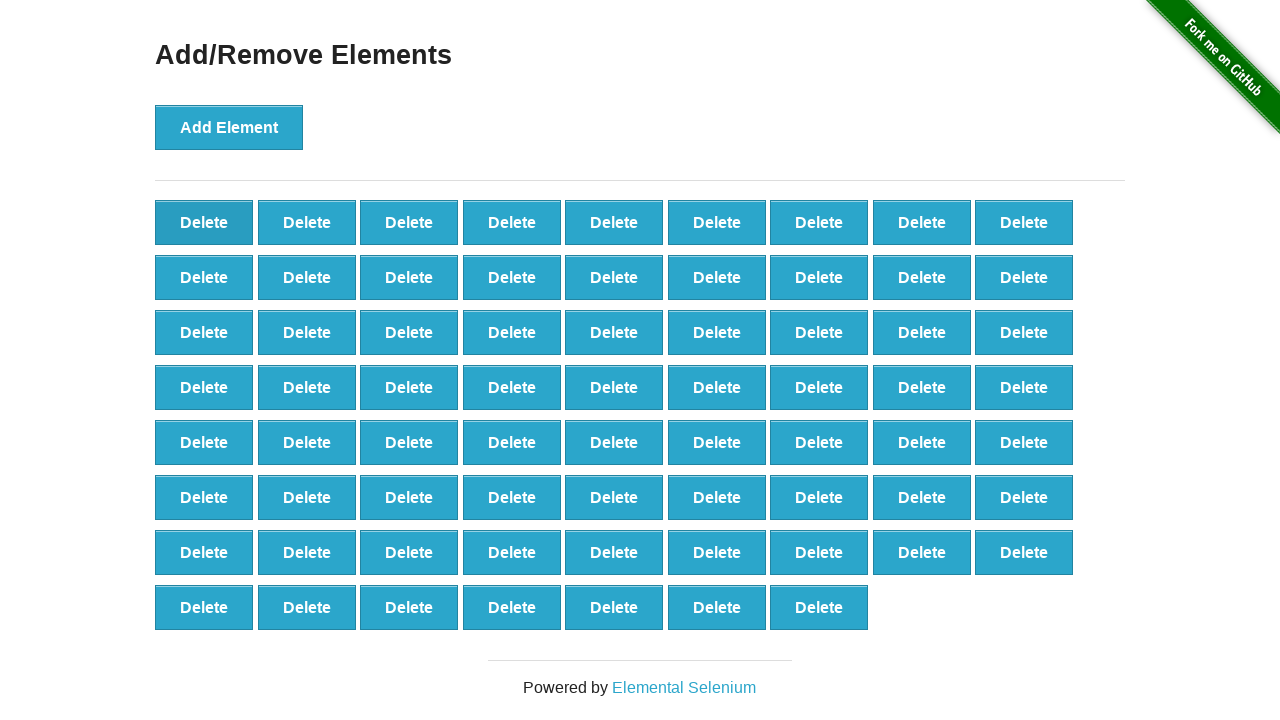

Clicked delete button (iteration 31/40) at (204, 222) on button[onclick='deleteElement()'] >> nth=0
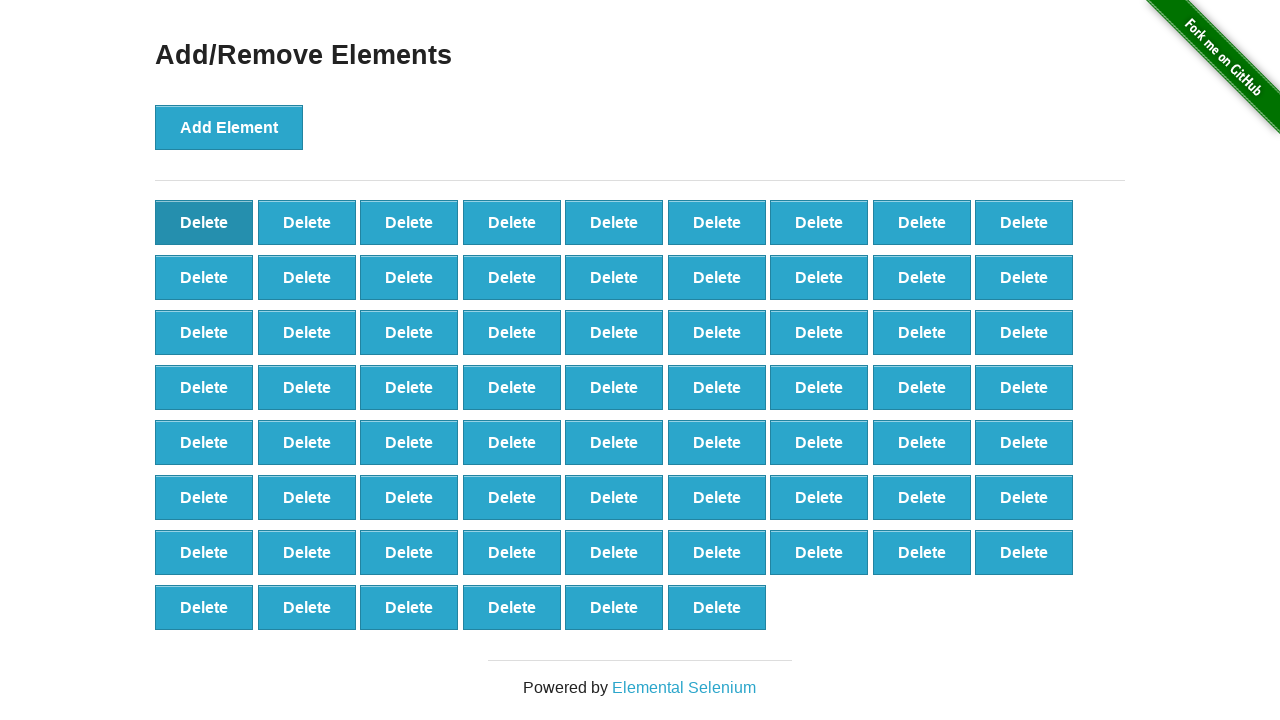

Clicked delete button (iteration 32/40) at (204, 222) on button[onclick='deleteElement()'] >> nth=0
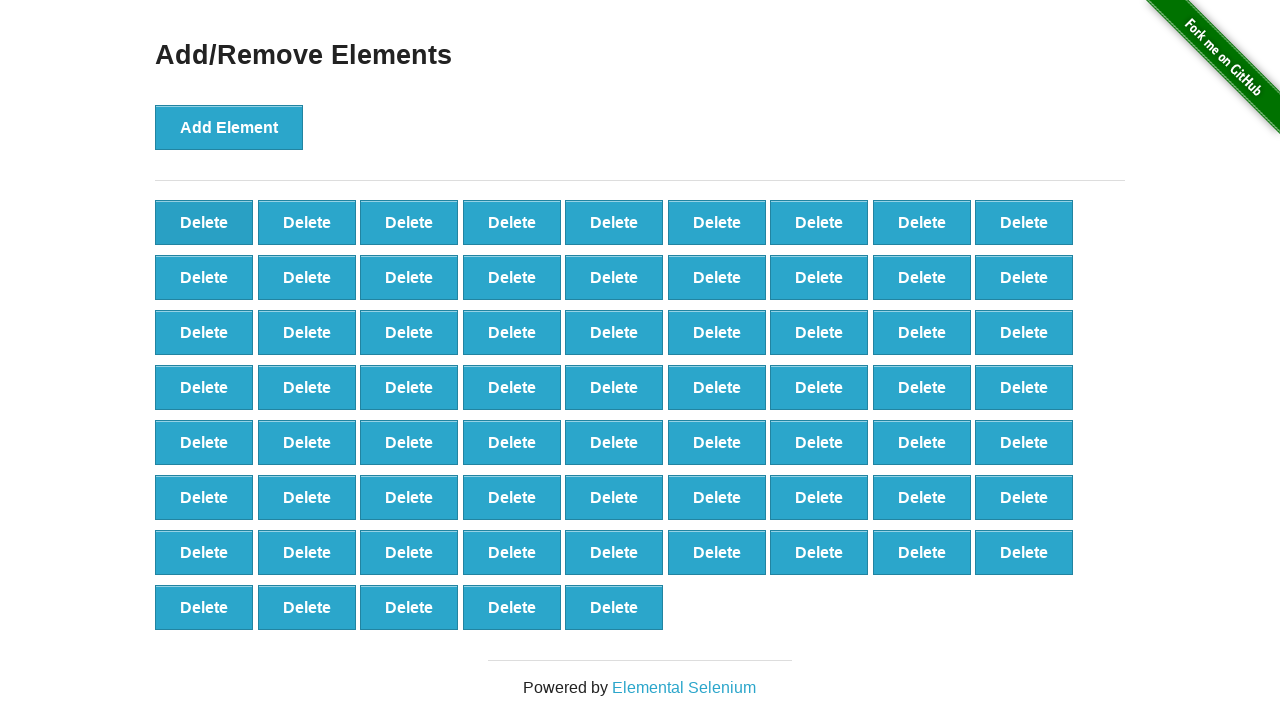

Clicked delete button (iteration 33/40) at (204, 222) on button[onclick='deleteElement()'] >> nth=0
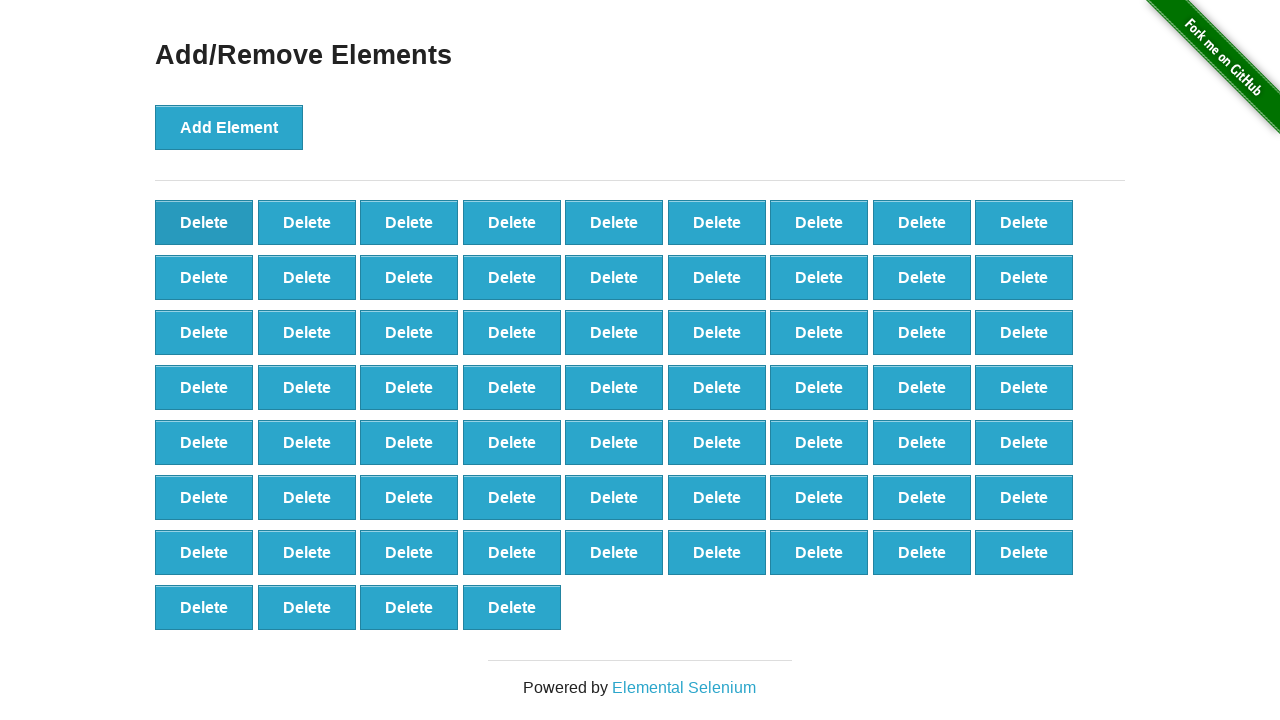

Clicked delete button (iteration 34/40) at (204, 222) on button[onclick='deleteElement()'] >> nth=0
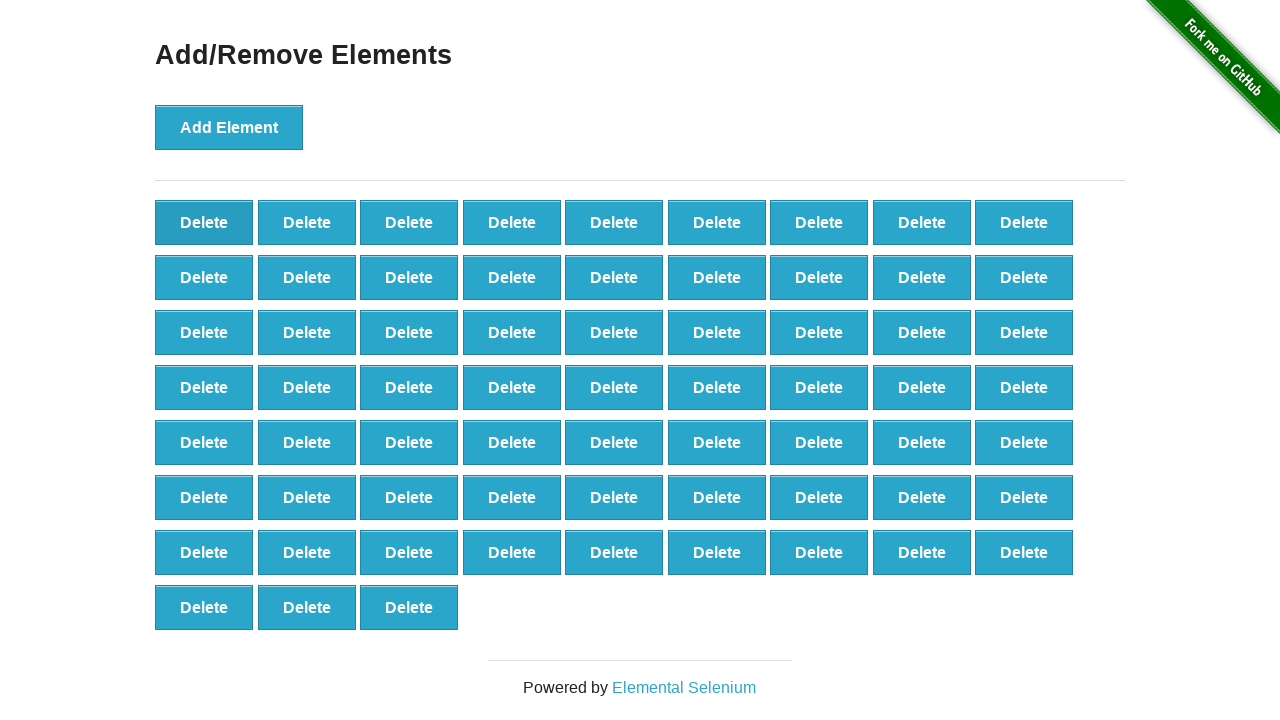

Clicked delete button (iteration 35/40) at (204, 222) on button[onclick='deleteElement()'] >> nth=0
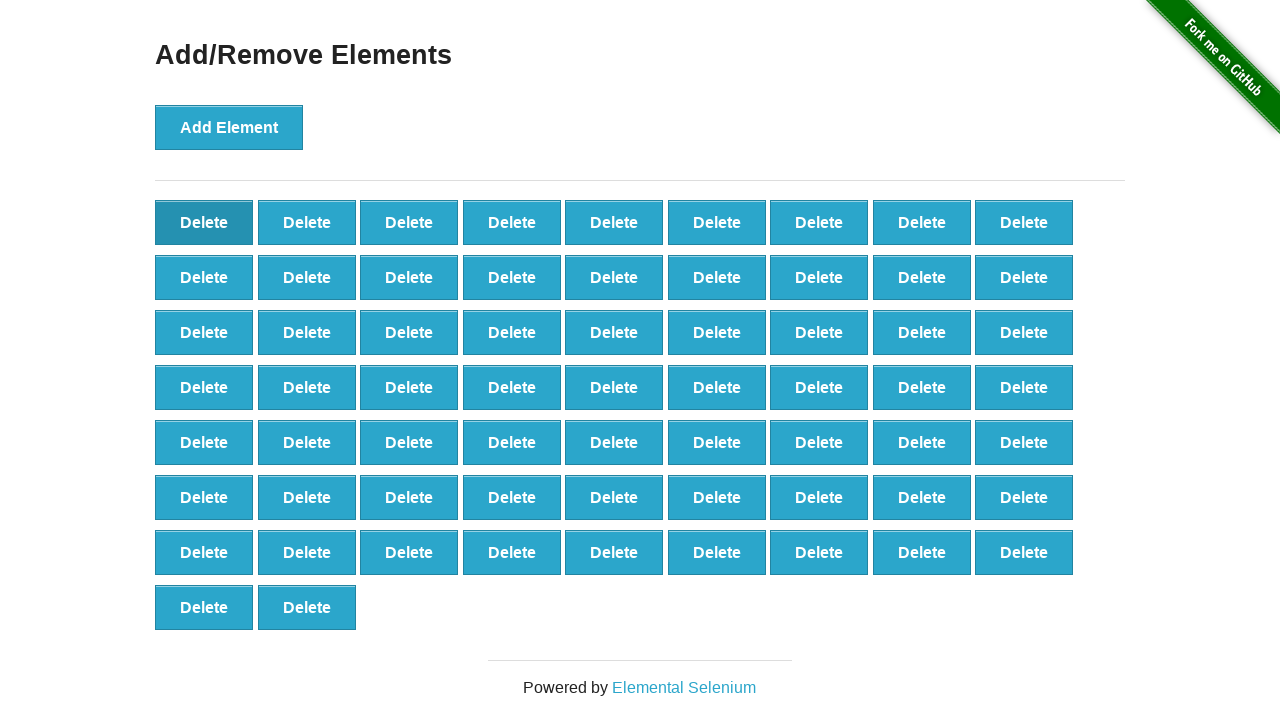

Clicked delete button (iteration 36/40) at (204, 222) on button[onclick='deleteElement()'] >> nth=0
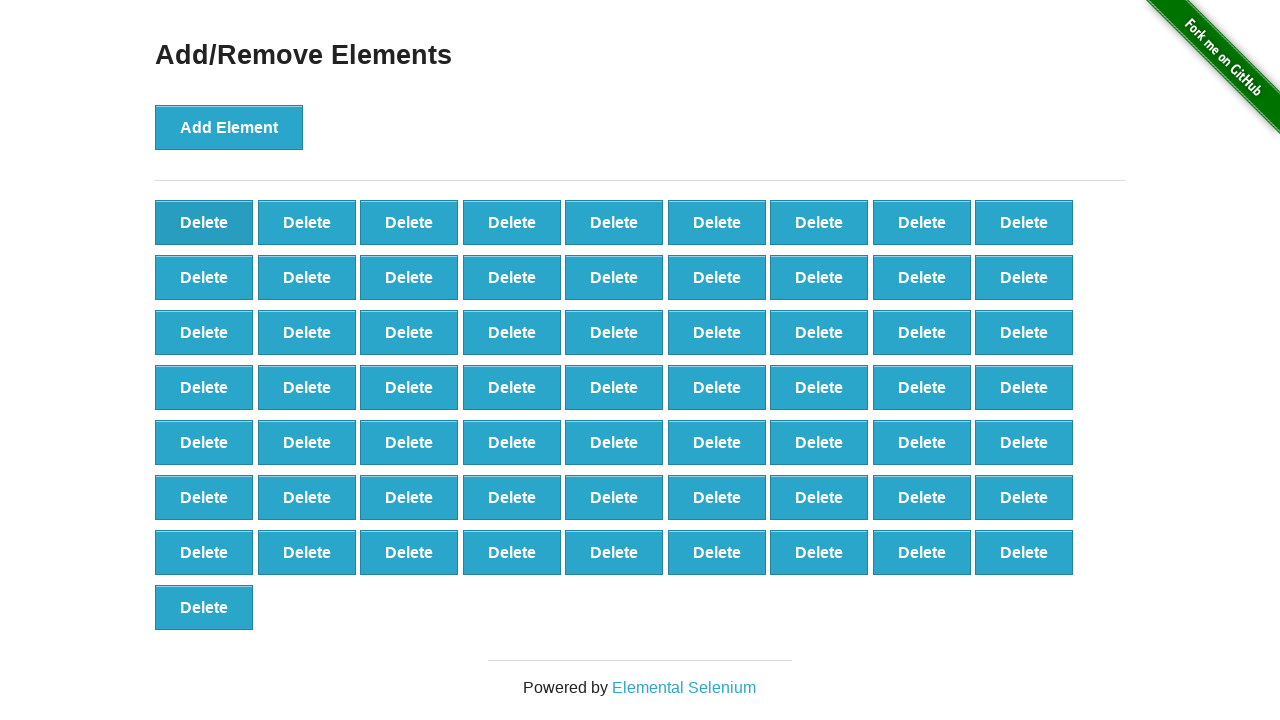

Clicked delete button (iteration 37/40) at (204, 222) on button[onclick='deleteElement()'] >> nth=0
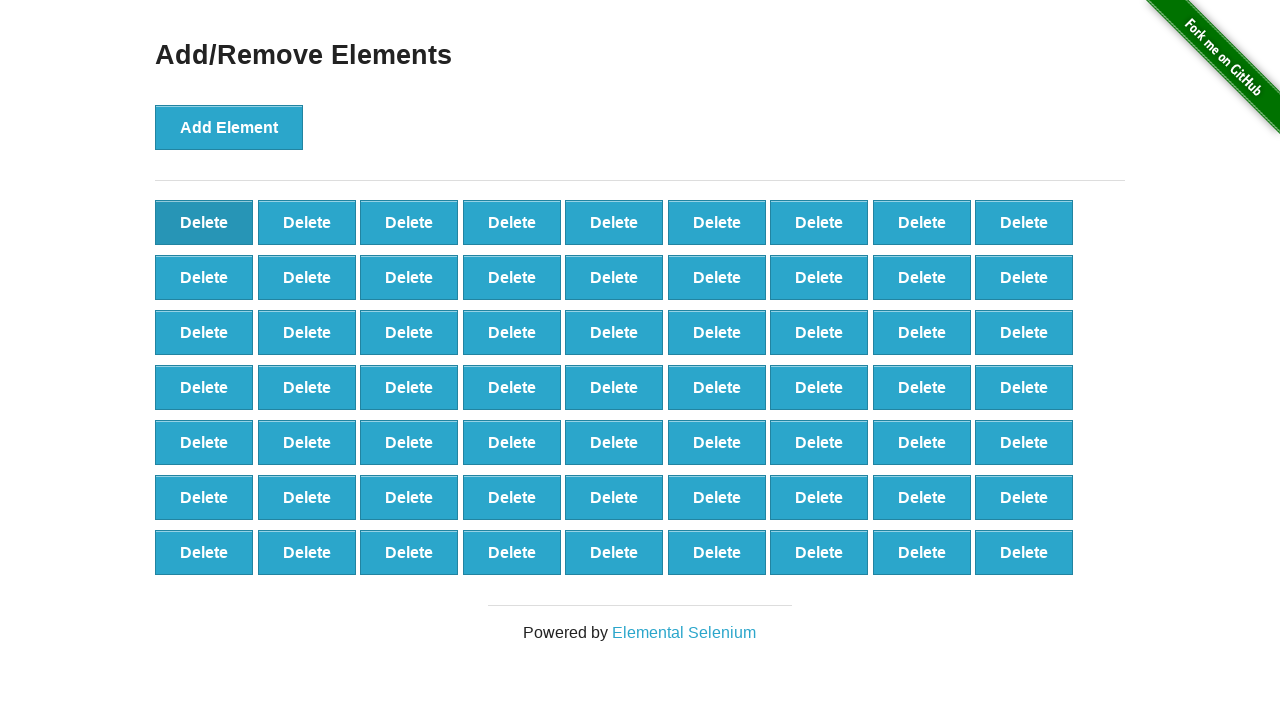

Clicked delete button (iteration 38/40) at (204, 222) on button[onclick='deleteElement()'] >> nth=0
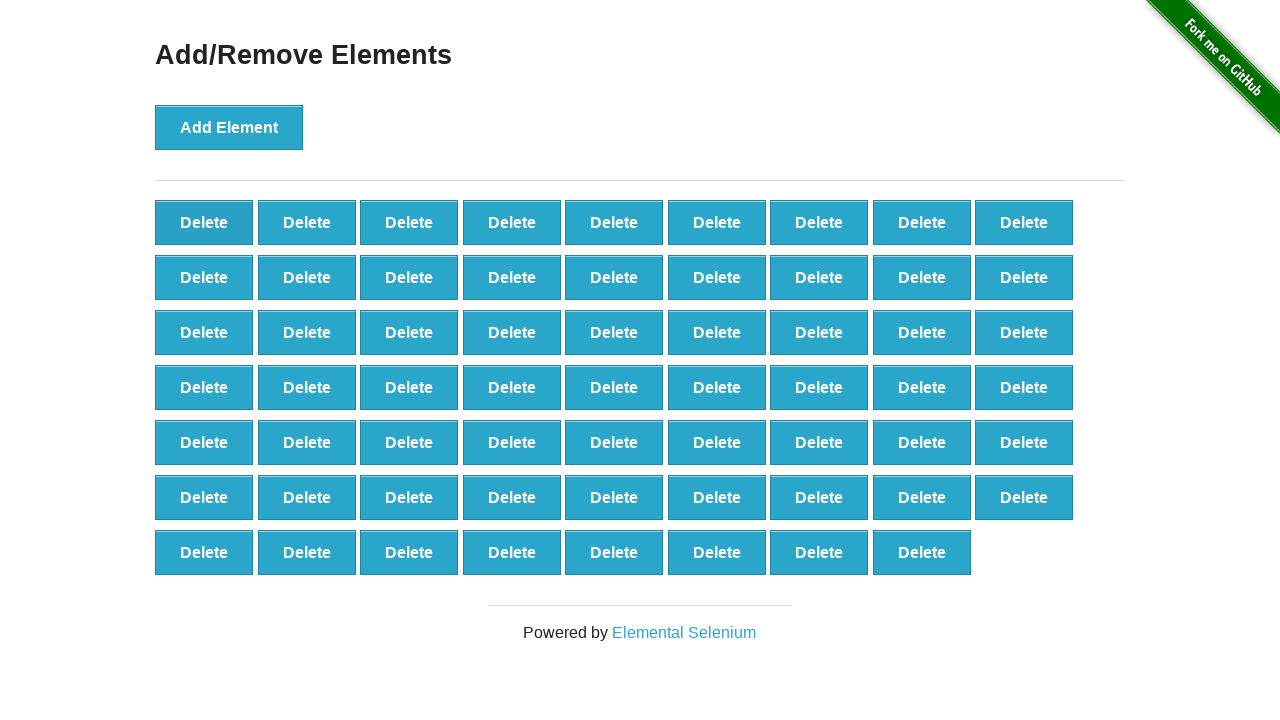

Clicked delete button (iteration 39/40) at (204, 222) on button[onclick='deleteElement()'] >> nth=0
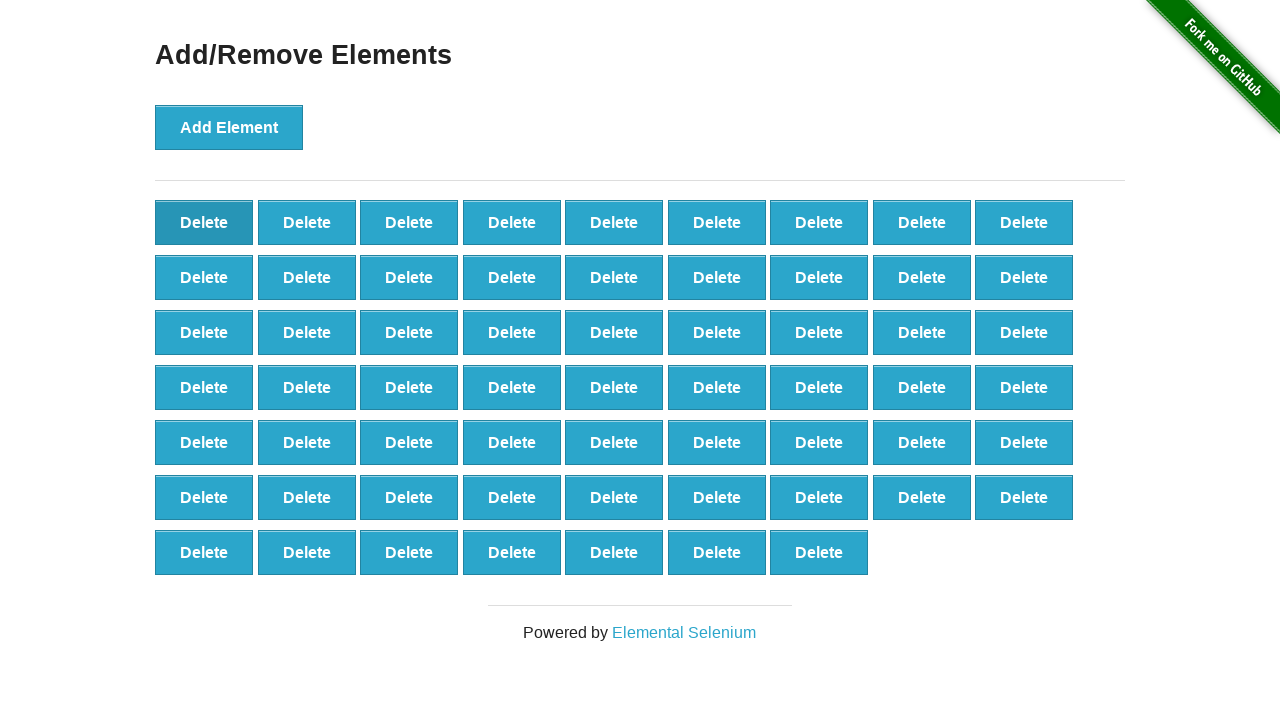

Clicked delete button (iteration 40/40) at (204, 222) on button[onclick='deleteElement()'] >> nth=0
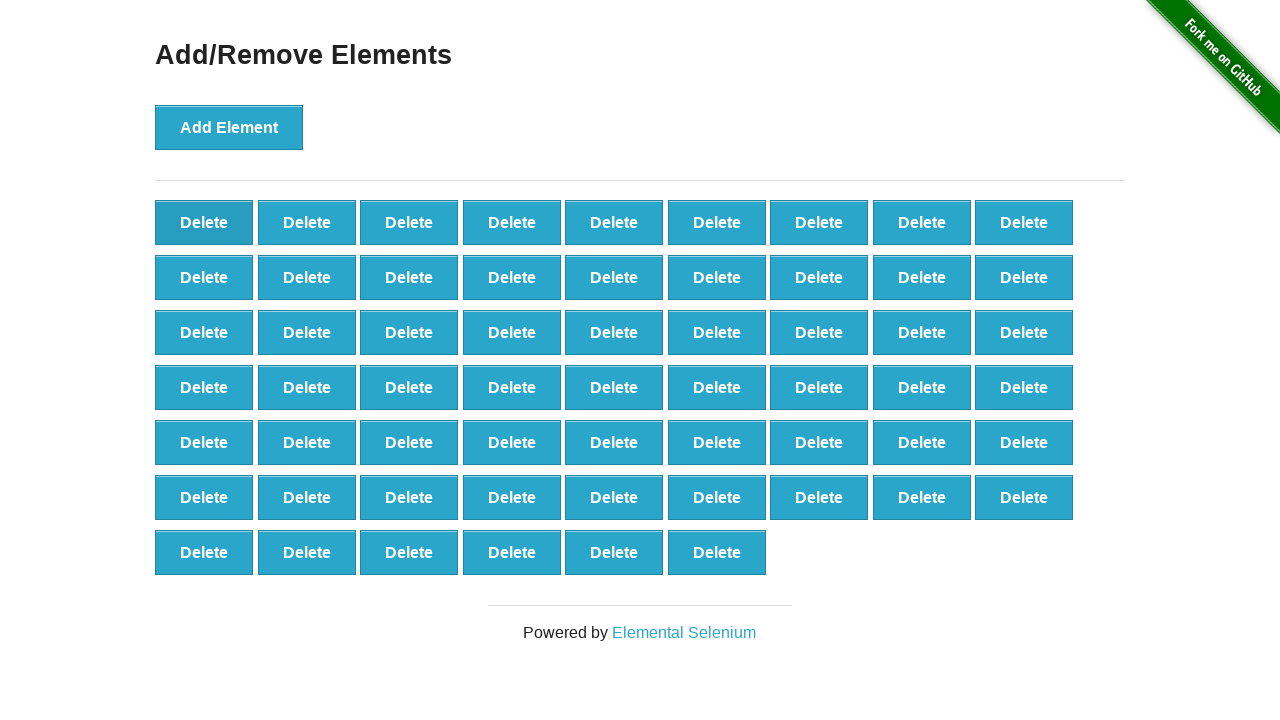

Retrieved final delete button count: 60
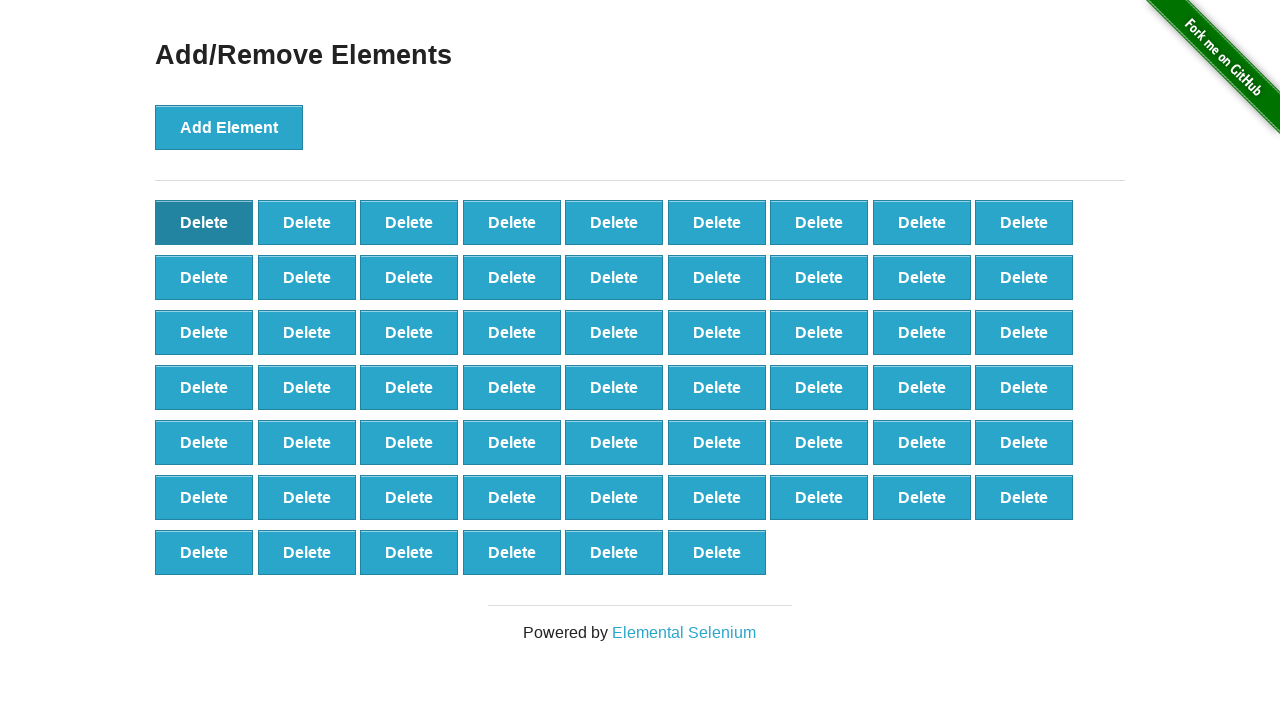

Assertion passed: 60 buttons remaining equals expected 60
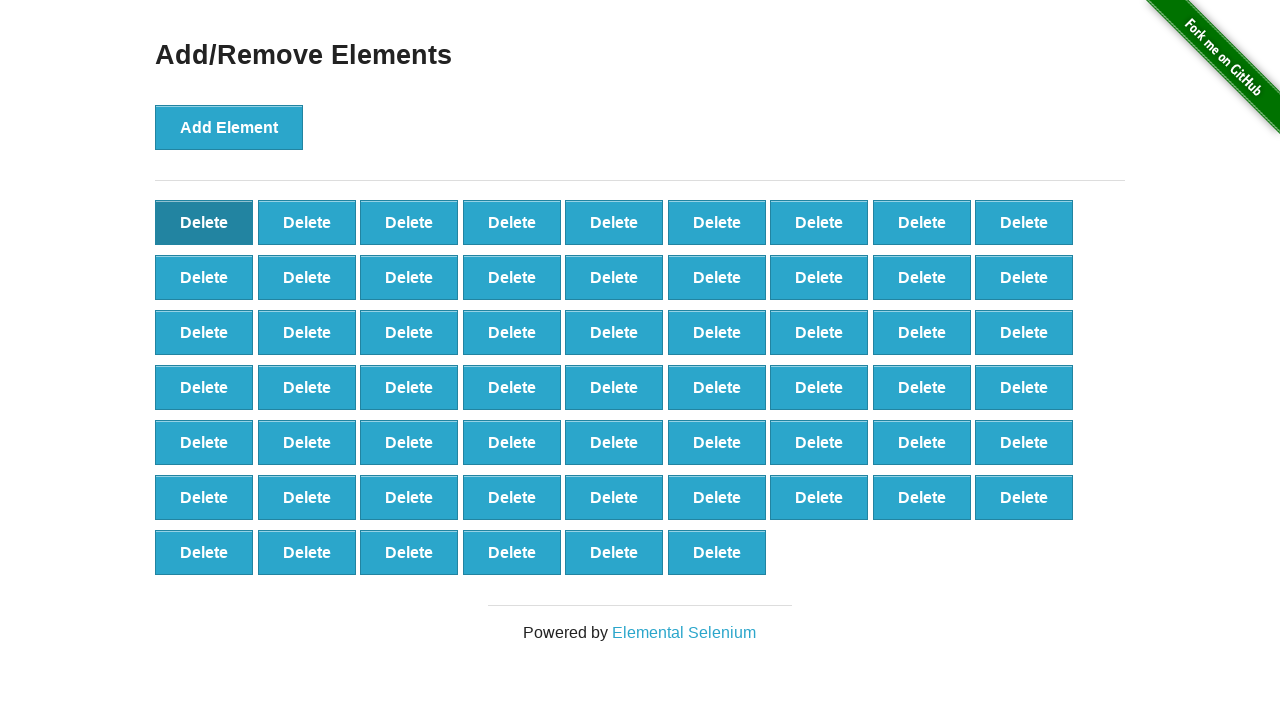

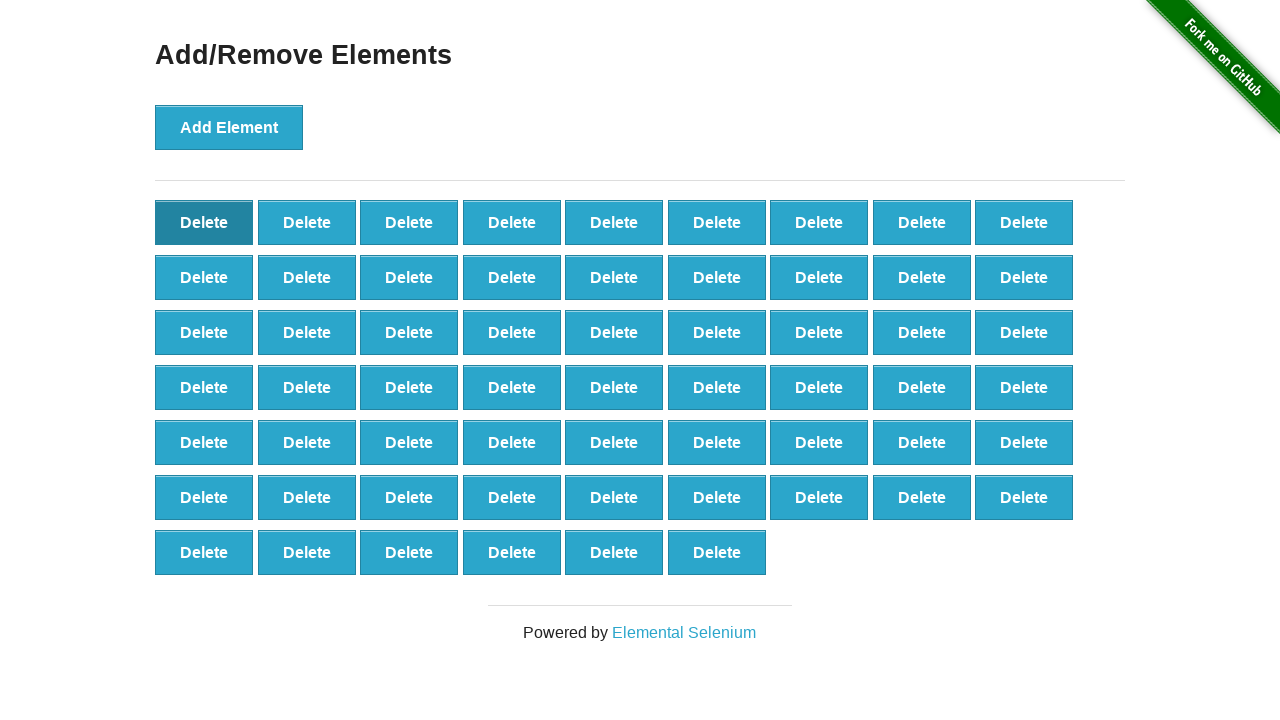